Tests filling a large form with multiple text input fields by entering random values in each field and submitting the form

Starting URL: http://suninjuly.github.io/huge_form.html

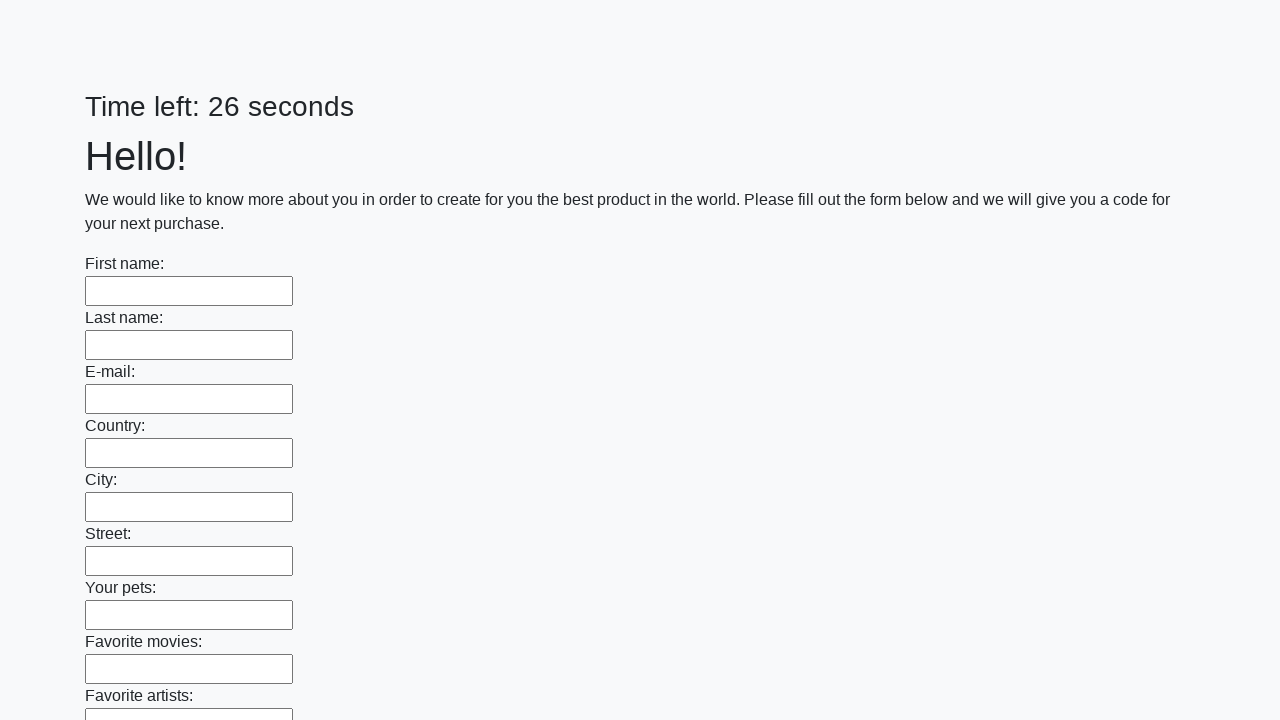

Form loaded with text input elements visible
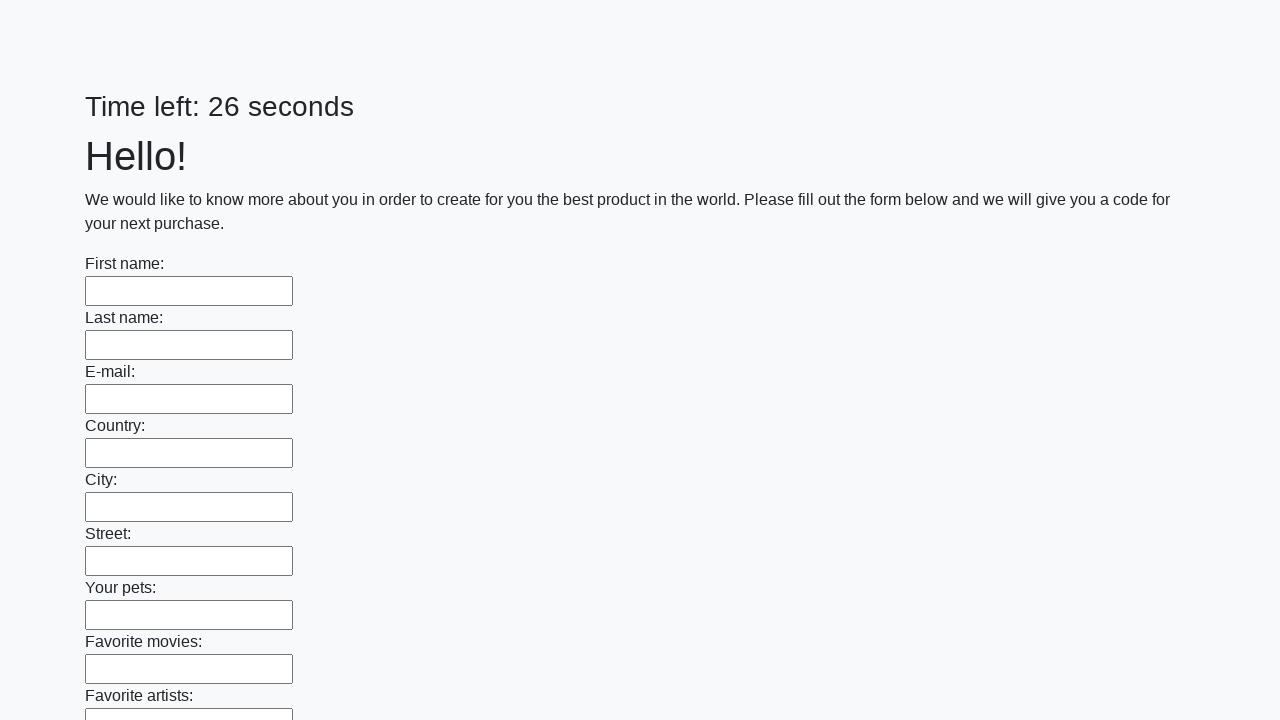

Located all text input elements on the form
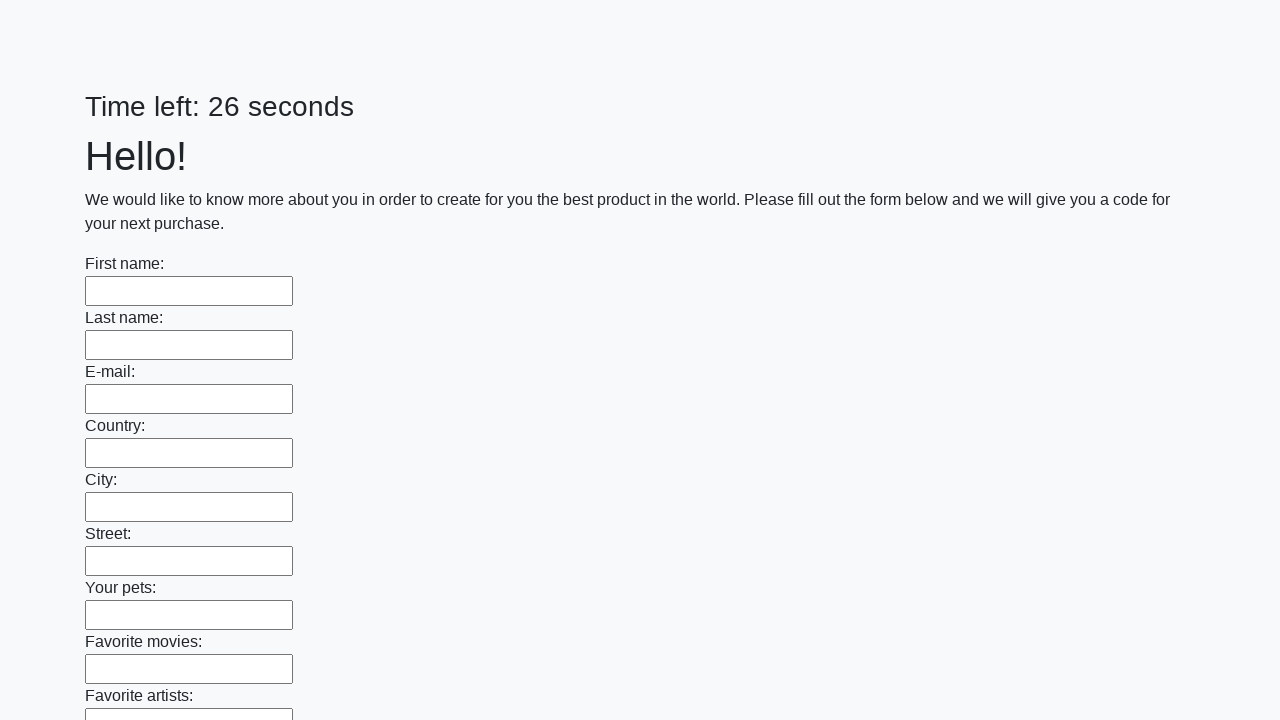

Found 100 text input fields to fill
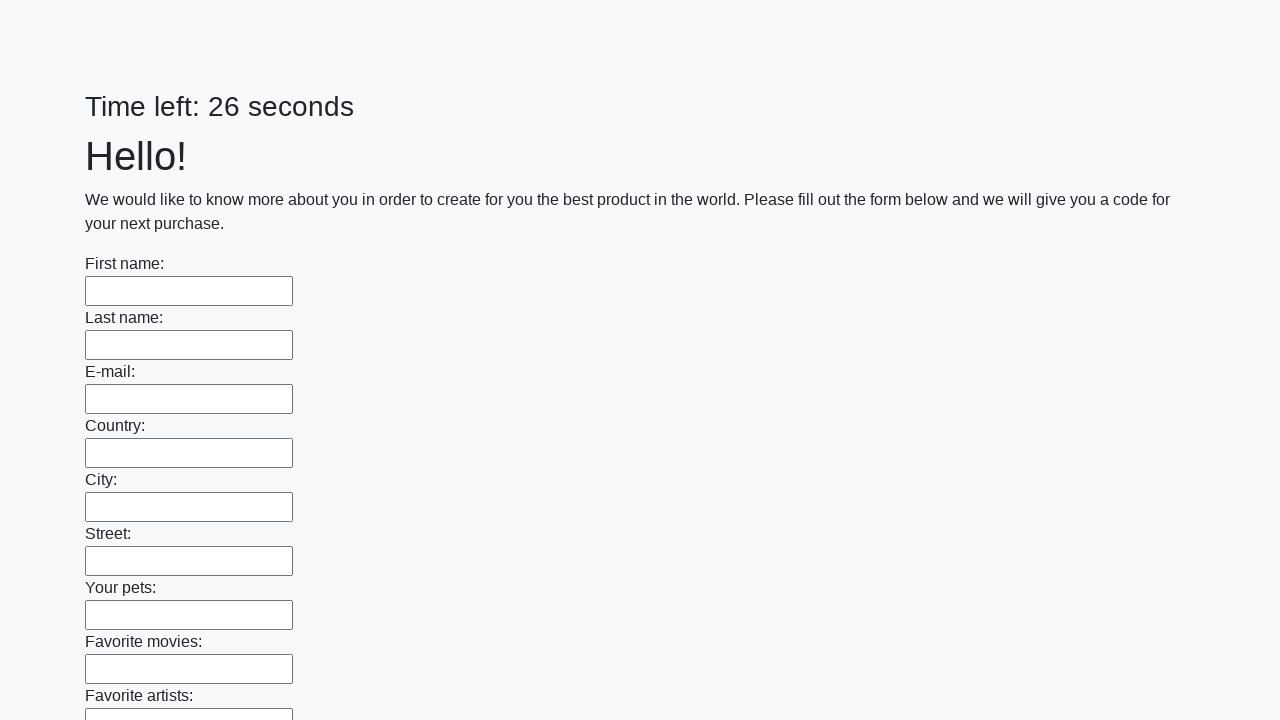

Filled text input field 1 of 100 with random value on input[type="text"] >> nth=0
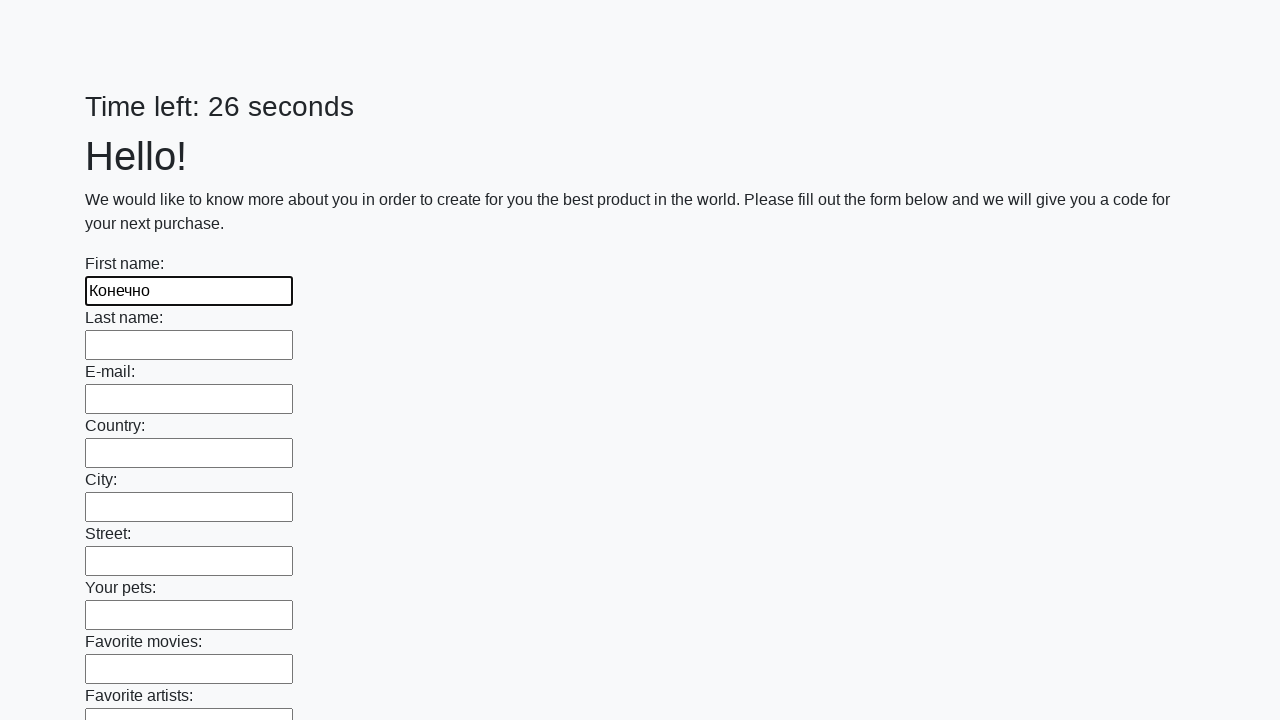

Filled text input field 2 of 100 with random value on input[type="text"] >> nth=1
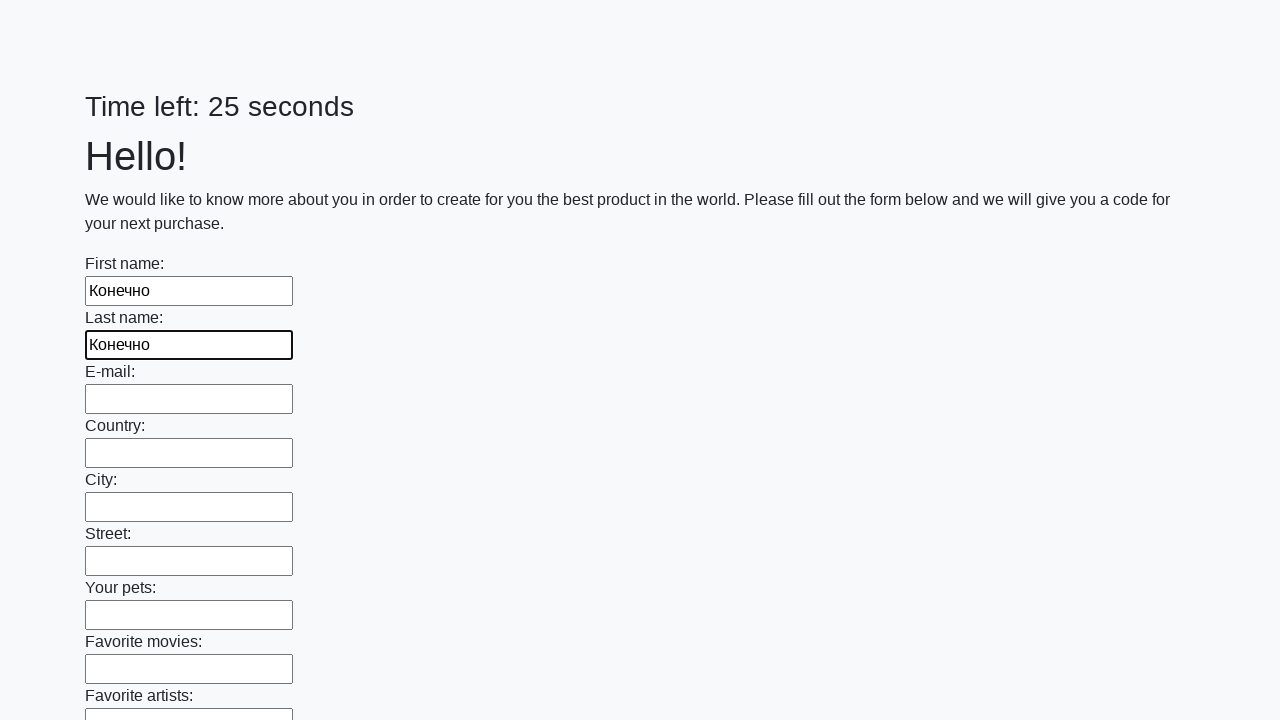

Filled text input field 3 of 100 with random value on input[type="text"] >> nth=2
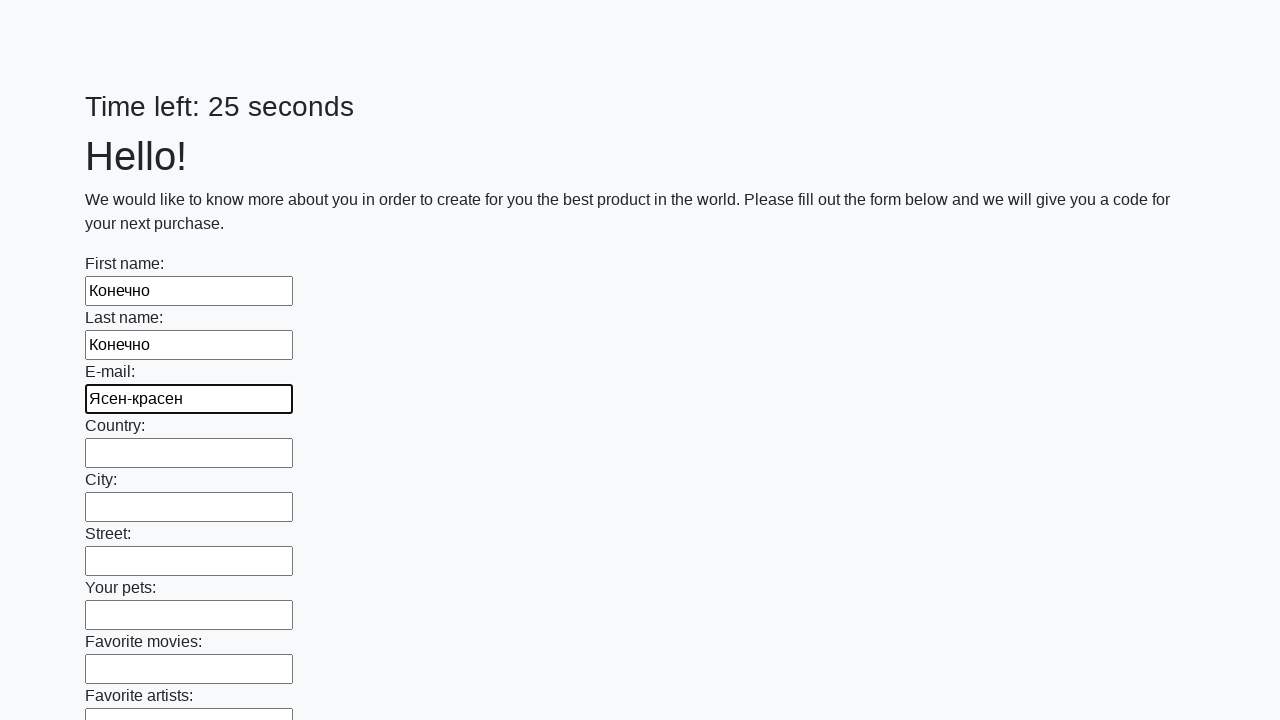

Filled text input field 4 of 100 with random value on input[type="text"] >> nth=3
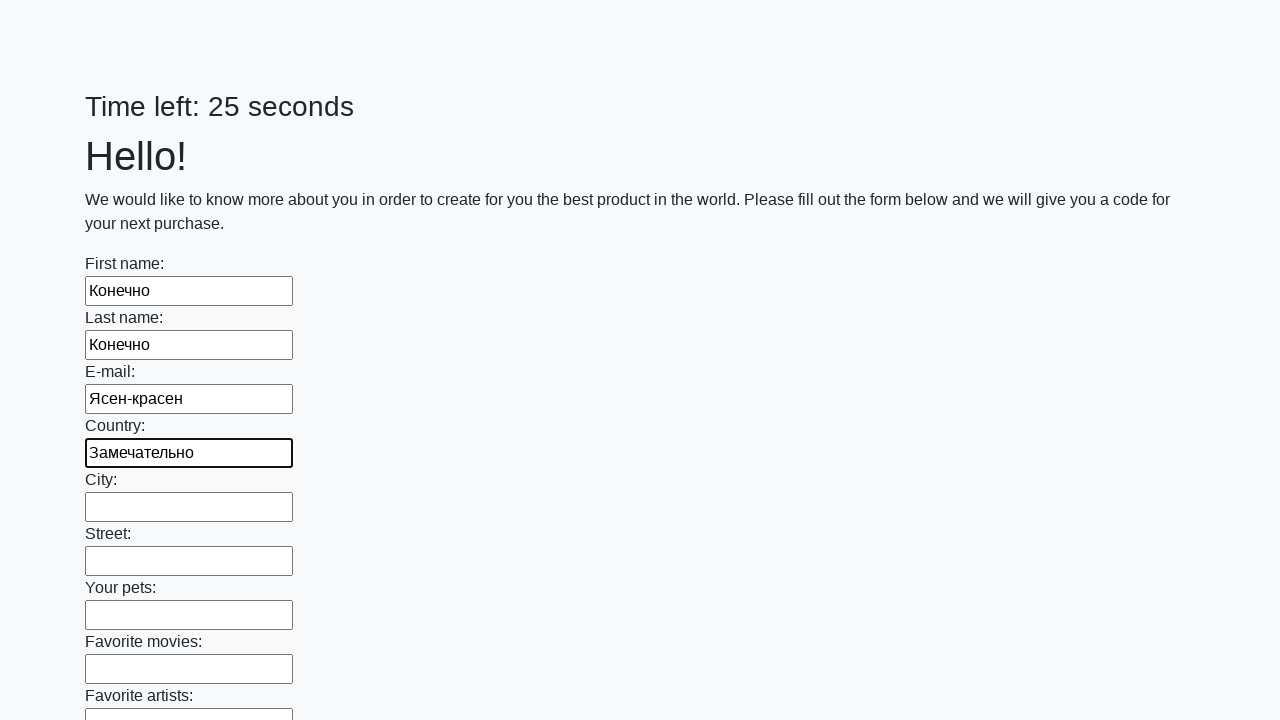

Filled text input field 5 of 100 with random value on input[type="text"] >> nth=4
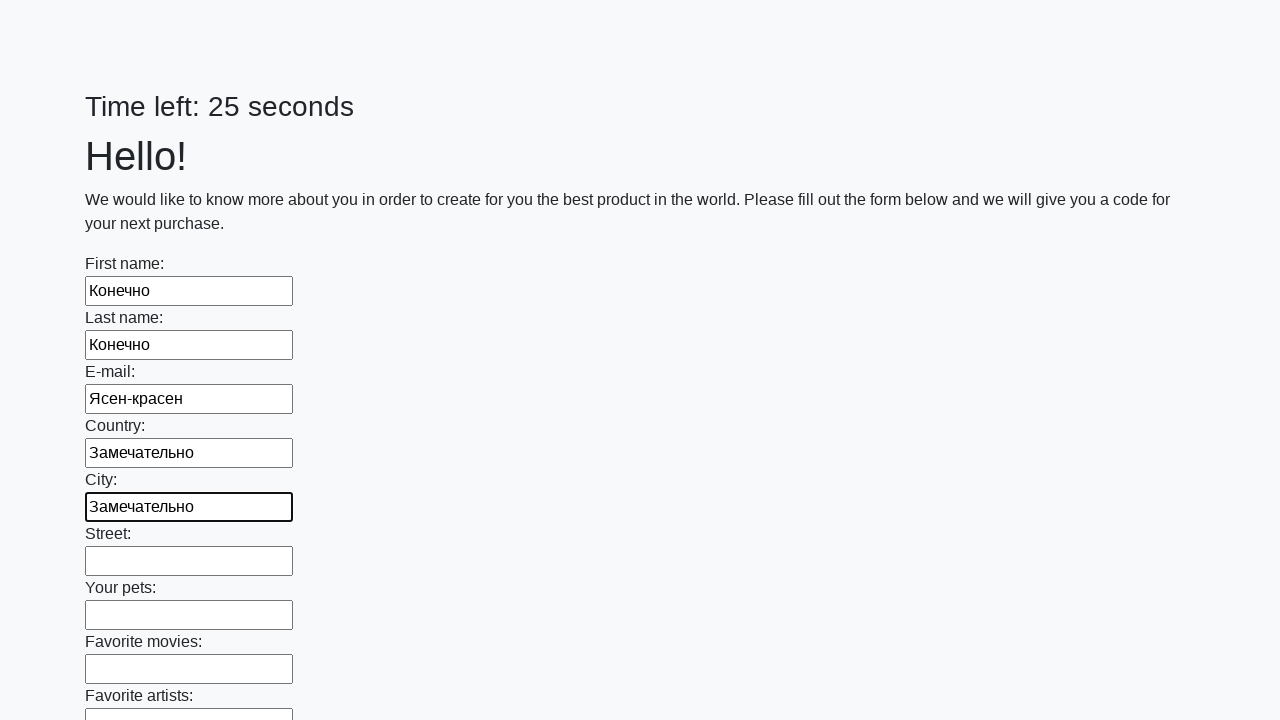

Filled text input field 6 of 100 with random value on input[type="text"] >> nth=5
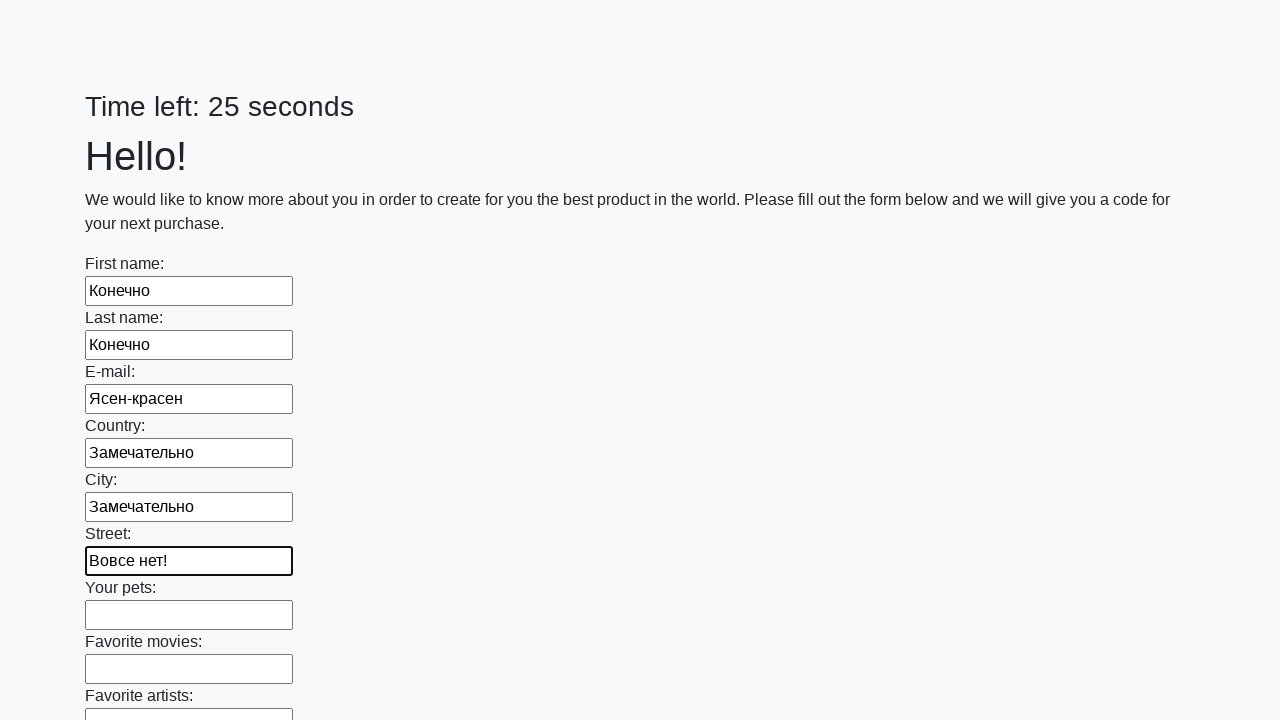

Filled text input field 7 of 100 with random value on input[type="text"] >> nth=6
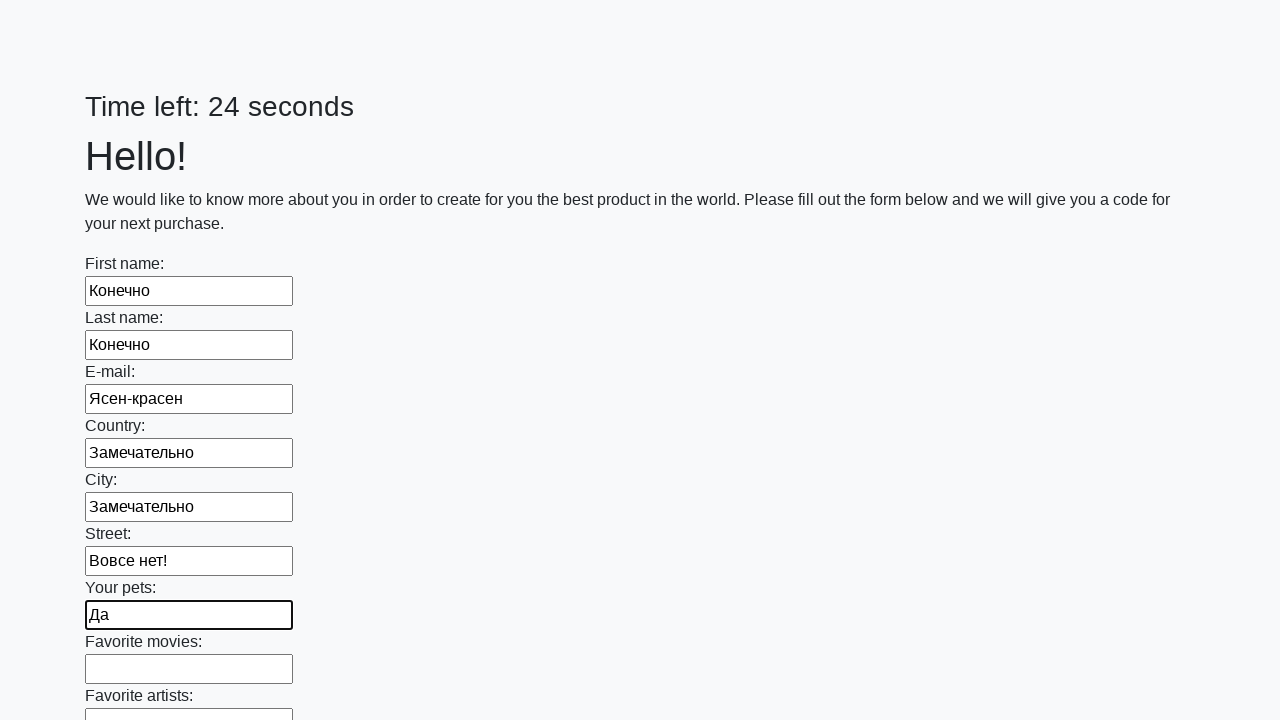

Filled text input field 8 of 100 with random value on input[type="text"] >> nth=7
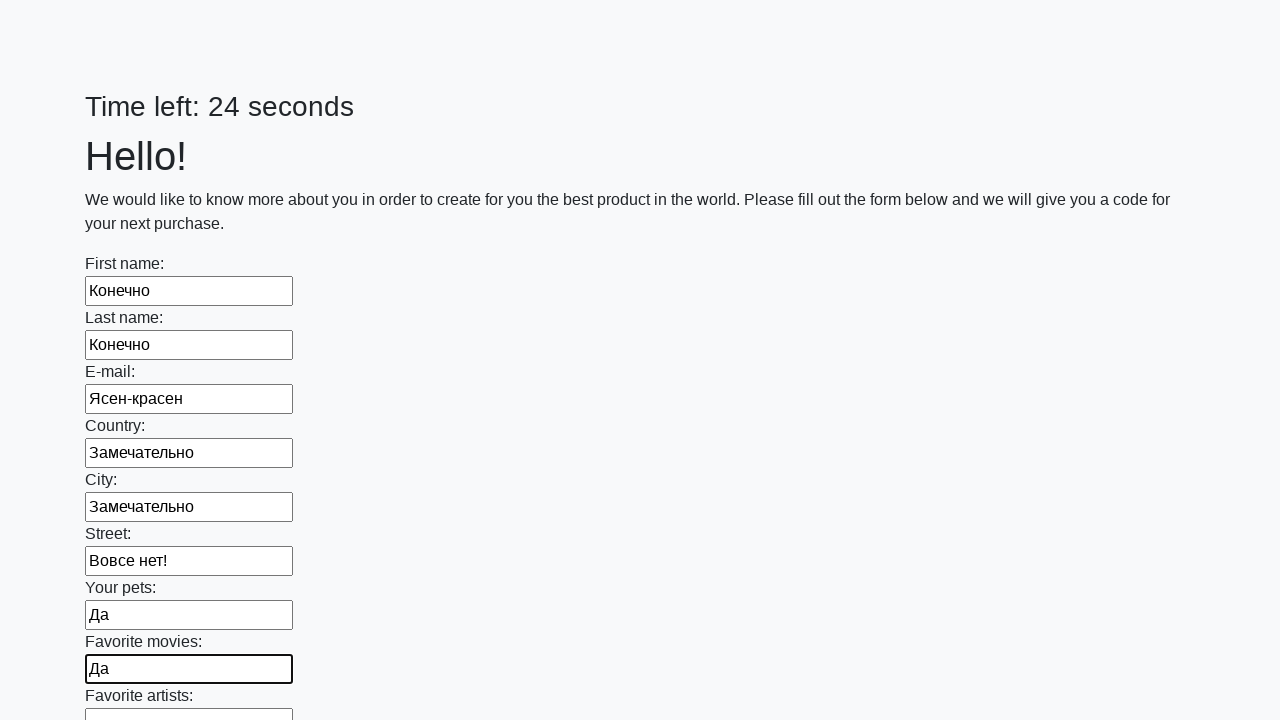

Filled text input field 9 of 100 with random value on input[type="text"] >> nth=8
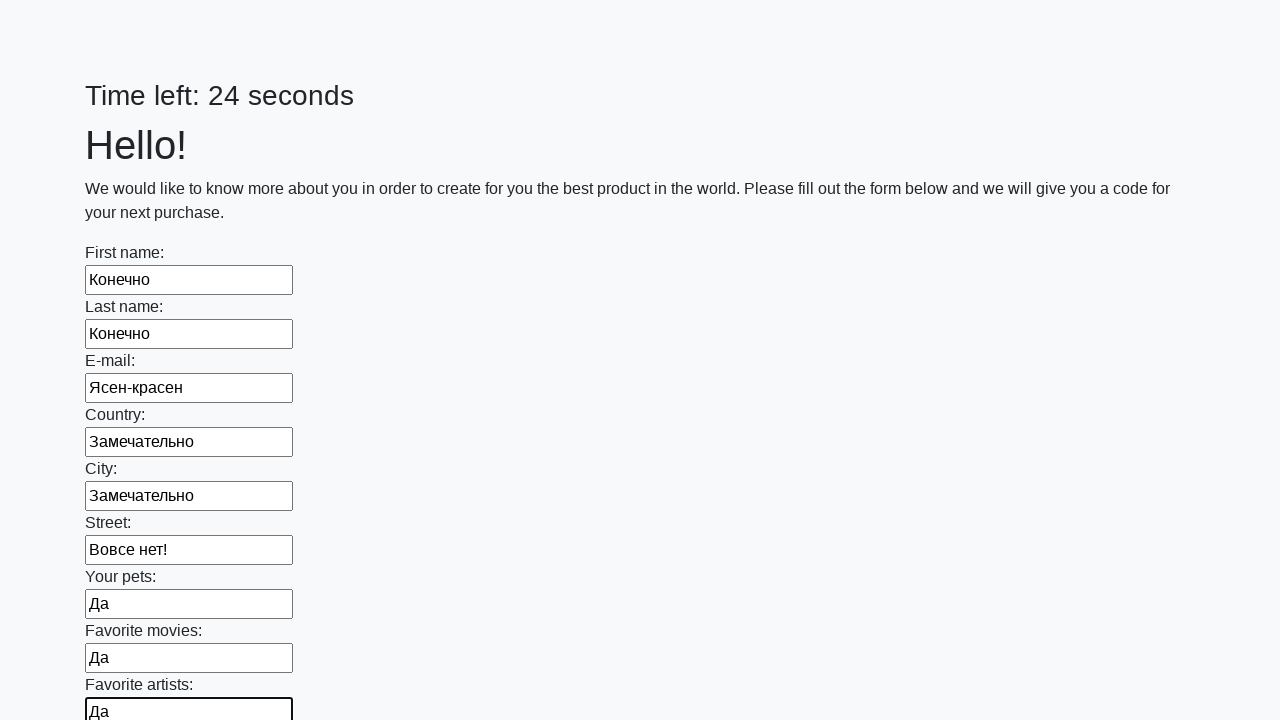

Filled text input field 10 of 100 with random value on input[type="text"] >> nth=9
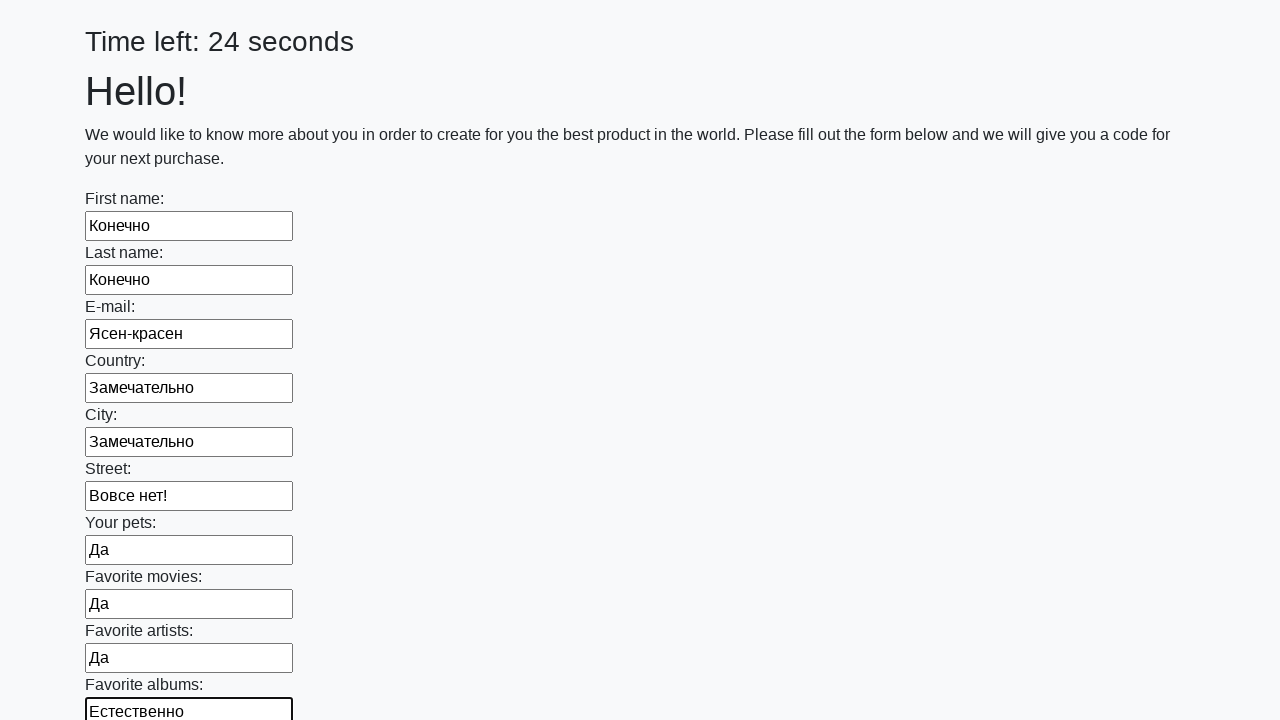

Filled text input field 11 of 100 with random value on input[type="text"] >> nth=10
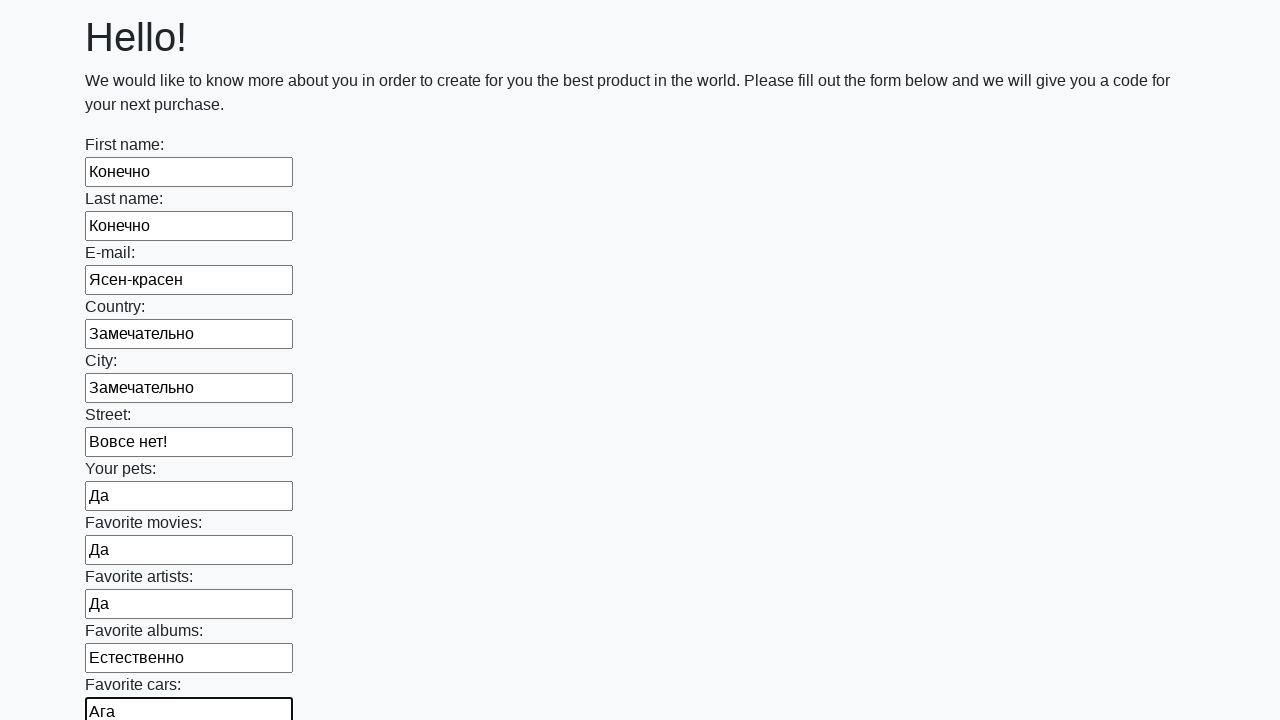

Filled text input field 12 of 100 with random value on input[type="text"] >> nth=11
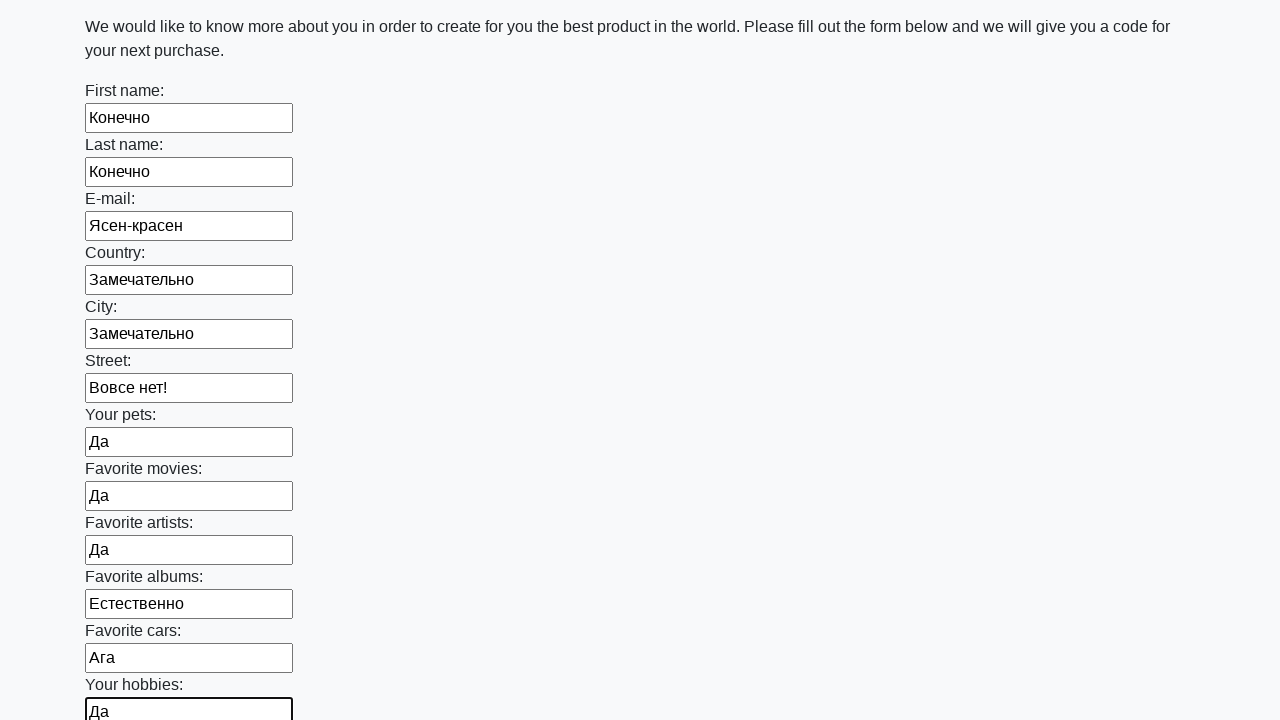

Filled text input field 13 of 100 with random value on input[type="text"] >> nth=12
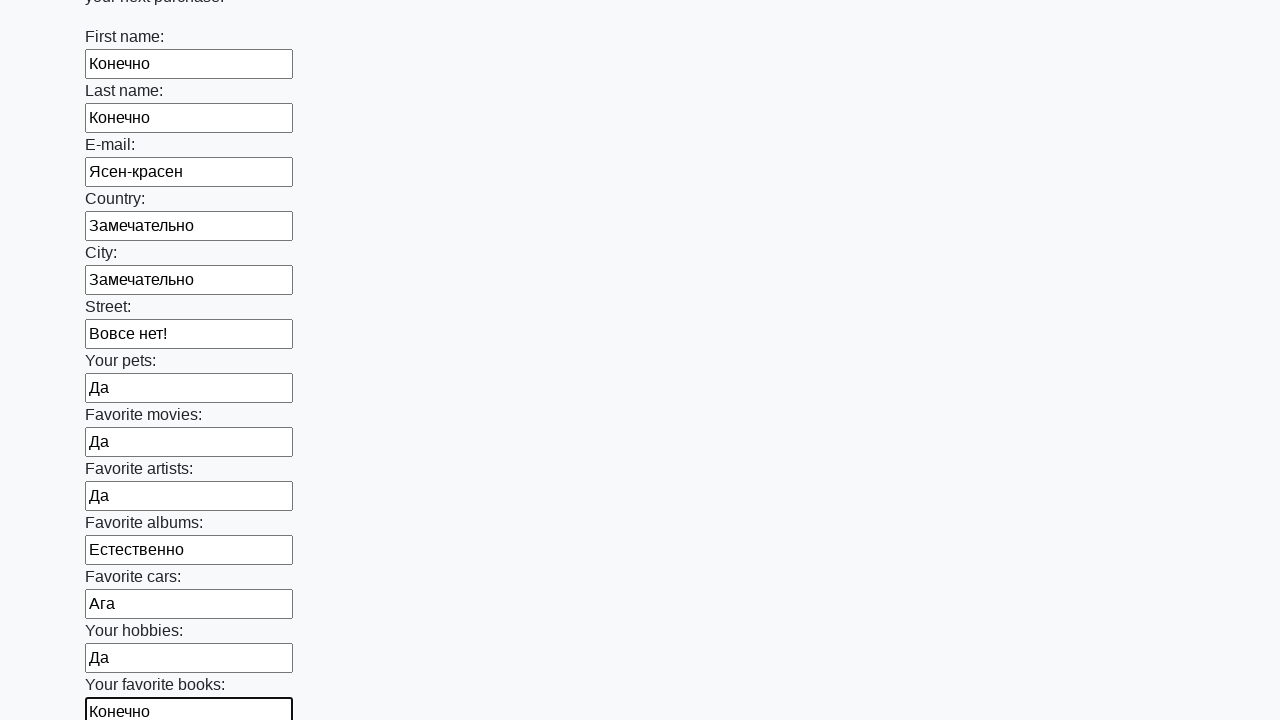

Filled text input field 14 of 100 with random value on input[type="text"] >> nth=13
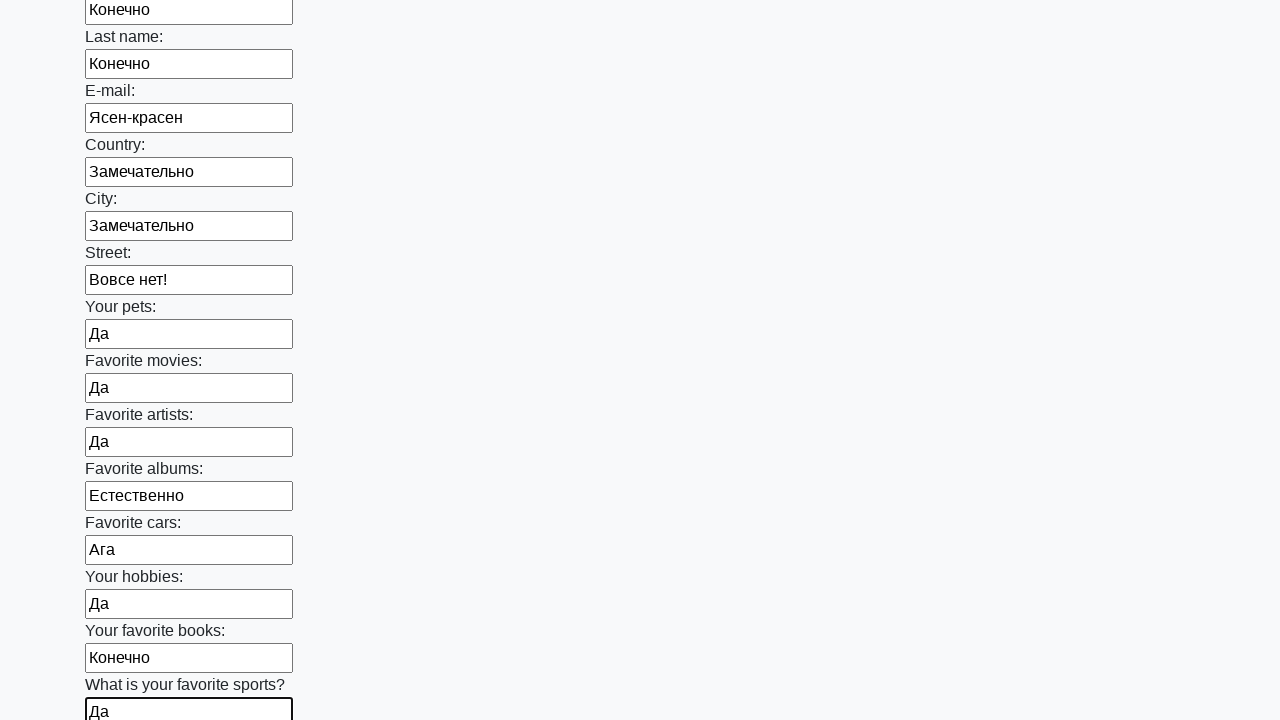

Filled text input field 15 of 100 with random value on input[type="text"] >> nth=14
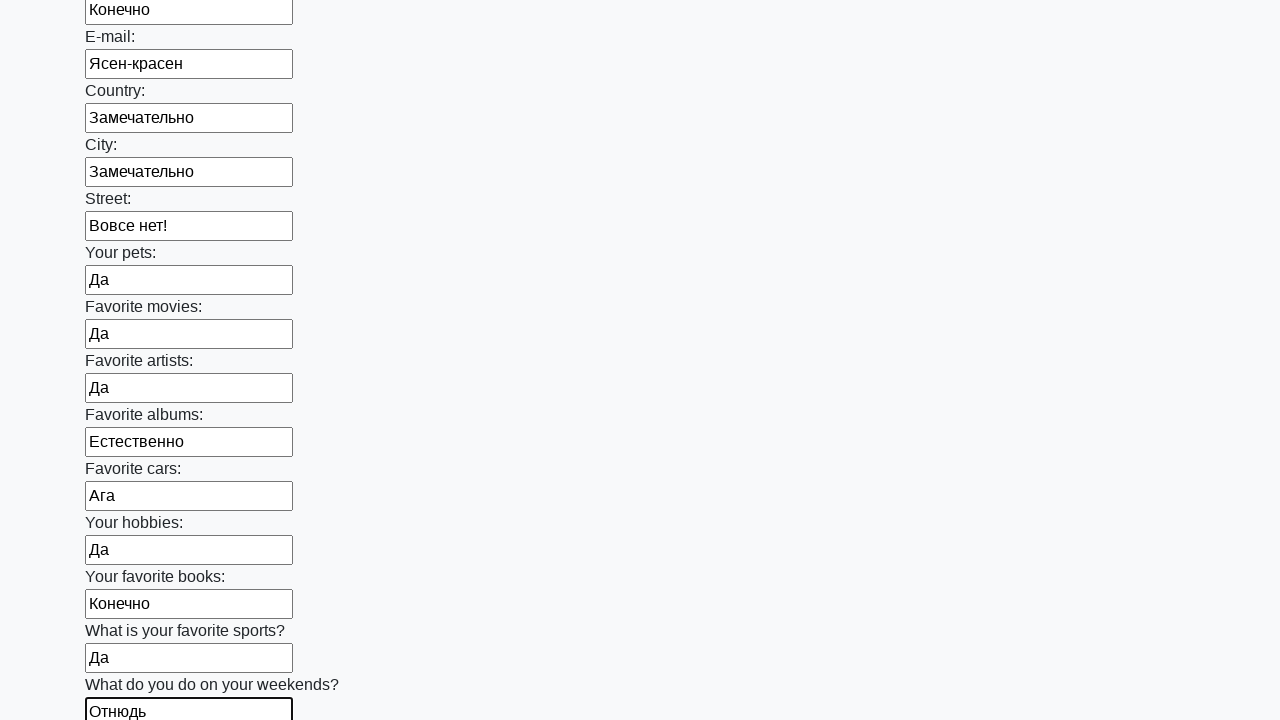

Filled text input field 16 of 100 with random value on input[type="text"] >> nth=15
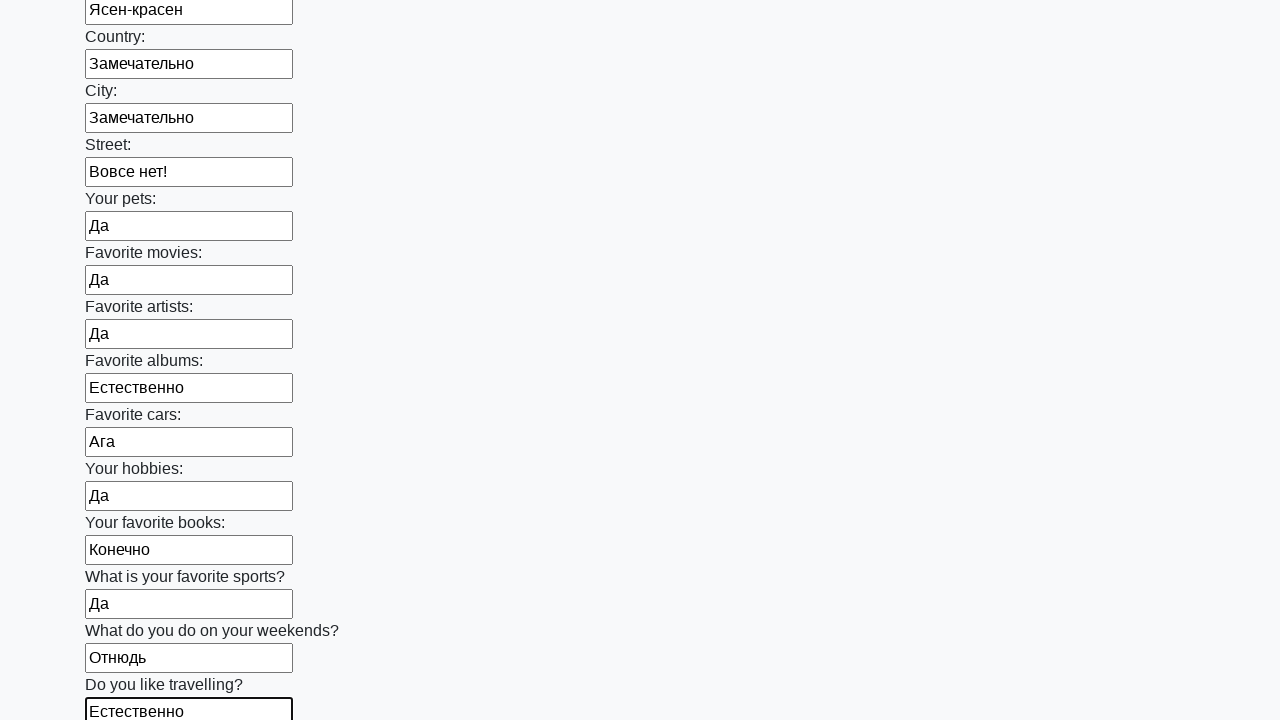

Filled text input field 17 of 100 with random value on input[type="text"] >> nth=16
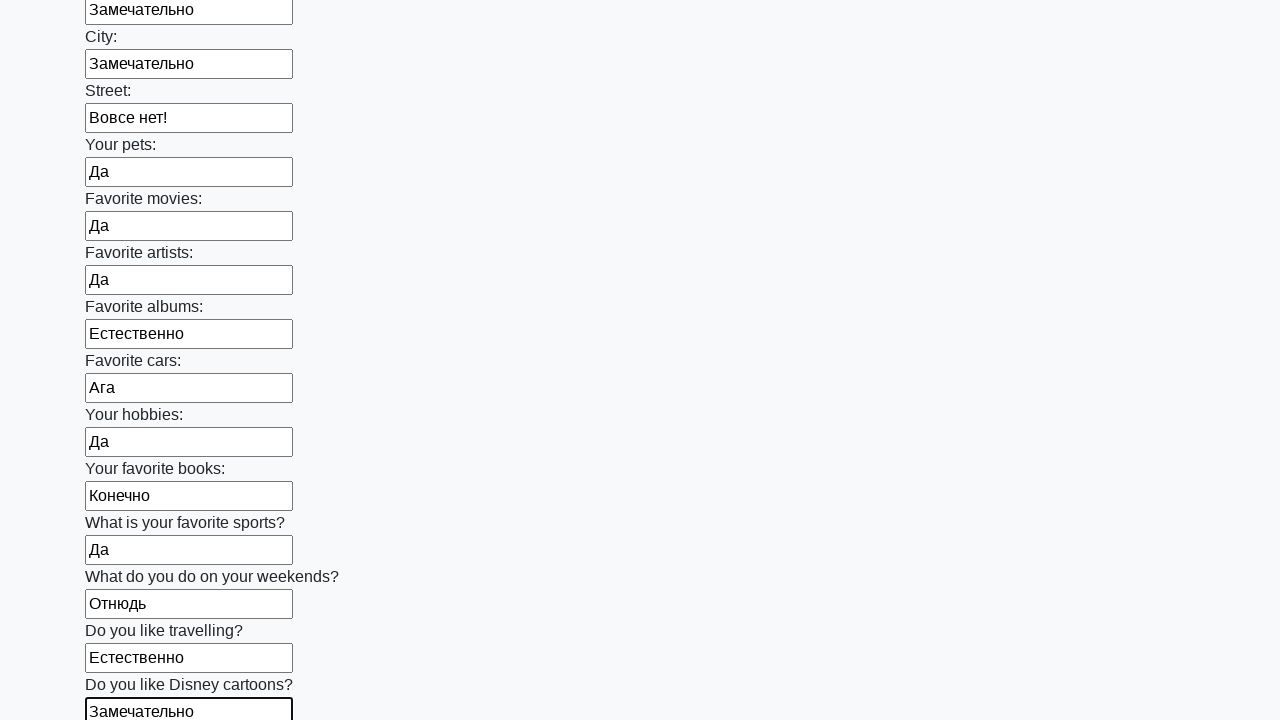

Filled text input field 18 of 100 with random value on input[type="text"] >> nth=17
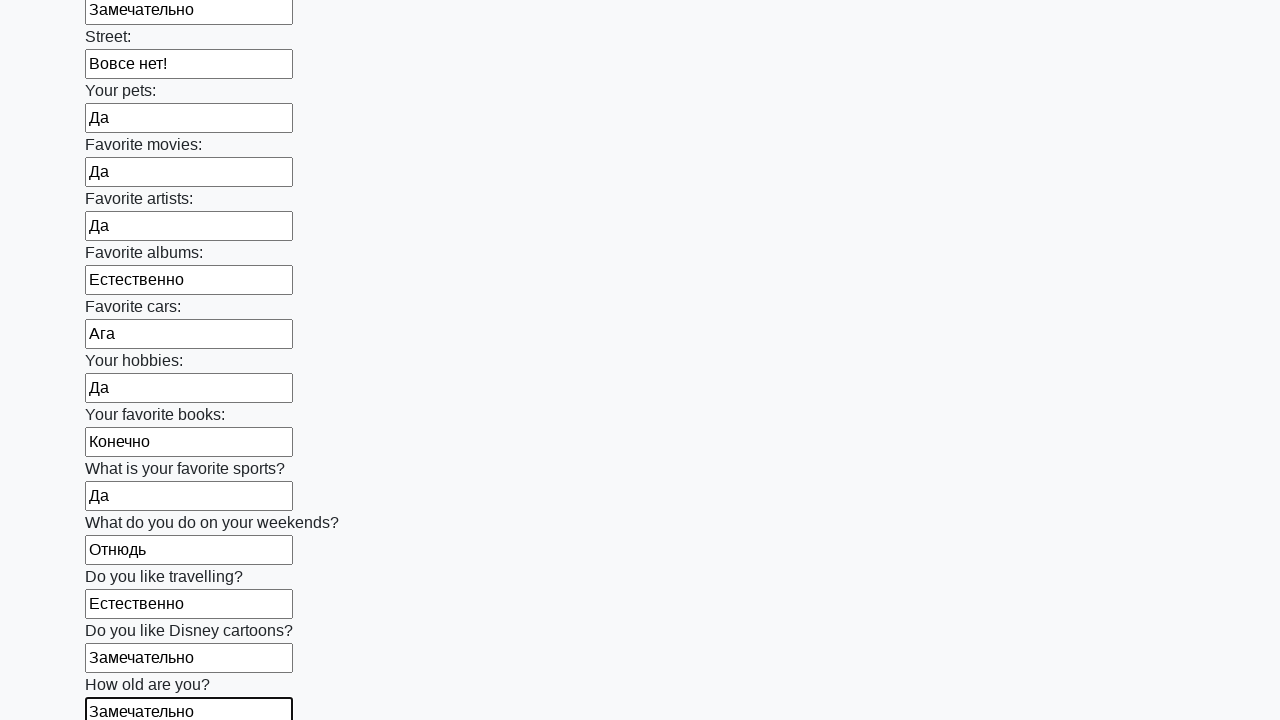

Filled text input field 19 of 100 with random value on input[type="text"] >> nth=18
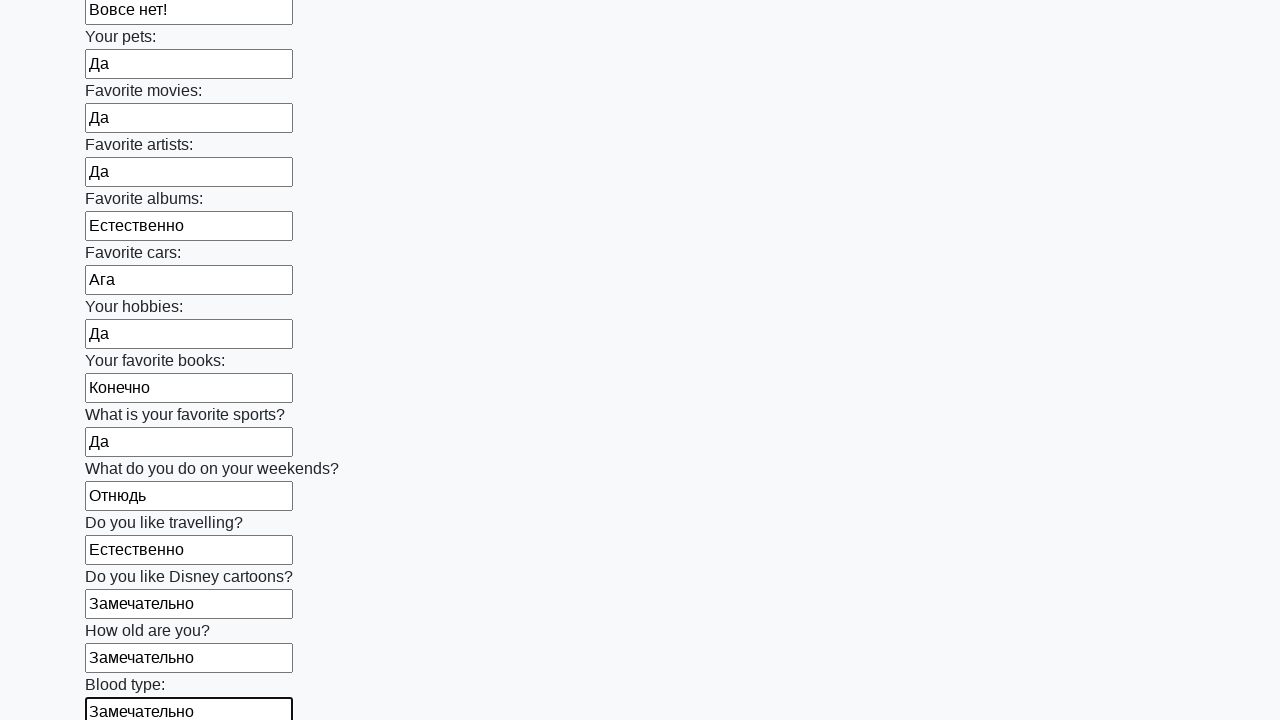

Filled text input field 20 of 100 with random value on input[type="text"] >> nth=19
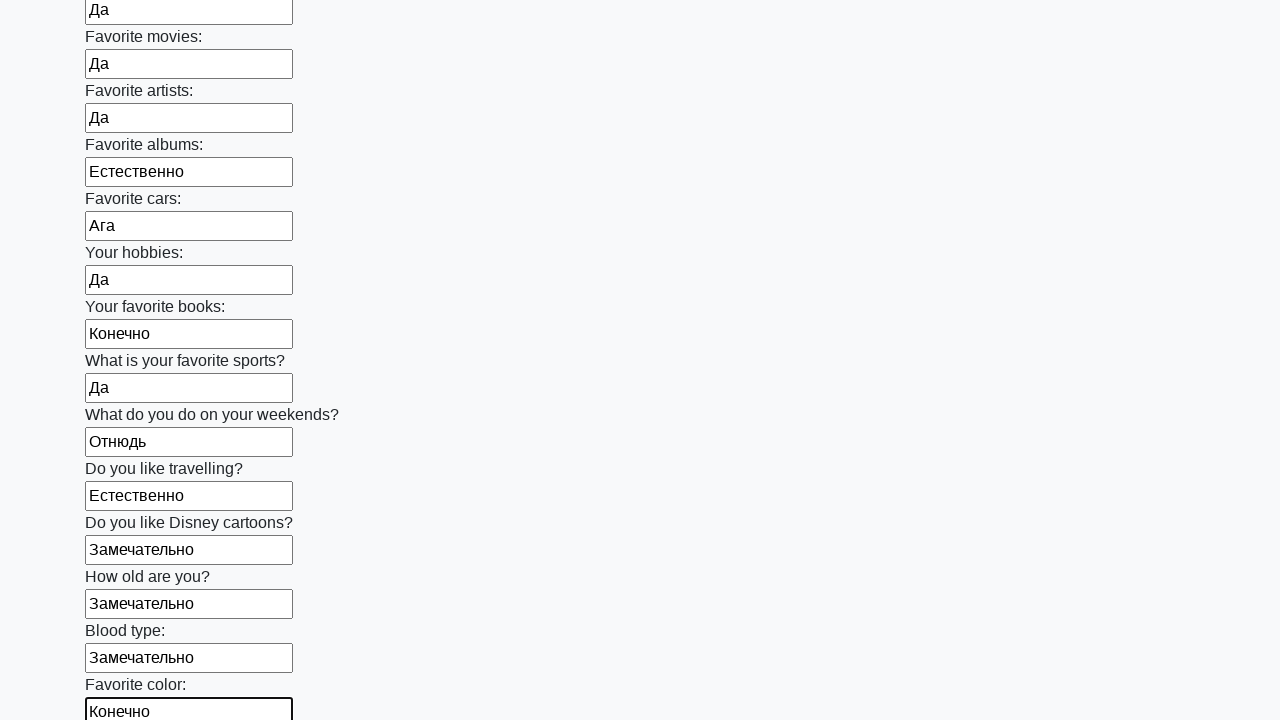

Filled text input field 21 of 100 with random value on input[type="text"] >> nth=20
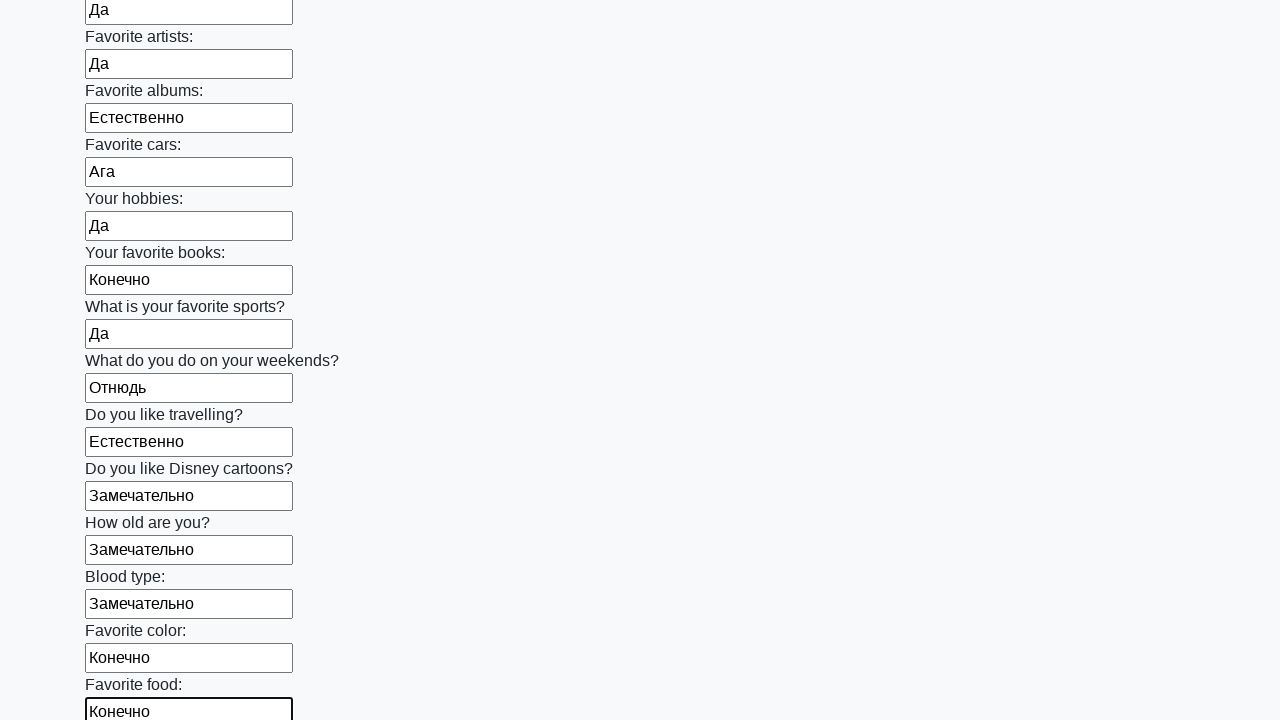

Filled text input field 22 of 100 with random value on input[type="text"] >> nth=21
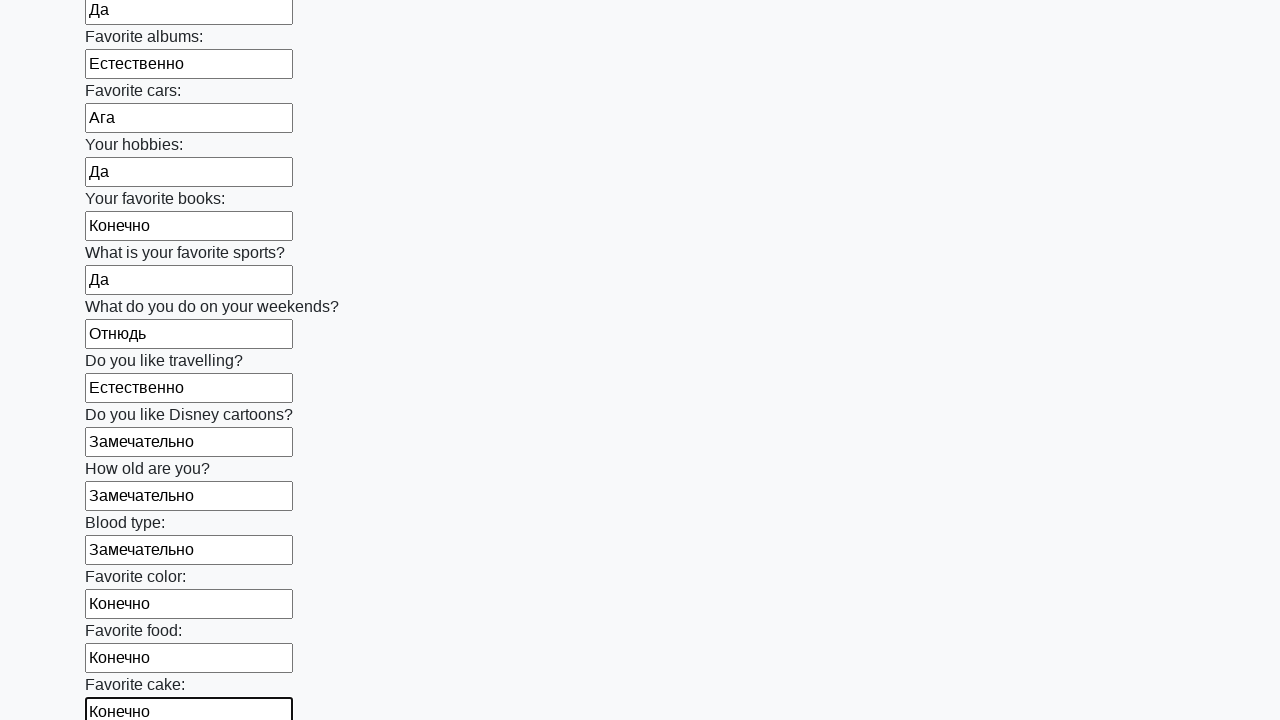

Filled text input field 23 of 100 with random value on input[type="text"] >> nth=22
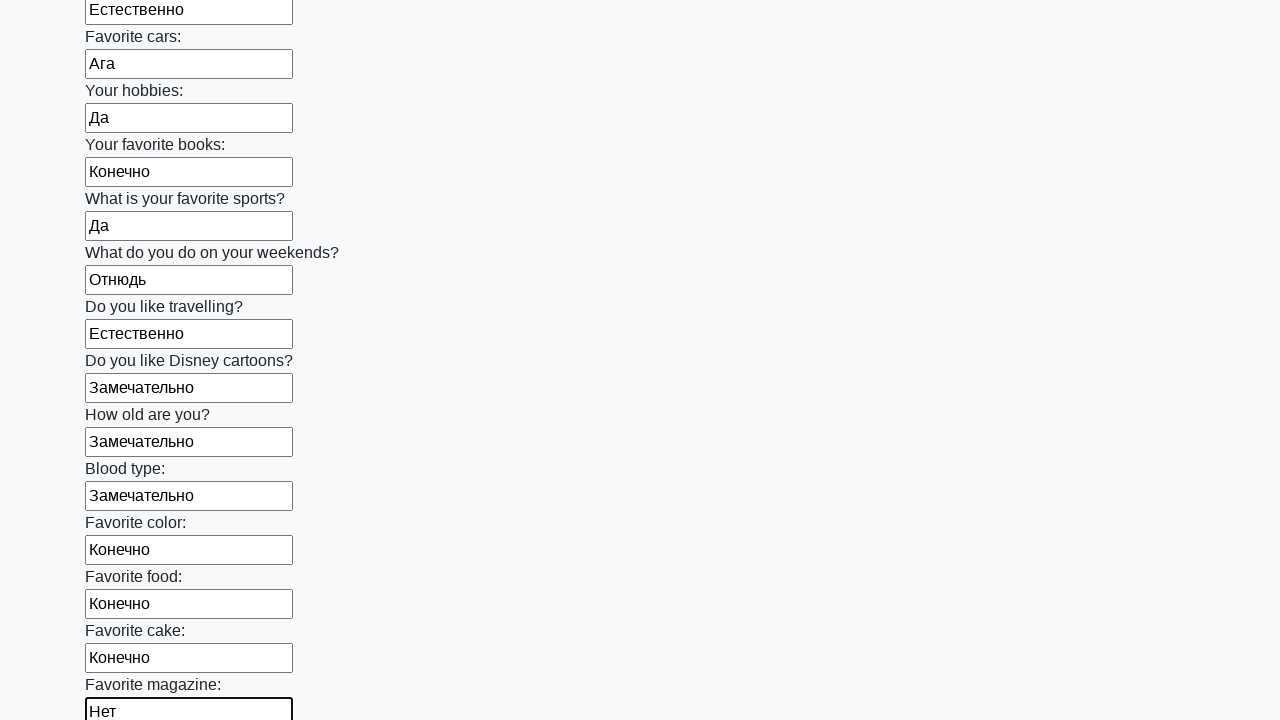

Filled text input field 24 of 100 with random value on input[type="text"] >> nth=23
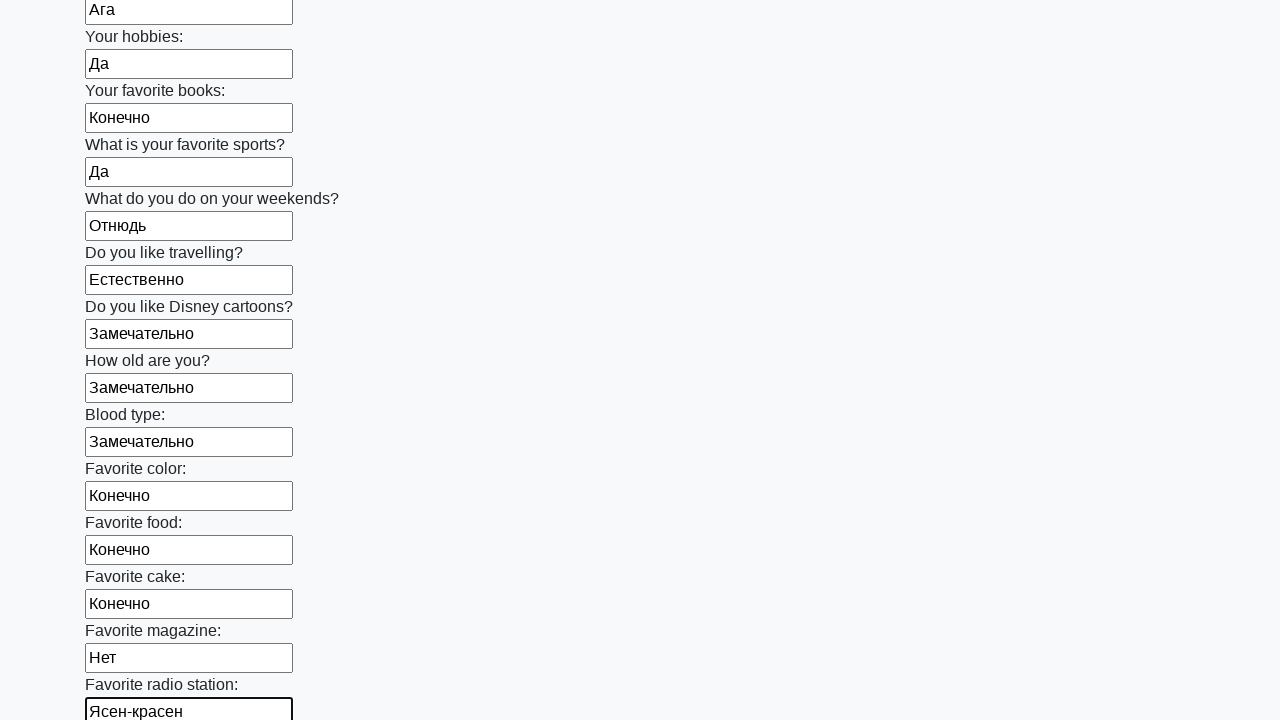

Filled text input field 25 of 100 with random value on input[type="text"] >> nth=24
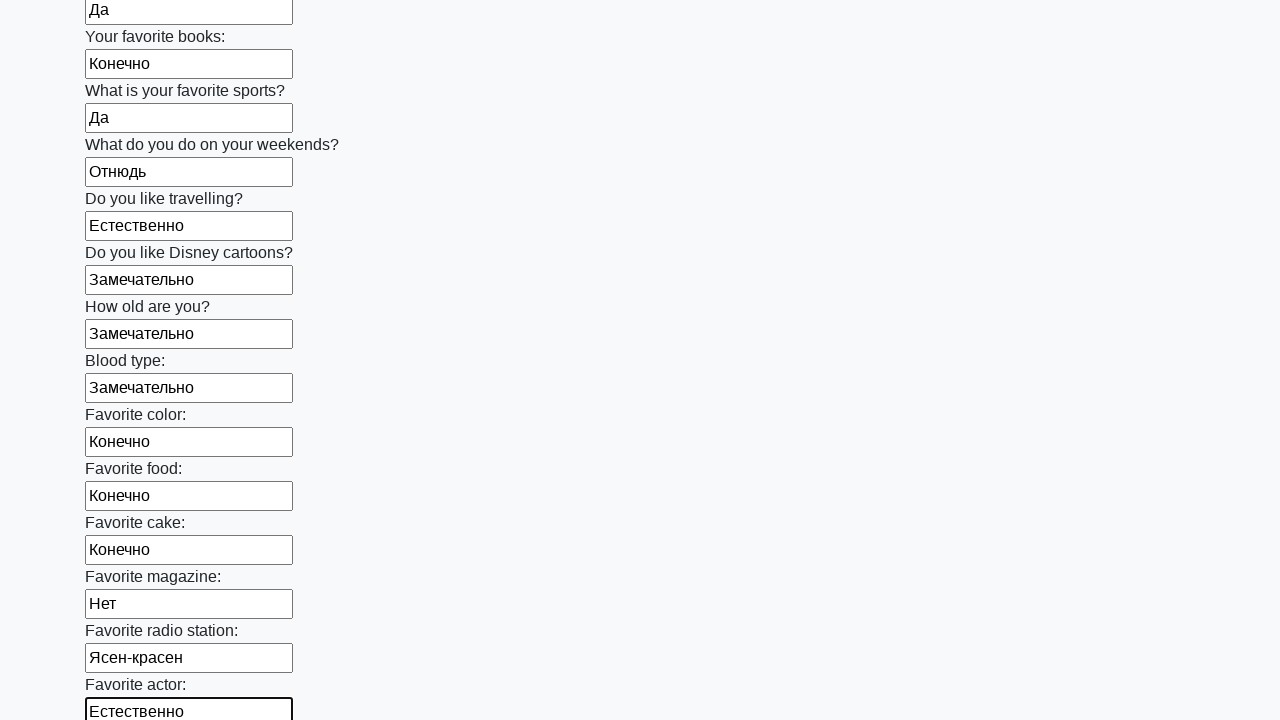

Filled text input field 26 of 100 with random value on input[type="text"] >> nth=25
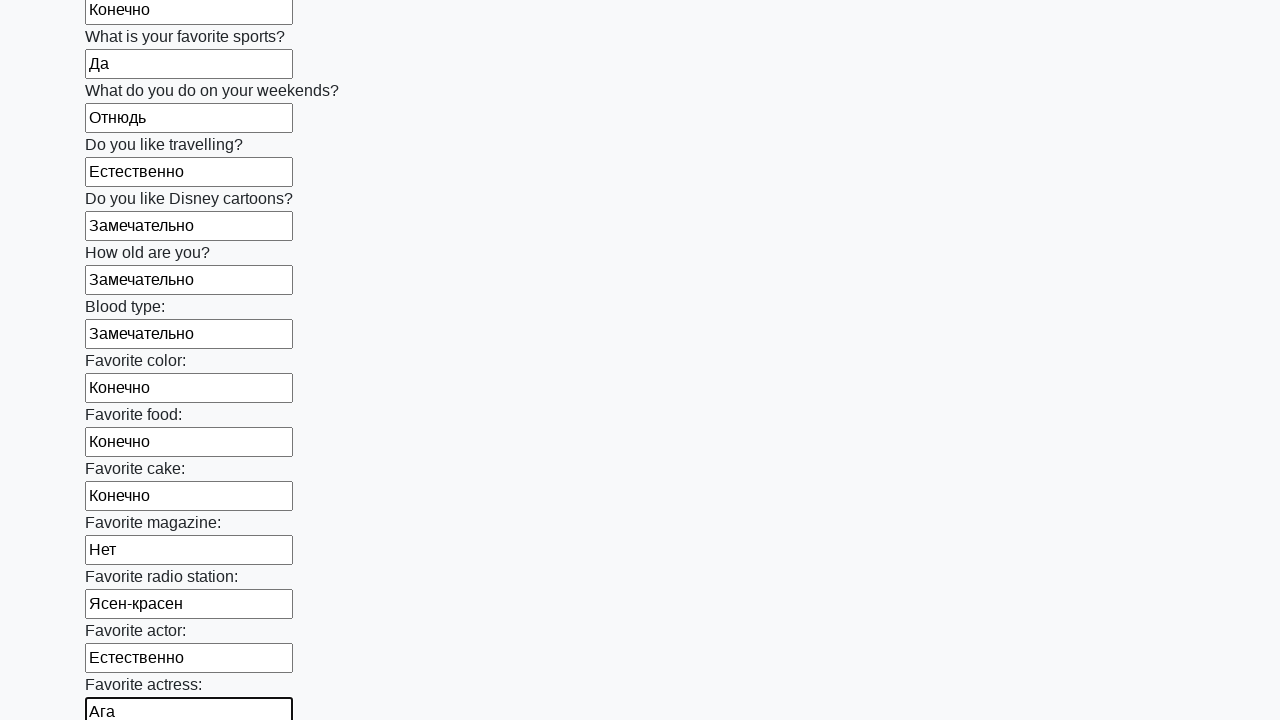

Filled text input field 27 of 100 with random value on input[type="text"] >> nth=26
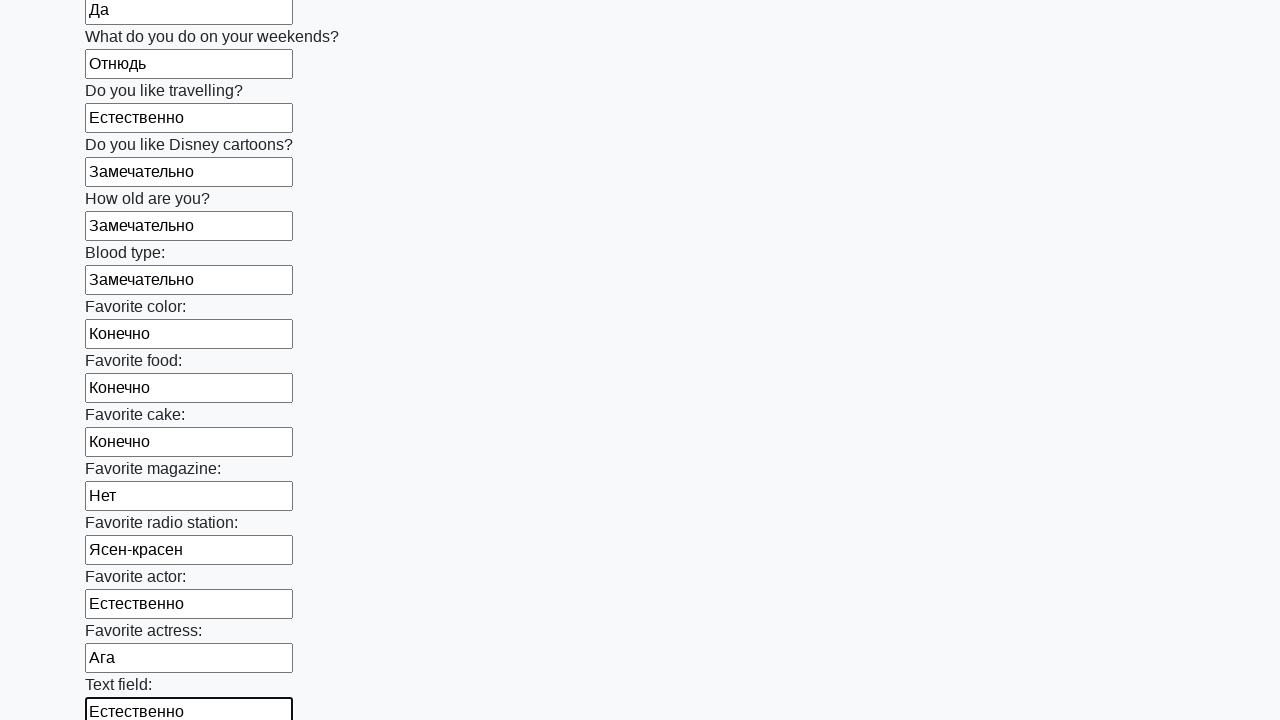

Filled text input field 28 of 100 with random value on input[type="text"] >> nth=27
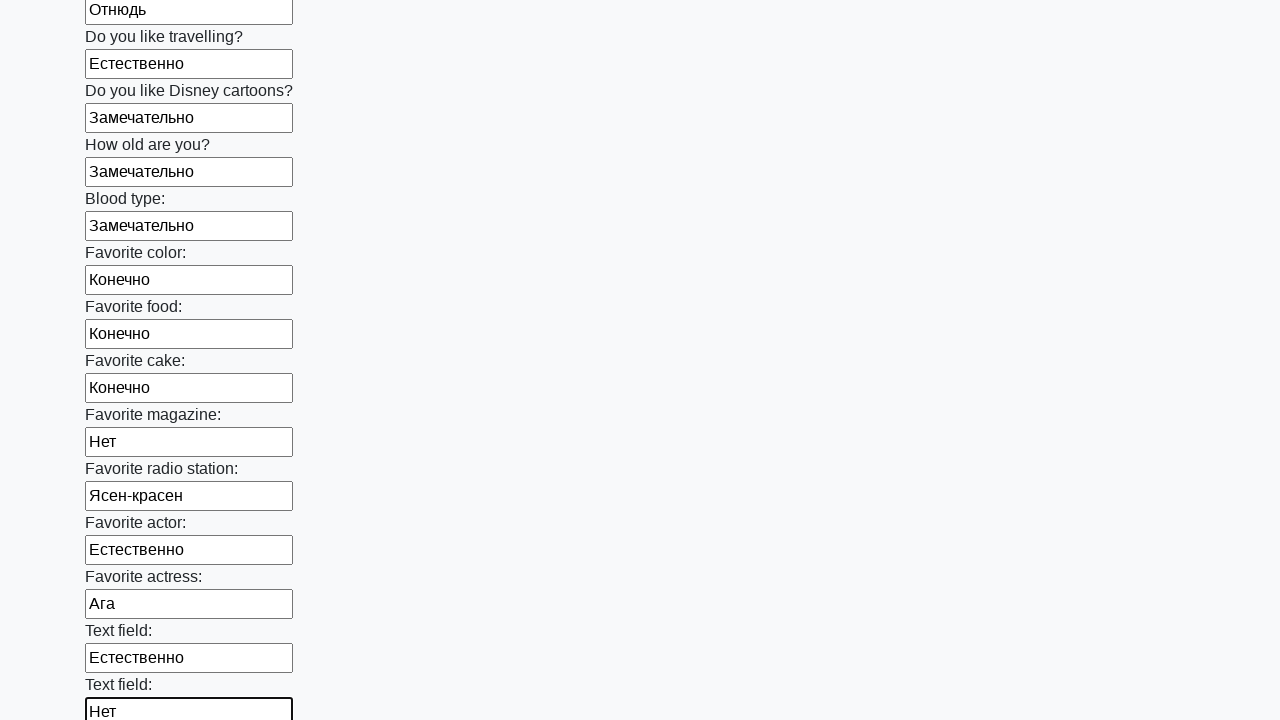

Filled text input field 29 of 100 with random value on input[type="text"] >> nth=28
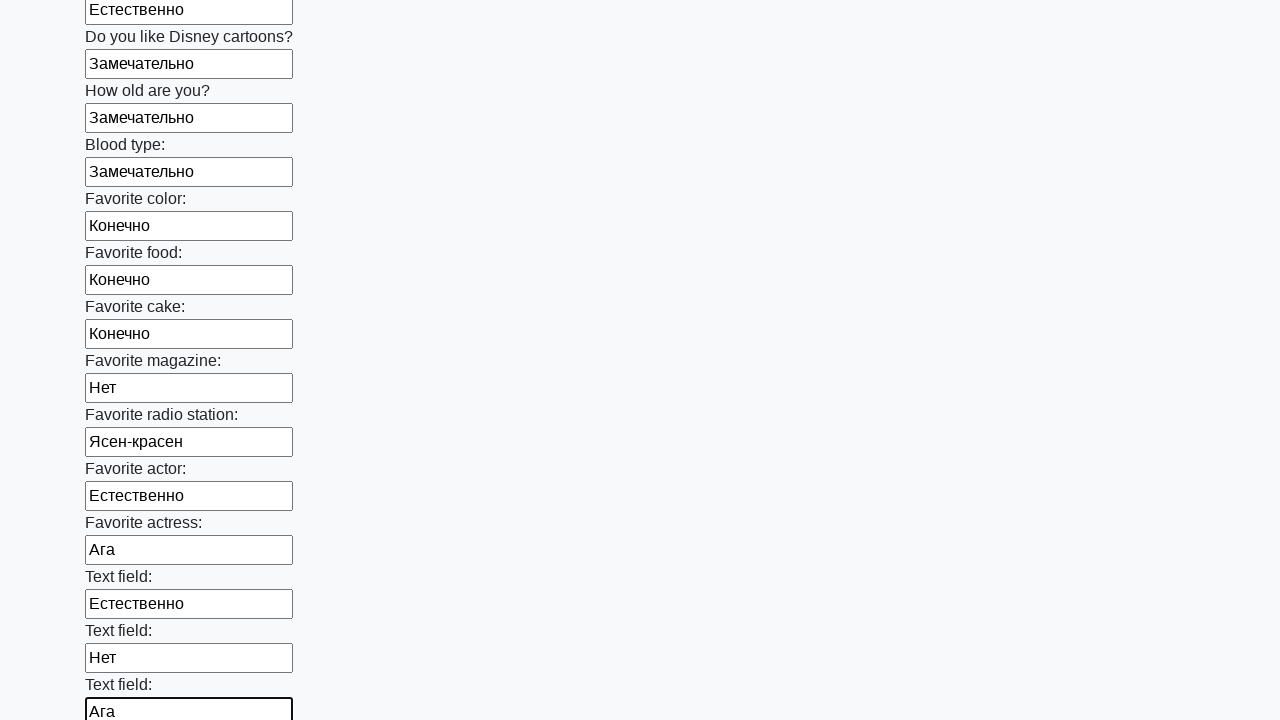

Filled text input field 30 of 100 with random value on input[type="text"] >> nth=29
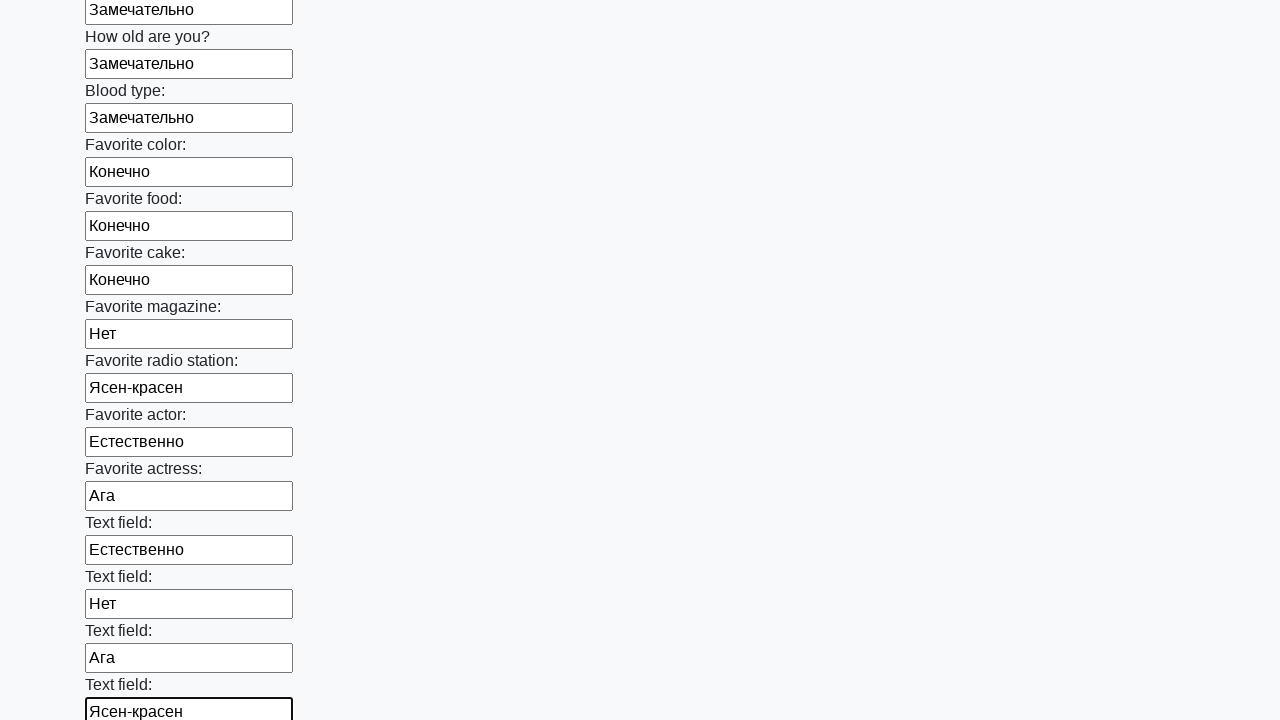

Filled text input field 31 of 100 with random value on input[type="text"] >> nth=30
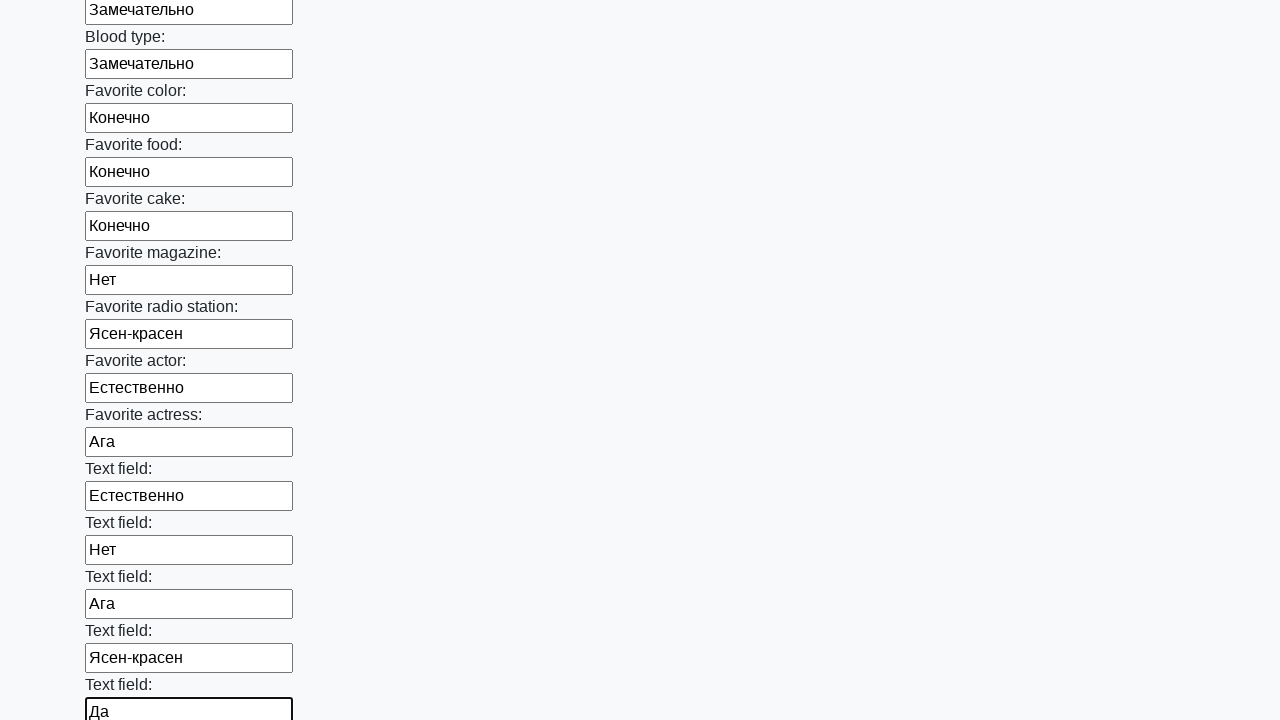

Filled text input field 32 of 100 with random value on input[type="text"] >> nth=31
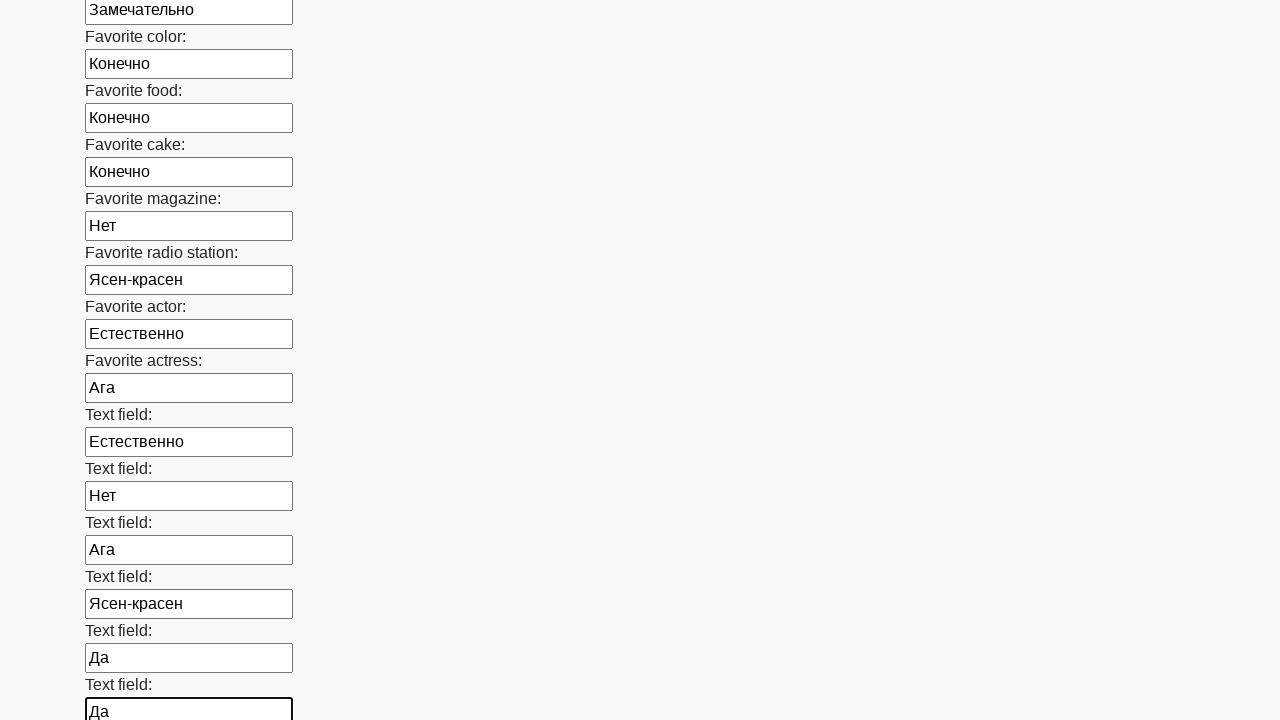

Filled text input field 33 of 100 with random value on input[type="text"] >> nth=32
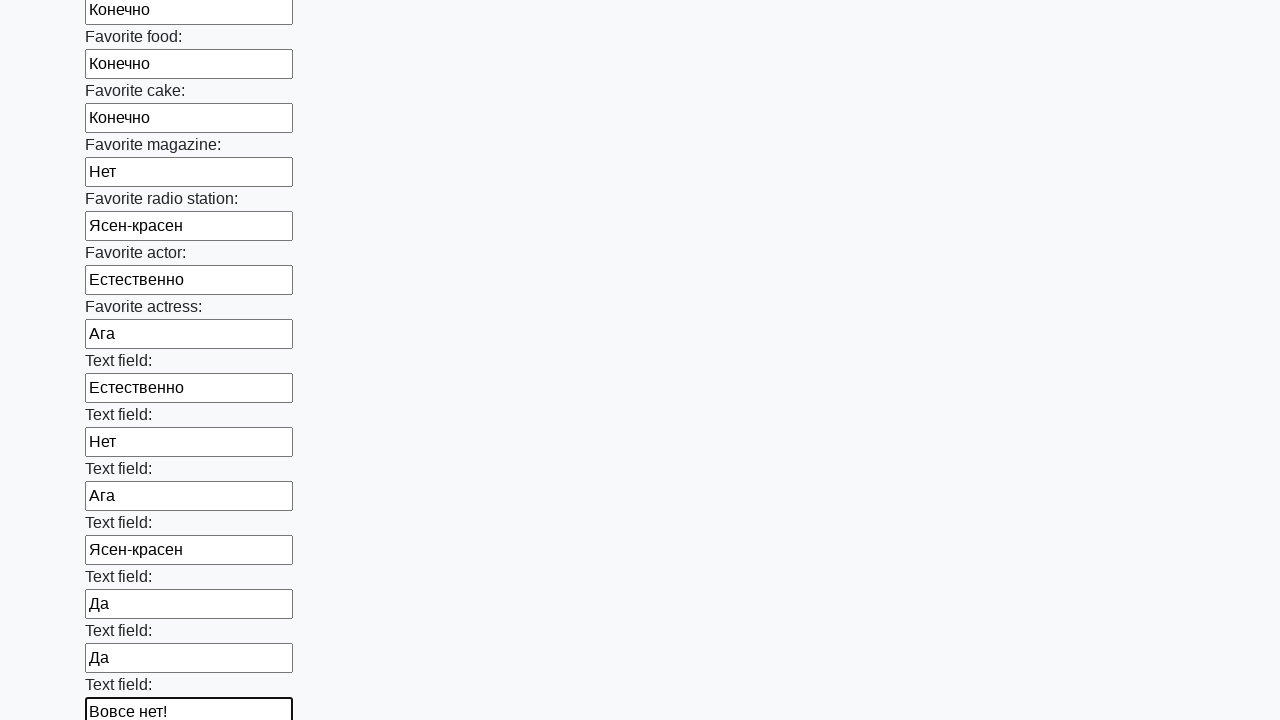

Filled text input field 34 of 100 with random value on input[type="text"] >> nth=33
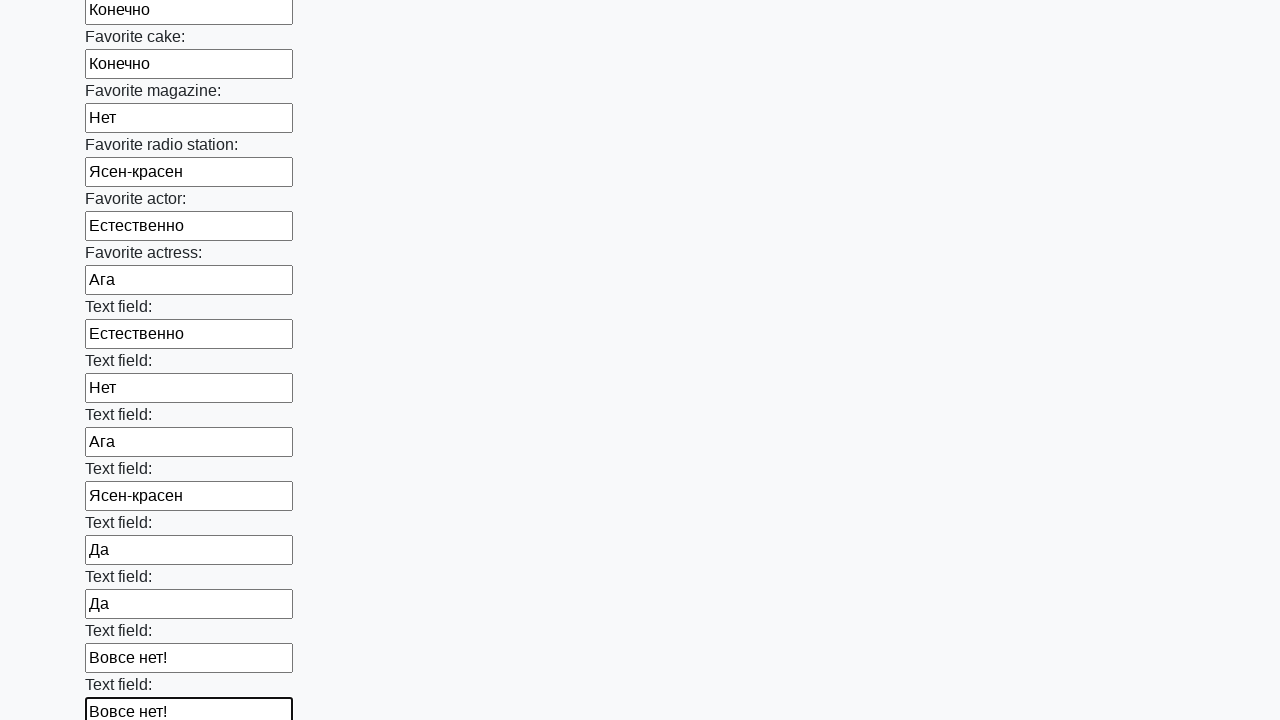

Filled text input field 35 of 100 with random value on input[type="text"] >> nth=34
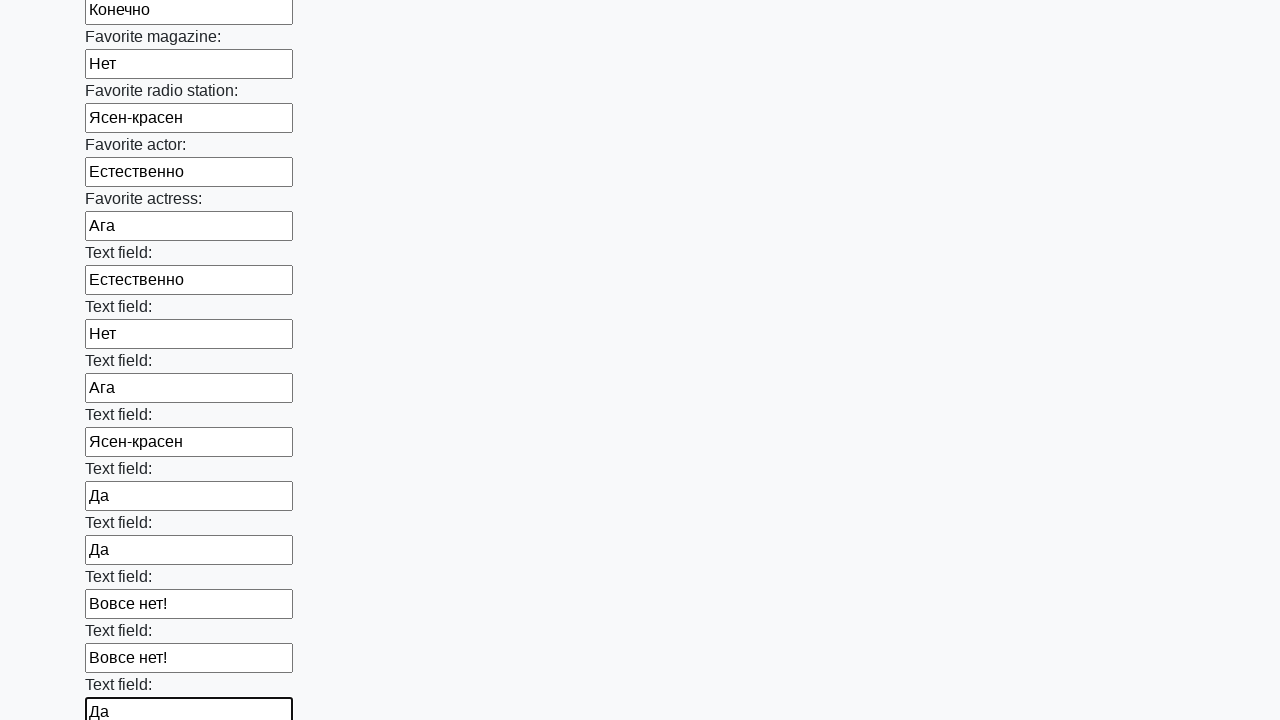

Filled text input field 36 of 100 with random value on input[type="text"] >> nth=35
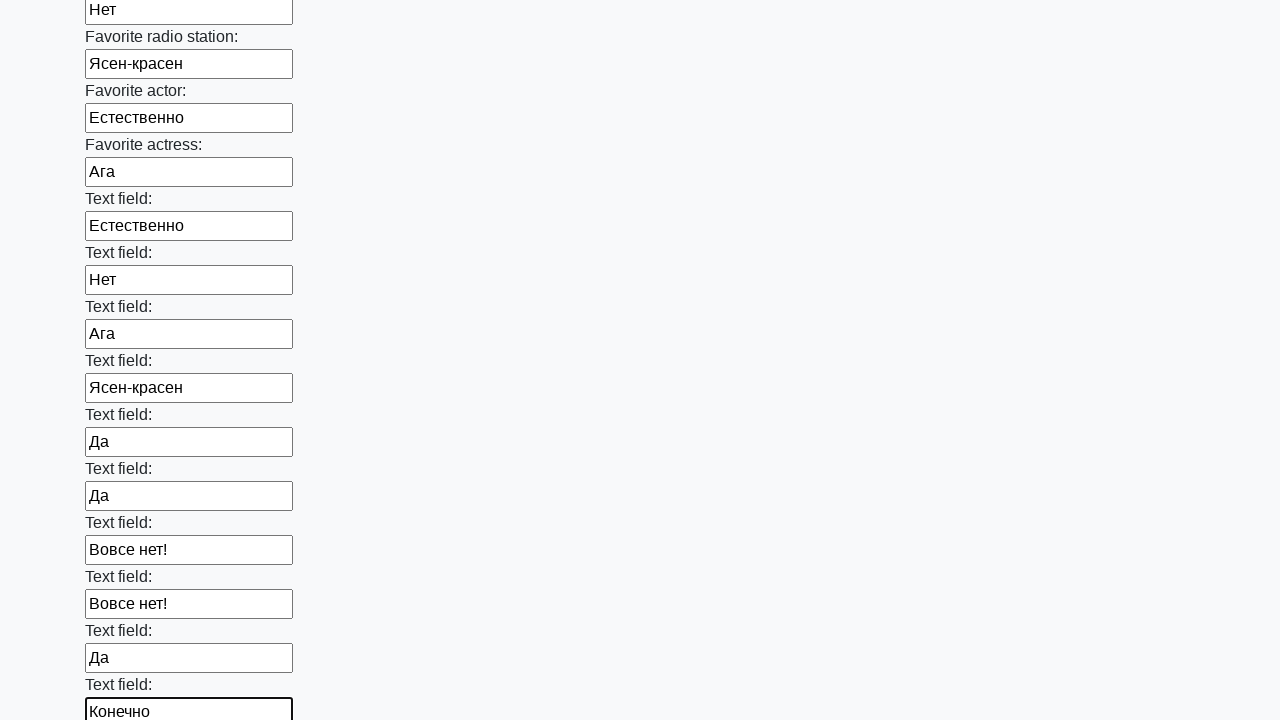

Filled text input field 37 of 100 with random value on input[type="text"] >> nth=36
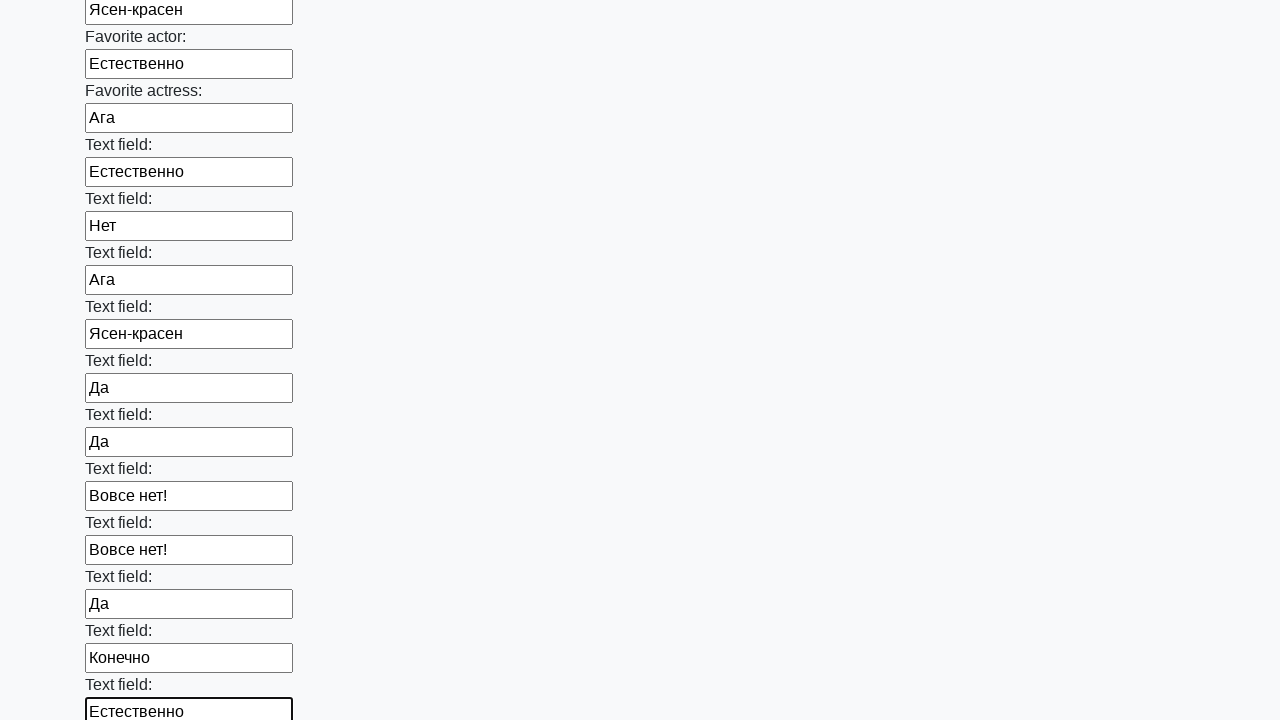

Filled text input field 38 of 100 with random value on input[type="text"] >> nth=37
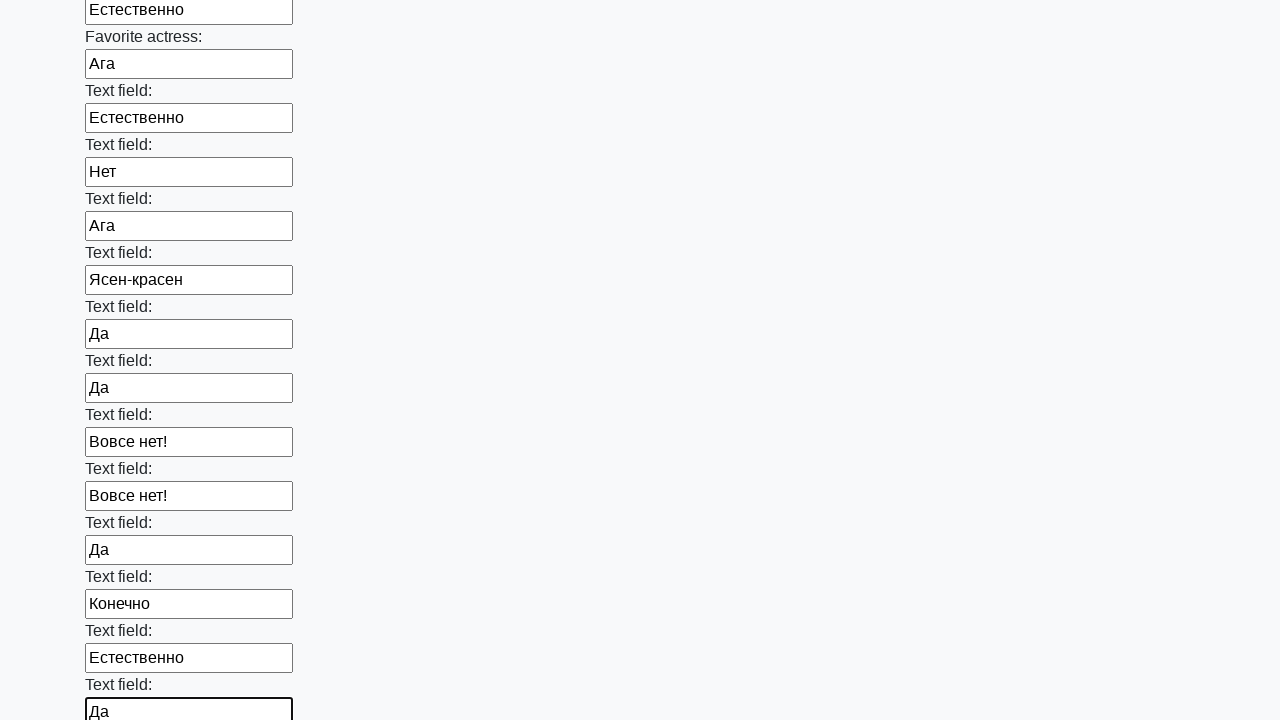

Filled text input field 39 of 100 with random value on input[type="text"] >> nth=38
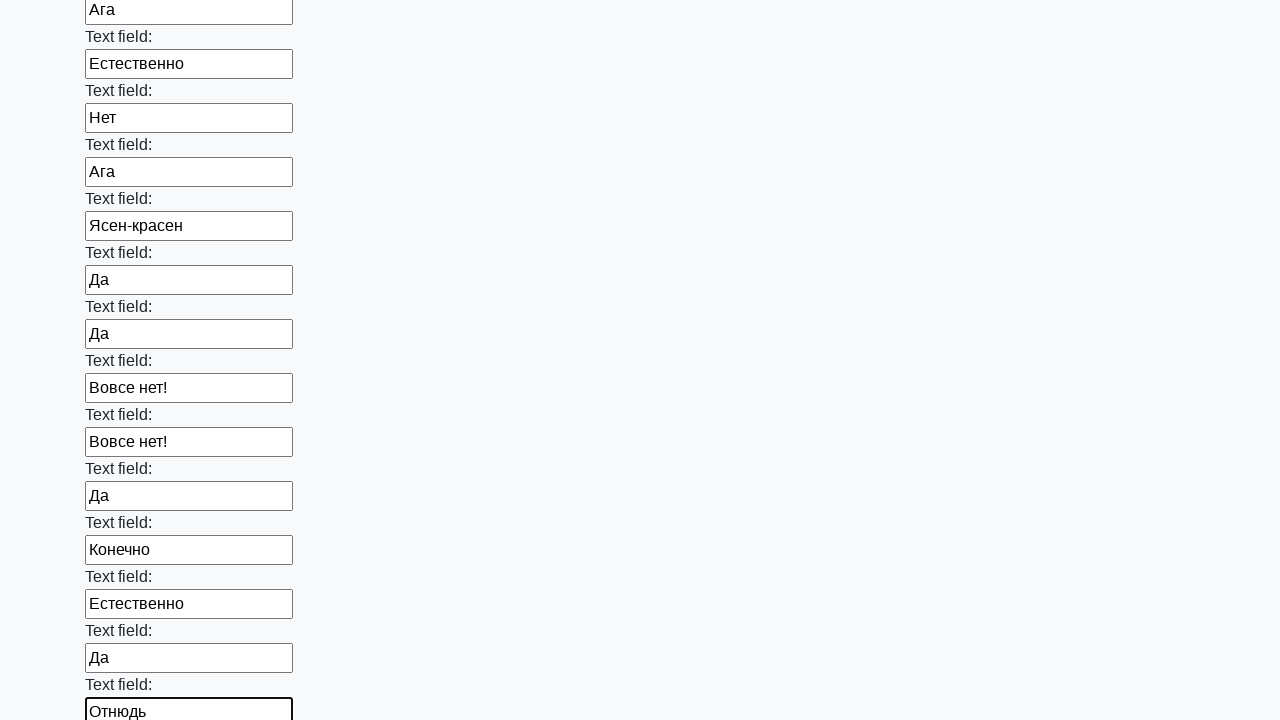

Filled text input field 40 of 100 with random value on input[type="text"] >> nth=39
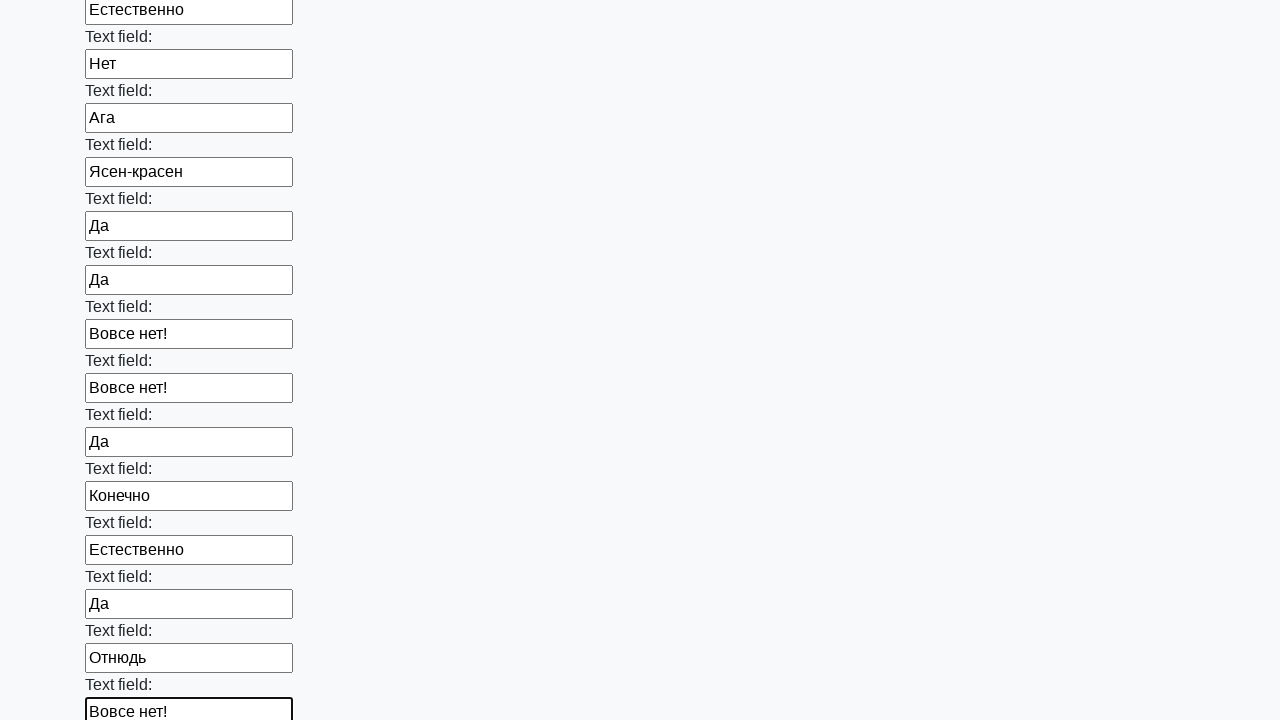

Filled text input field 41 of 100 with random value on input[type="text"] >> nth=40
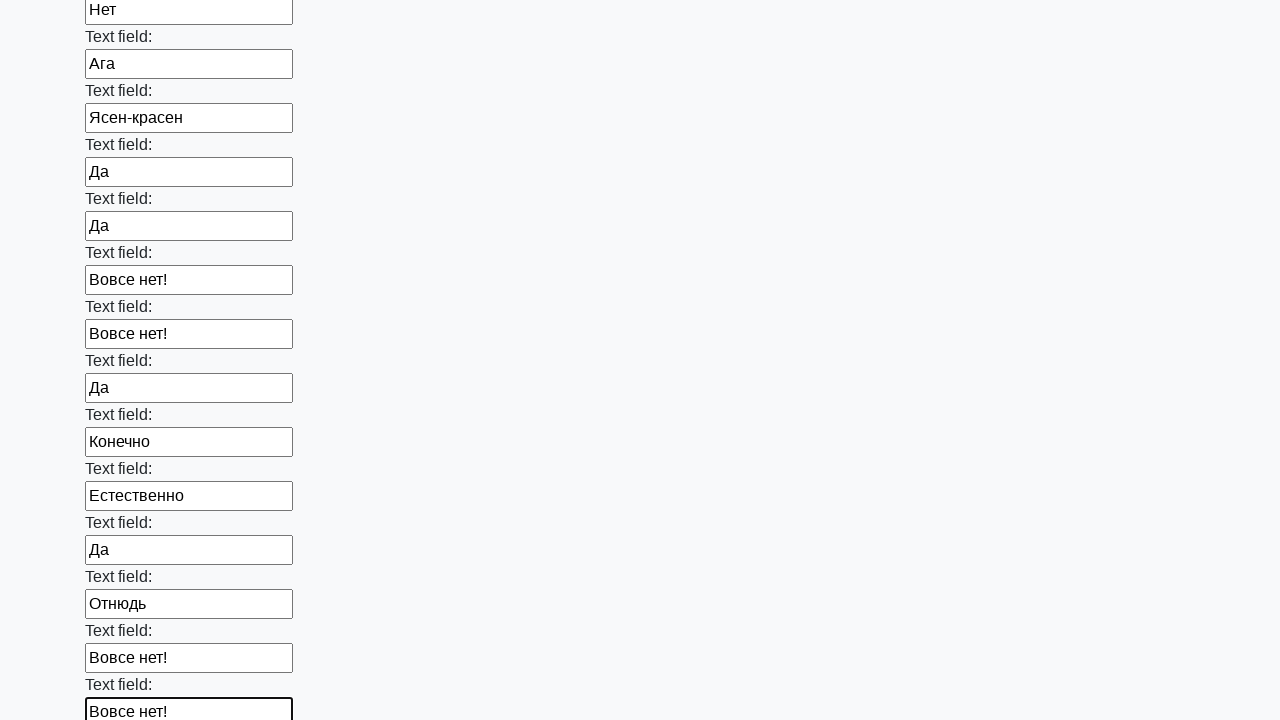

Filled text input field 42 of 100 with random value on input[type="text"] >> nth=41
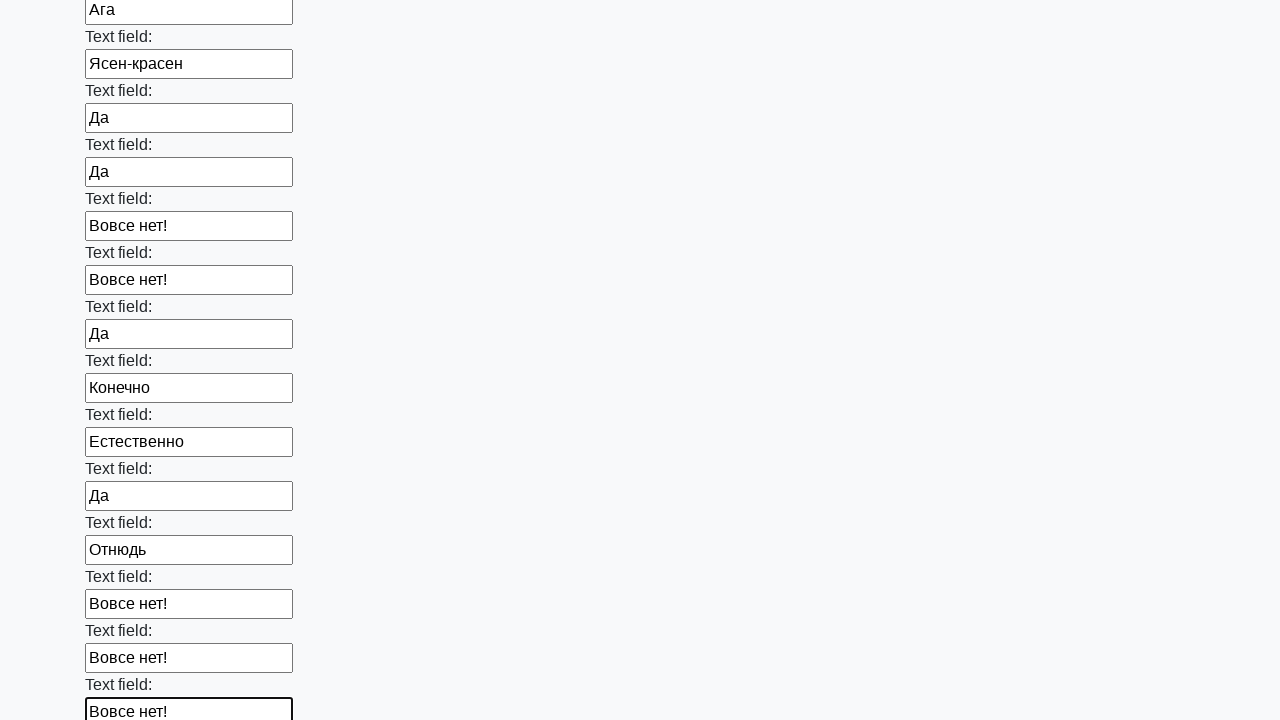

Filled text input field 43 of 100 with random value on input[type="text"] >> nth=42
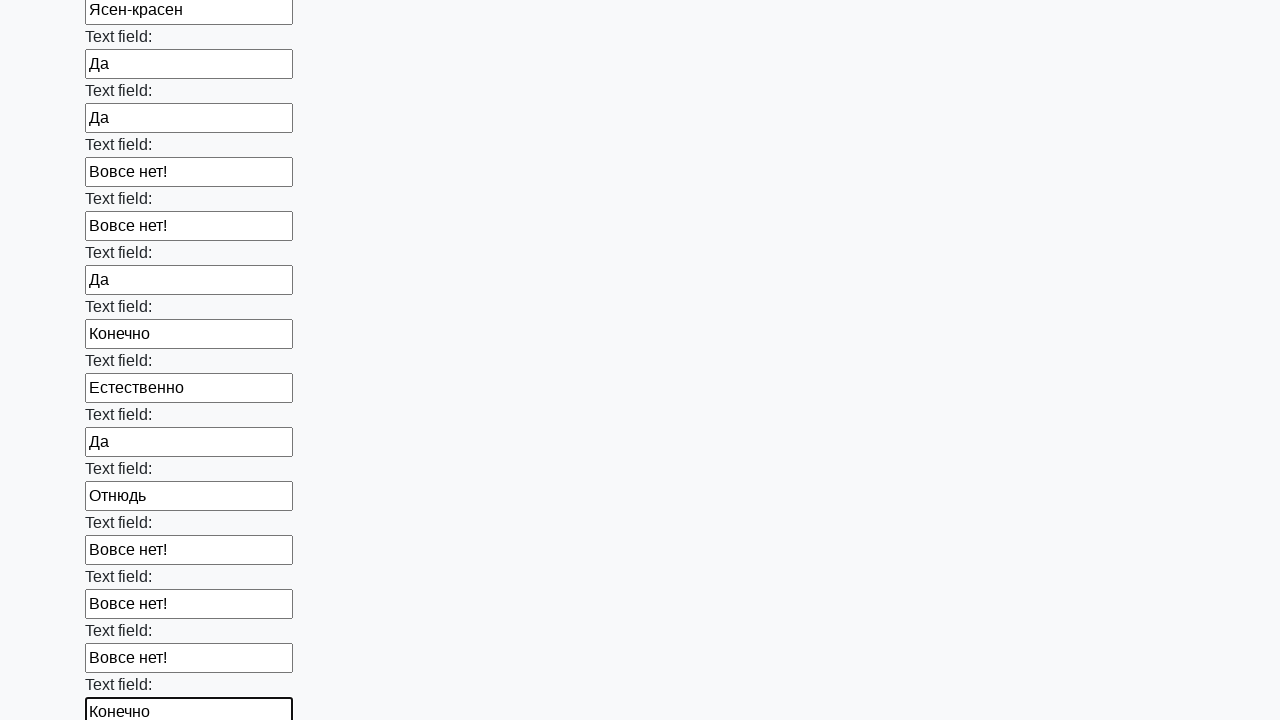

Filled text input field 44 of 100 with random value on input[type="text"] >> nth=43
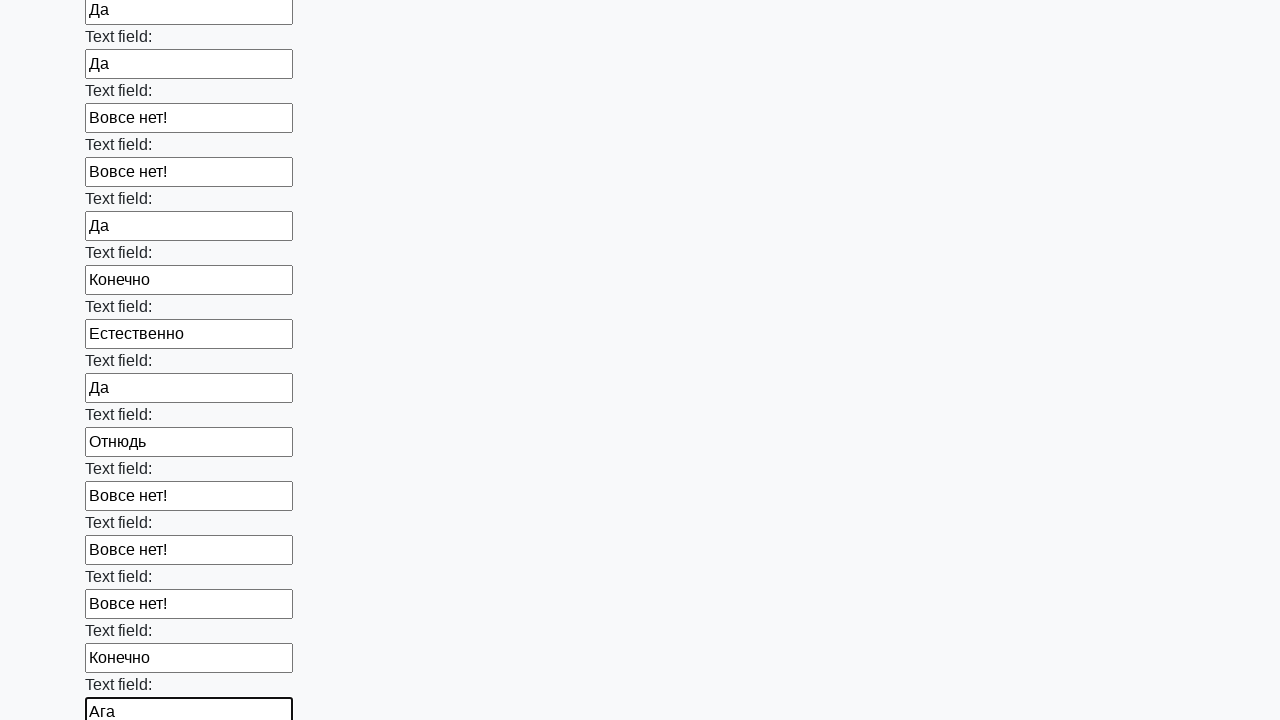

Filled text input field 45 of 100 with random value on input[type="text"] >> nth=44
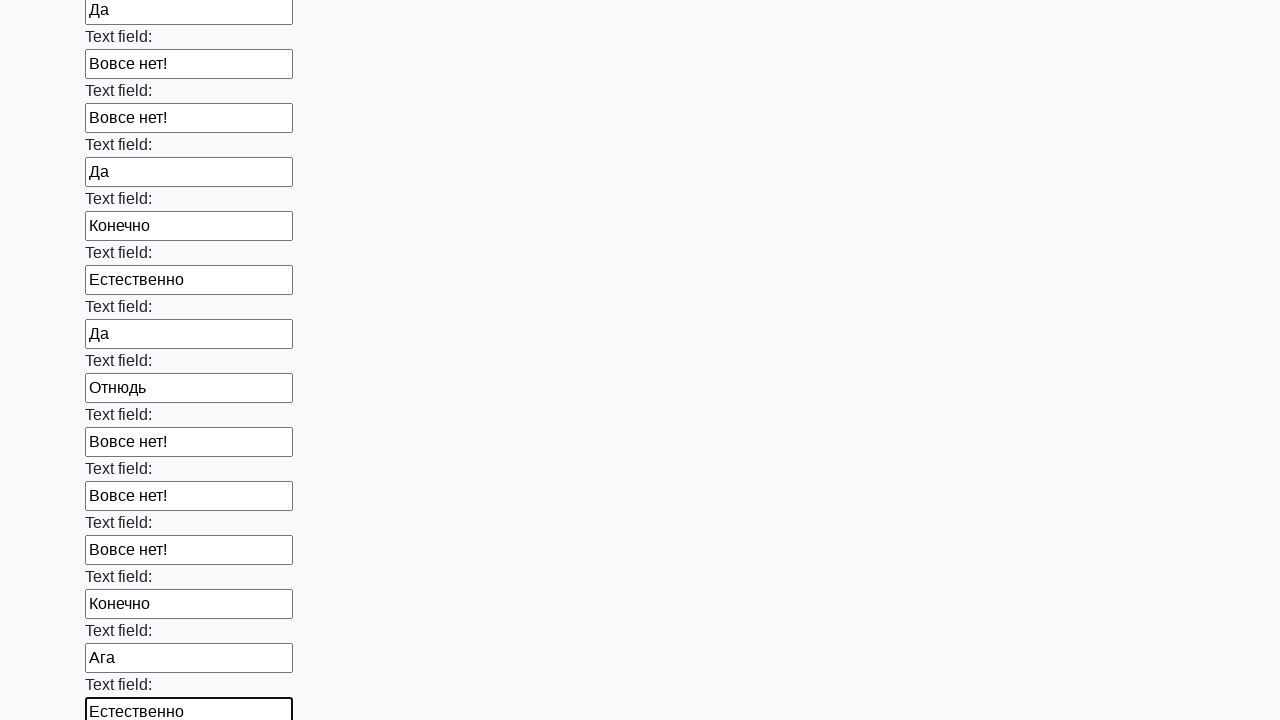

Filled text input field 46 of 100 with random value on input[type="text"] >> nth=45
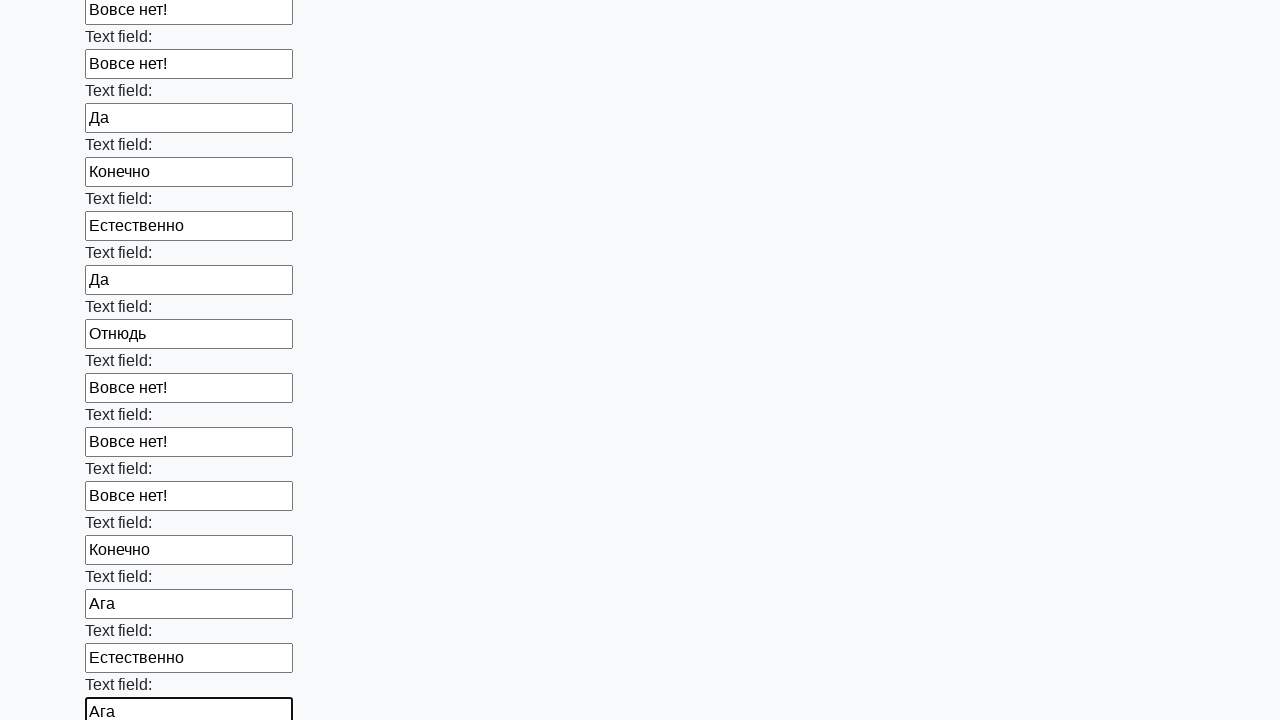

Filled text input field 47 of 100 with random value on input[type="text"] >> nth=46
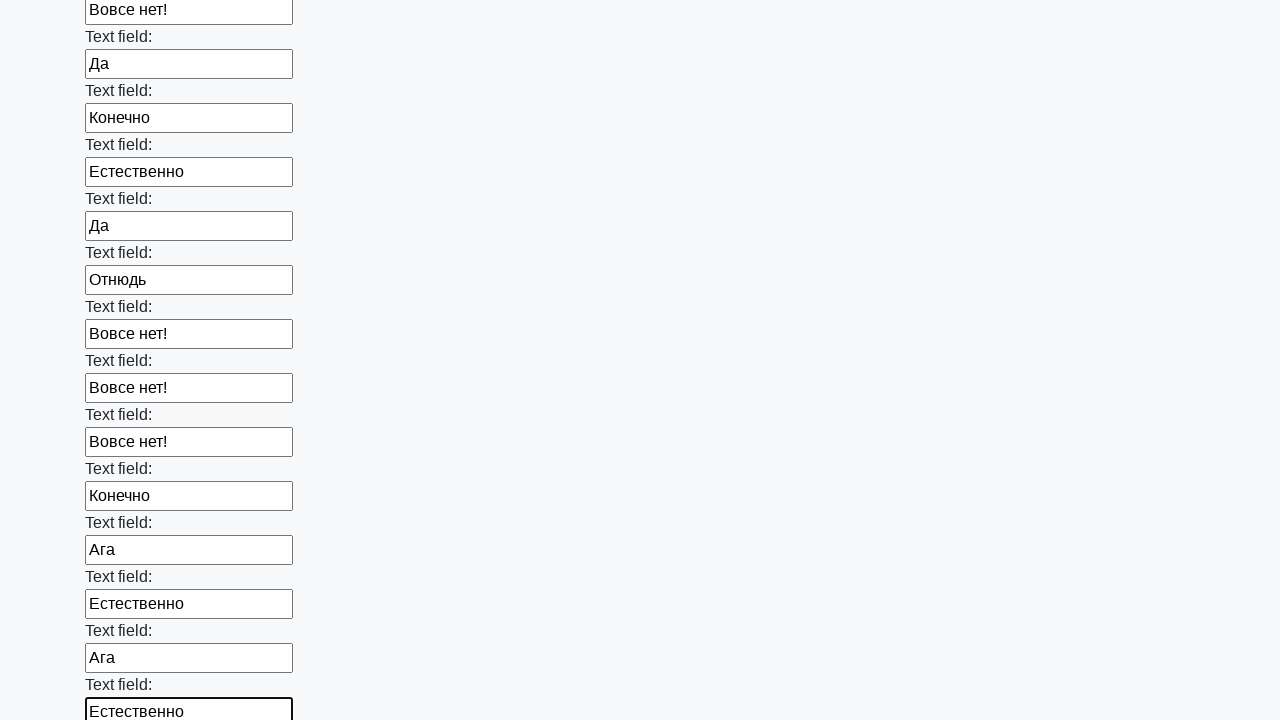

Filled text input field 48 of 100 with random value on input[type="text"] >> nth=47
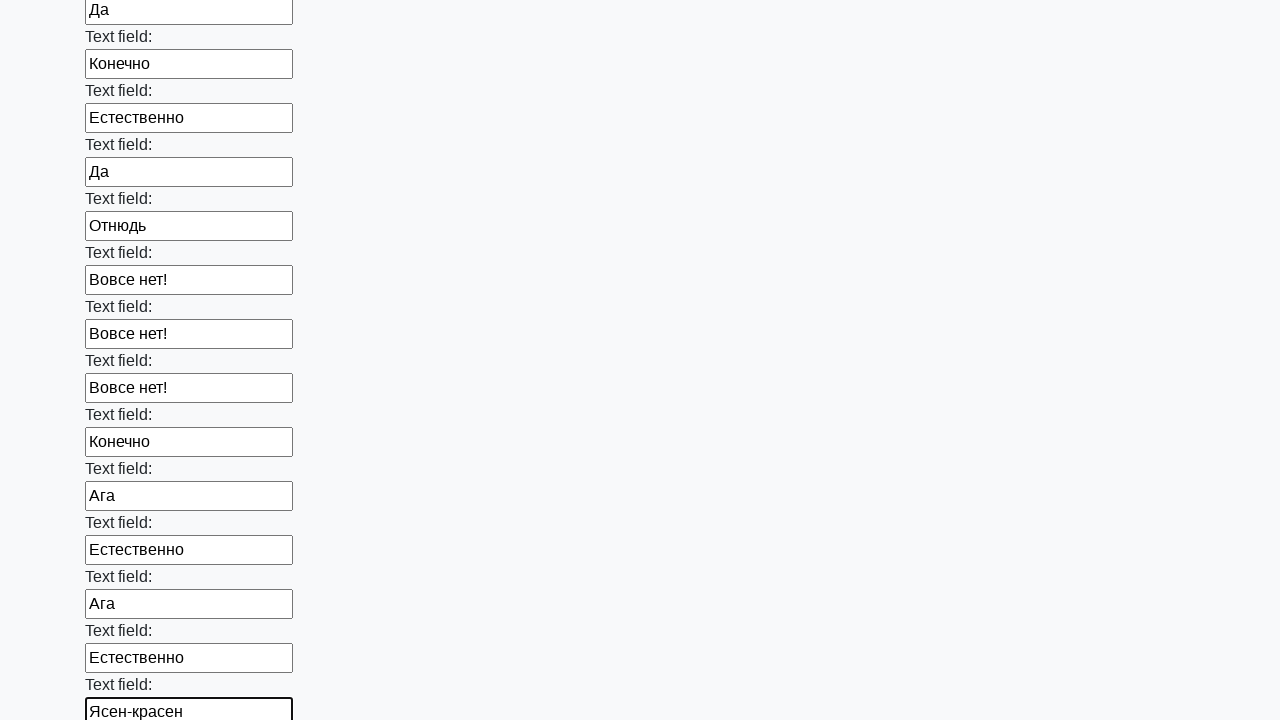

Filled text input field 49 of 100 with random value on input[type="text"] >> nth=48
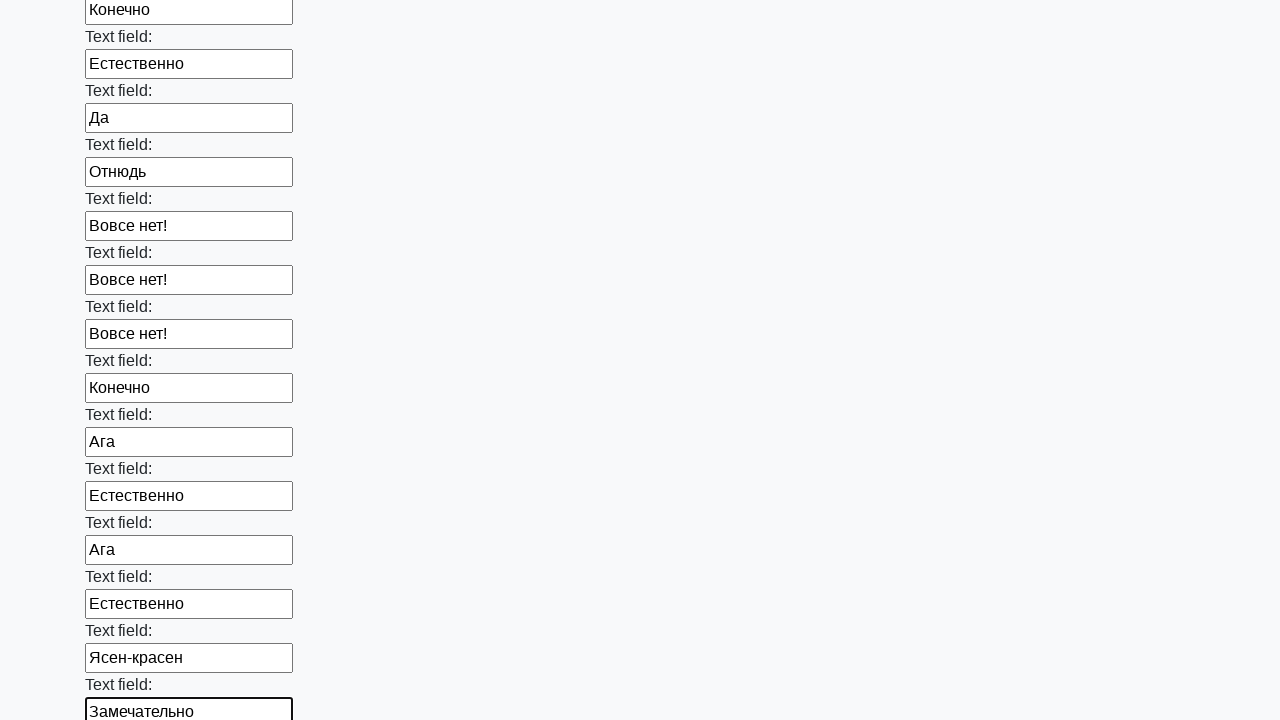

Filled text input field 50 of 100 with random value on input[type="text"] >> nth=49
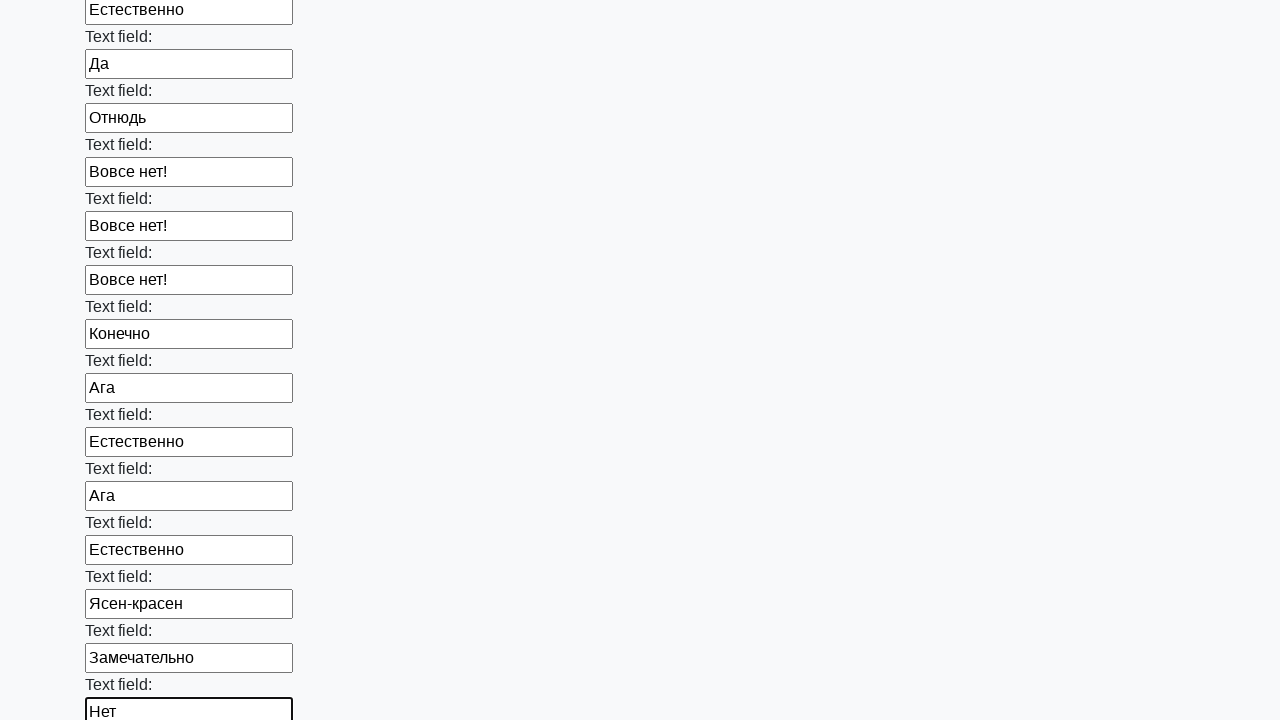

Filled text input field 51 of 100 with random value on input[type="text"] >> nth=50
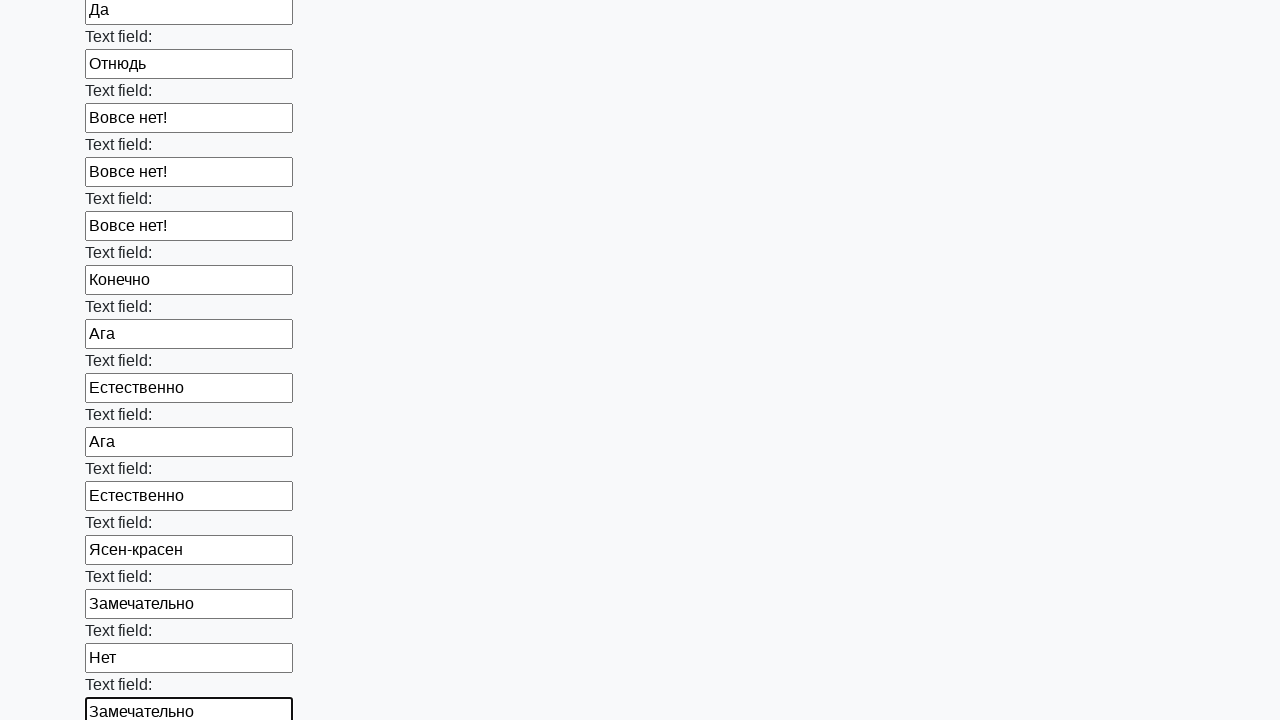

Filled text input field 52 of 100 with random value on input[type="text"] >> nth=51
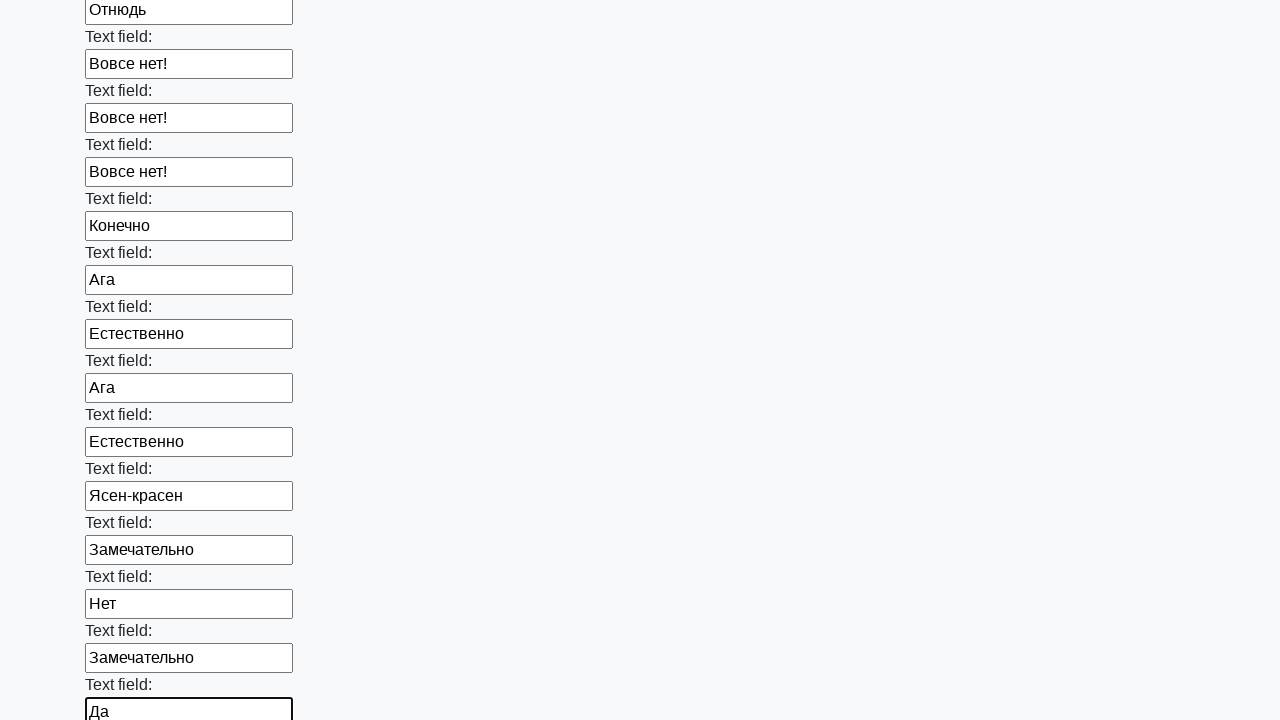

Filled text input field 53 of 100 with random value on input[type="text"] >> nth=52
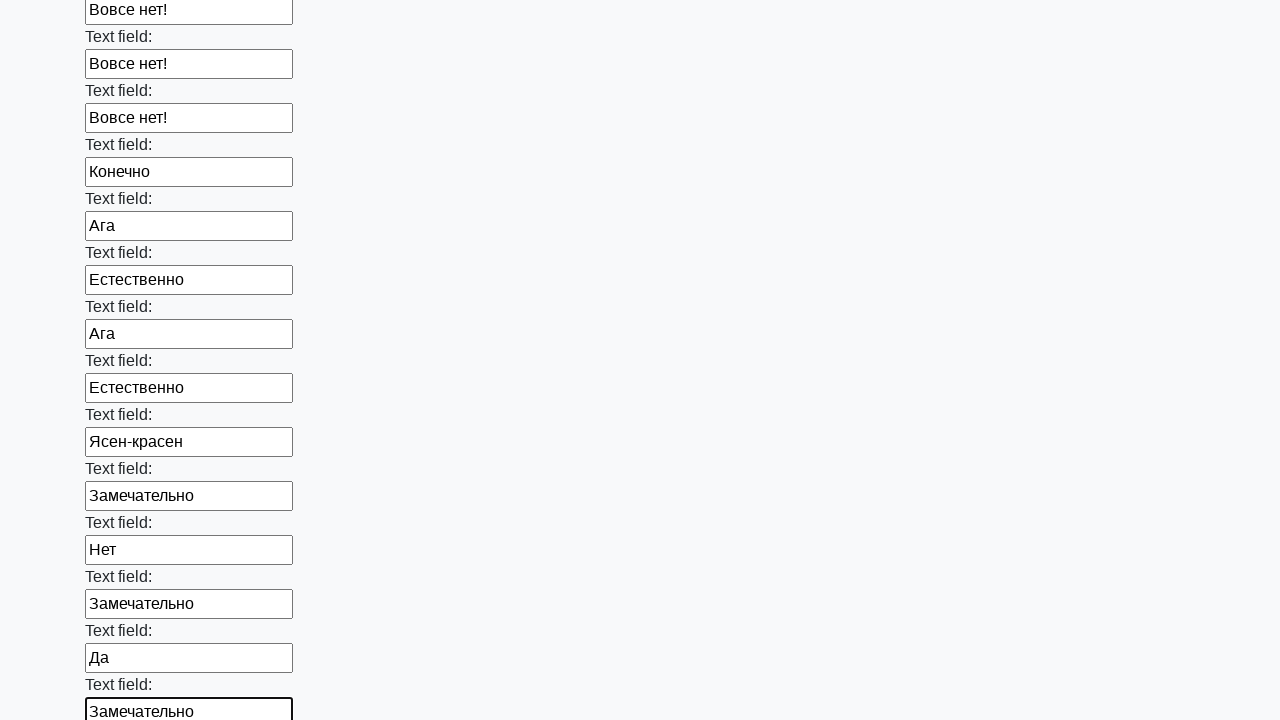

Filled text input field 54 of 100 with random value on input[type="text"] >> nth=53
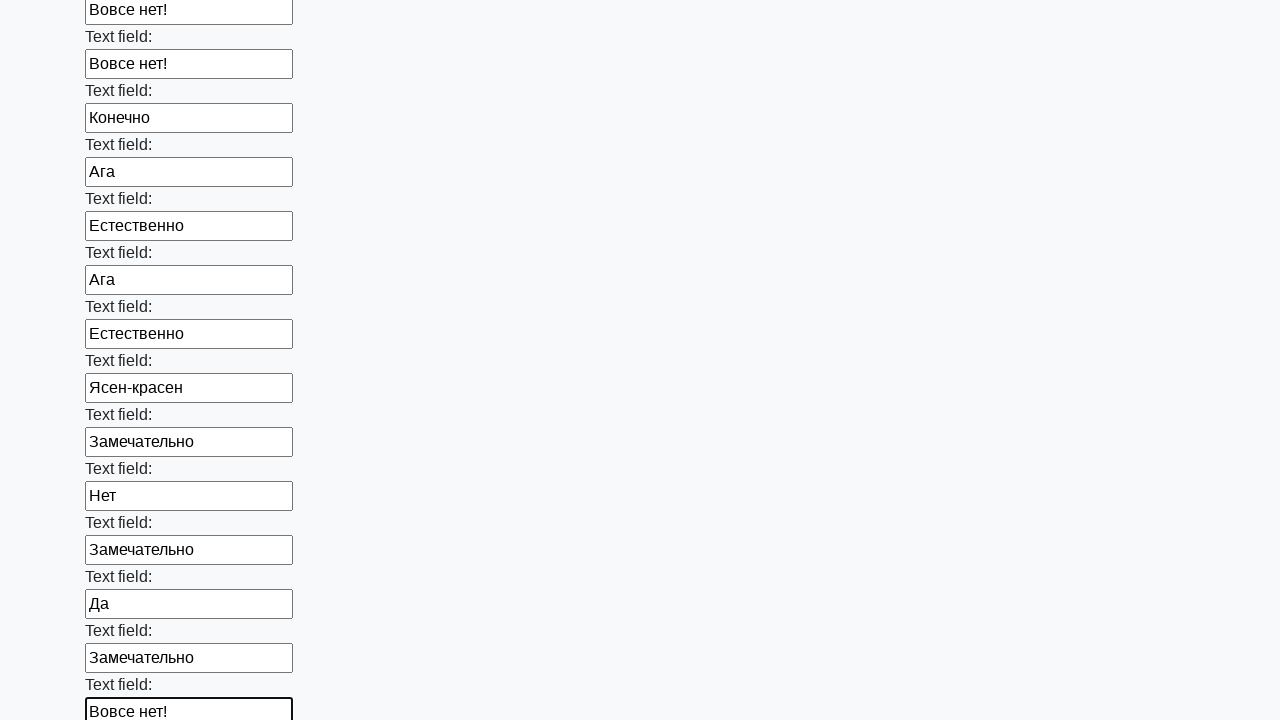

Filled text input field 55 of 100 with random value on input[type="text"] >> nth=54
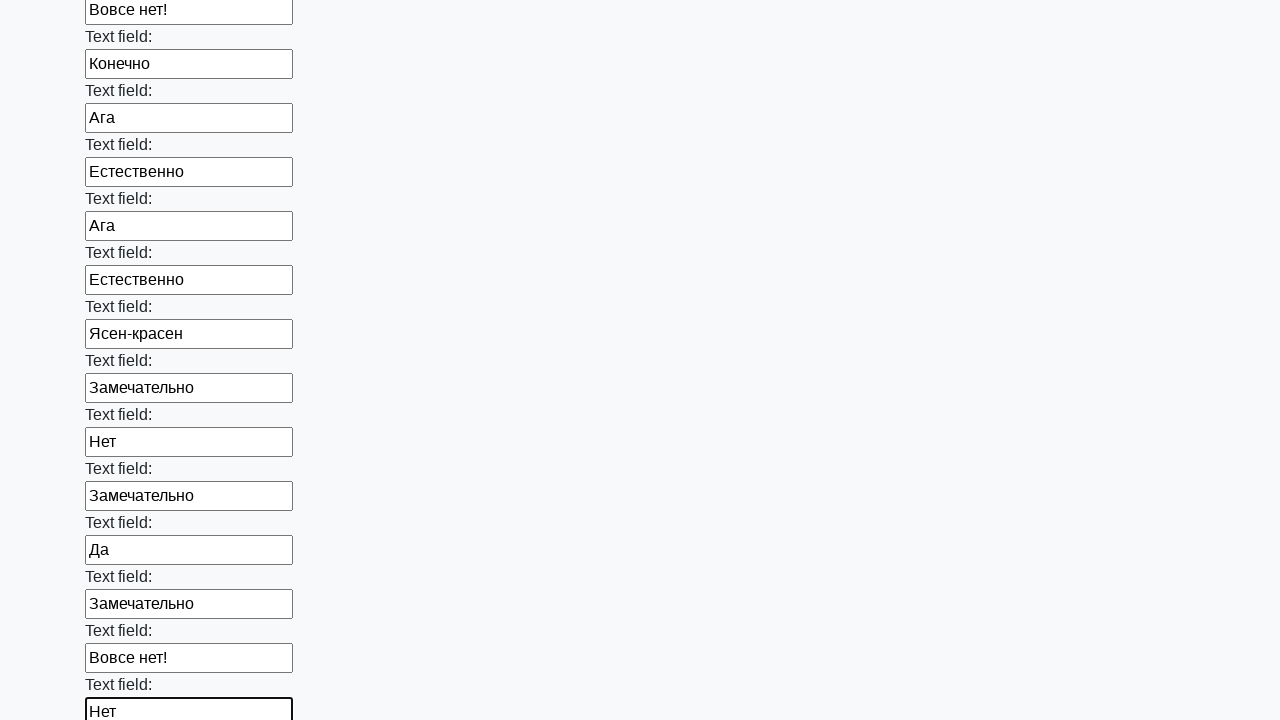

Filled text input field 56 of 100 with random value on input[type="text"] >> nth=55
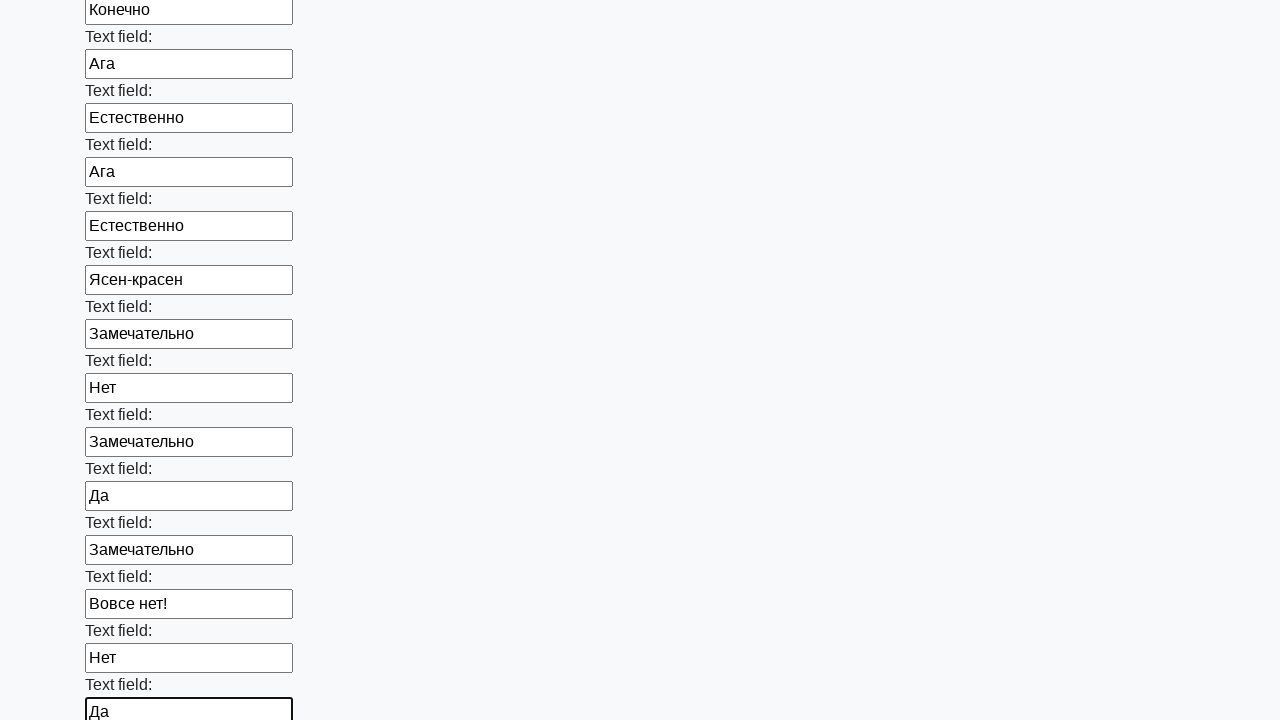

Filled text input field 57 of 100 with random value on input[type="text"] >> nth=56
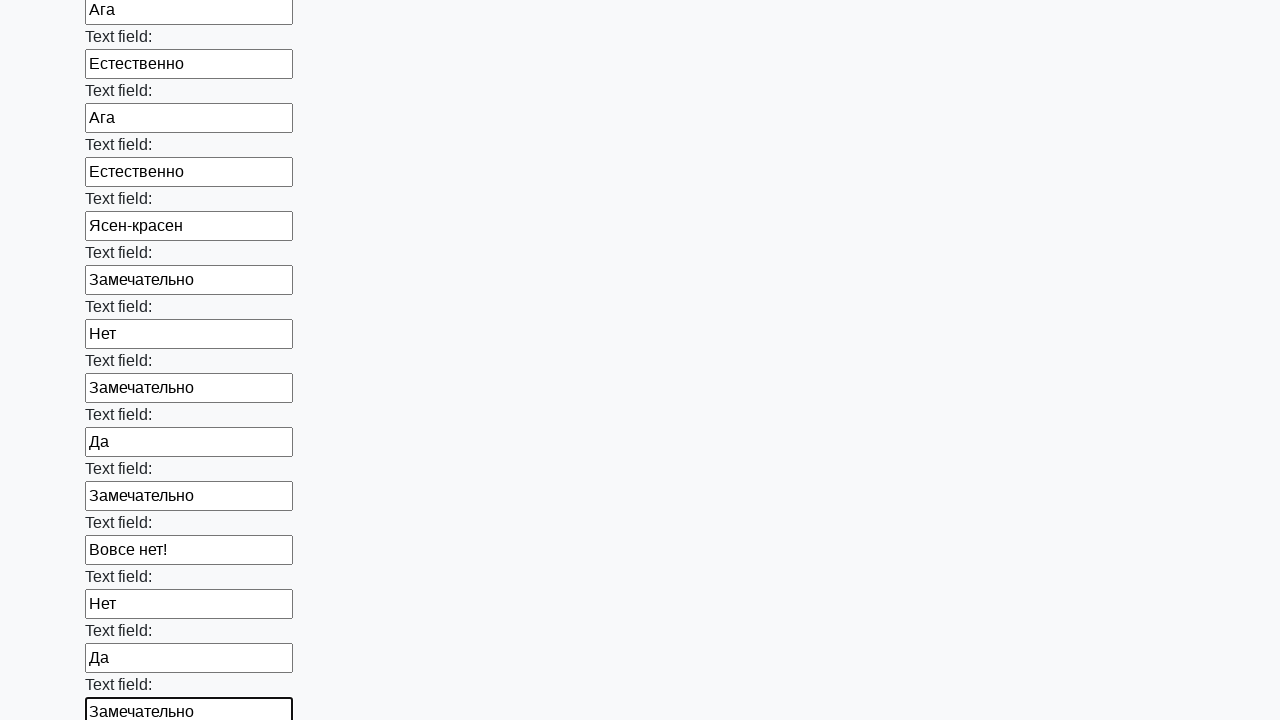

Filled text input field 58 of 100 with random value on input[type="text"] >> nth=57
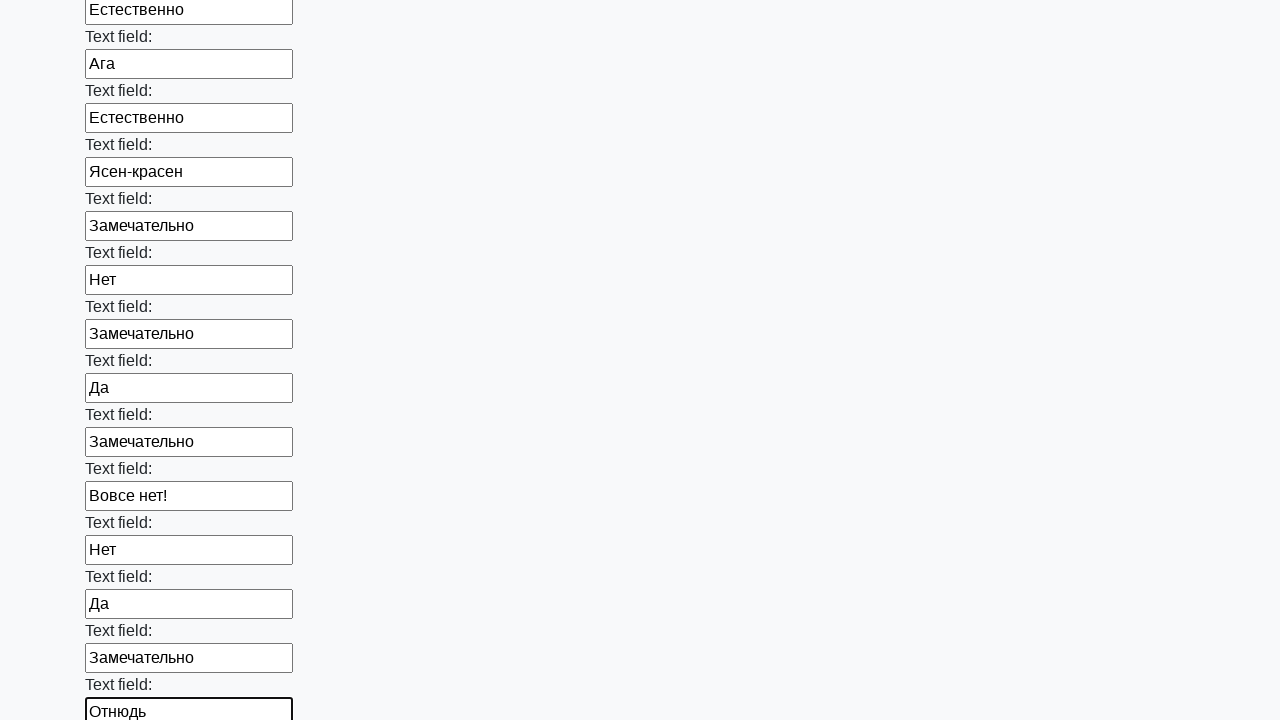

Filled text input field 59 of 100 with random value on input[type="text"] >> nth=58
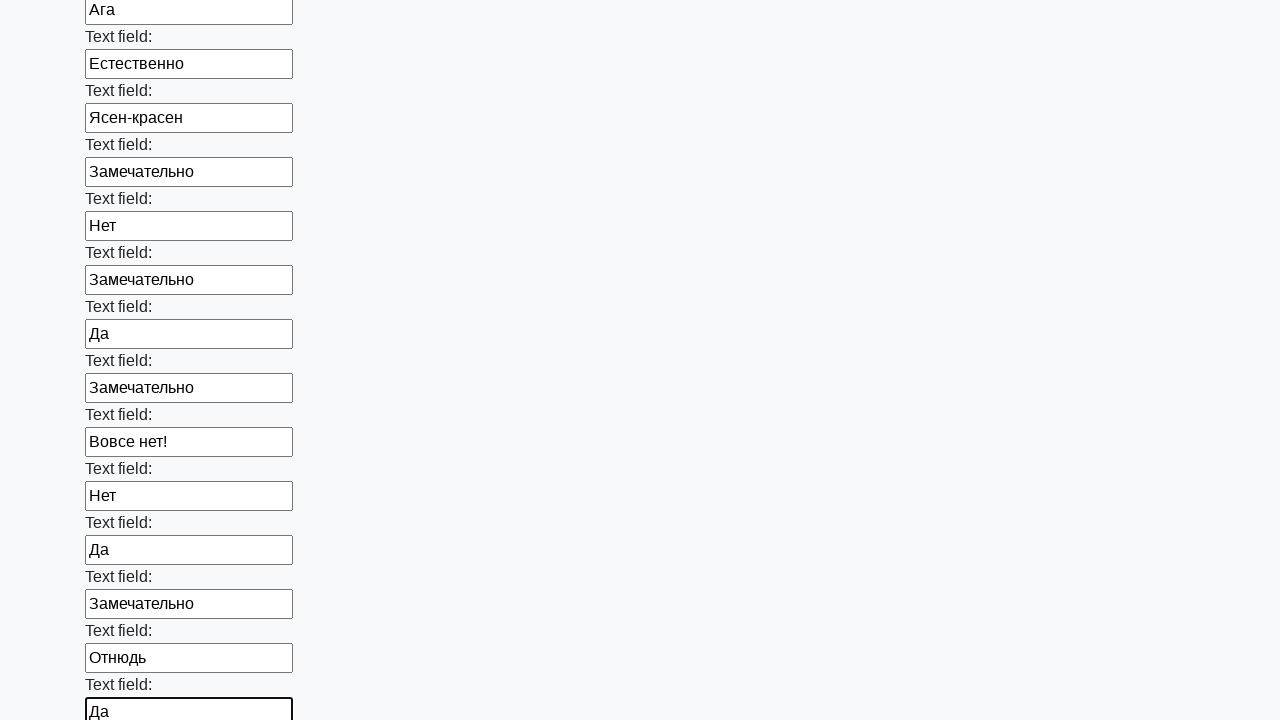

Filled text input field 60 of 100 with random value on input[type="text"] >> nth=59
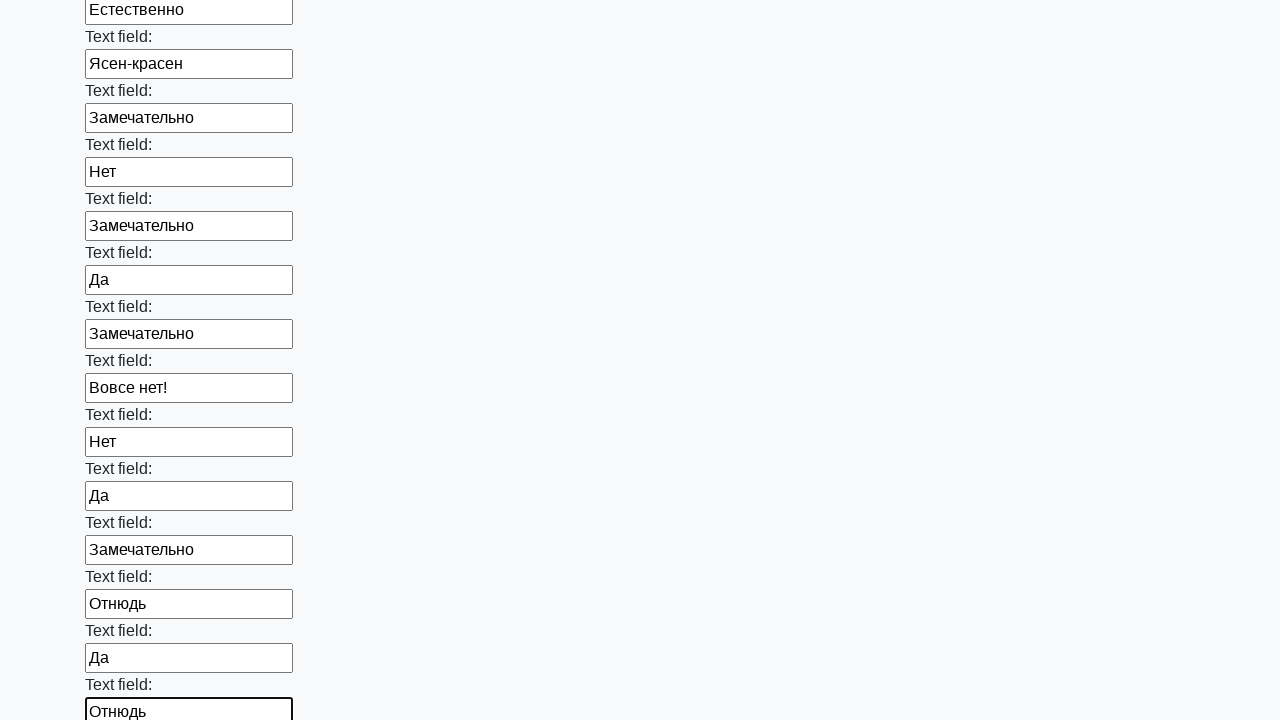

Filled text input field 61 of 100 with random value on input[type="text"] >> nth=60
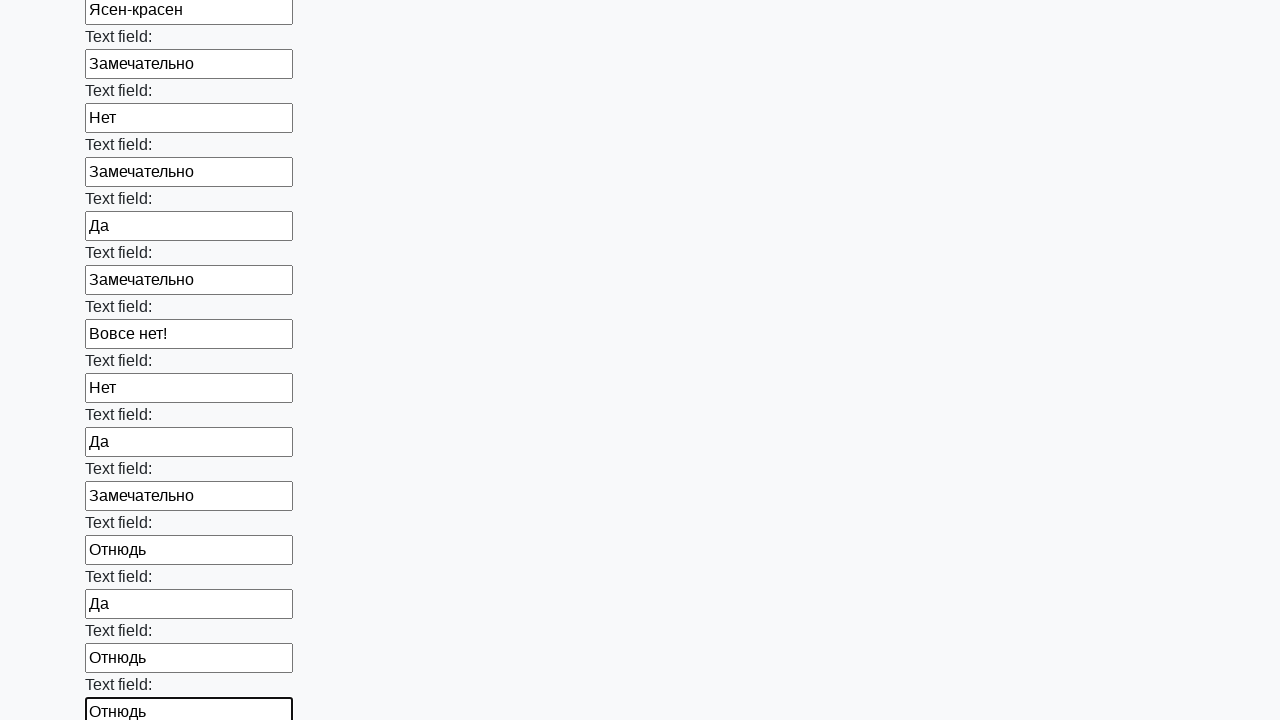

Filled text input field 62 of 100 with random value on input[type="text"] >> nth=61
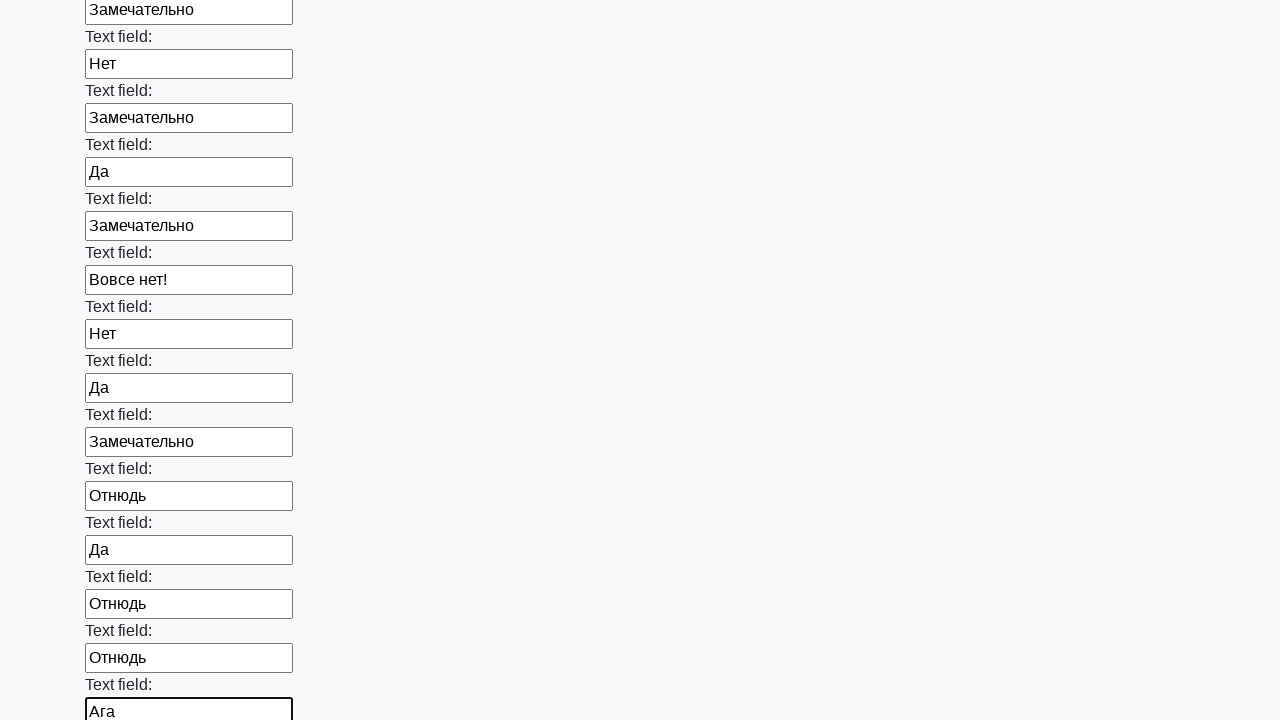

Filled text input field 63 of 100 with random value on input[type="text"] >> nth=62
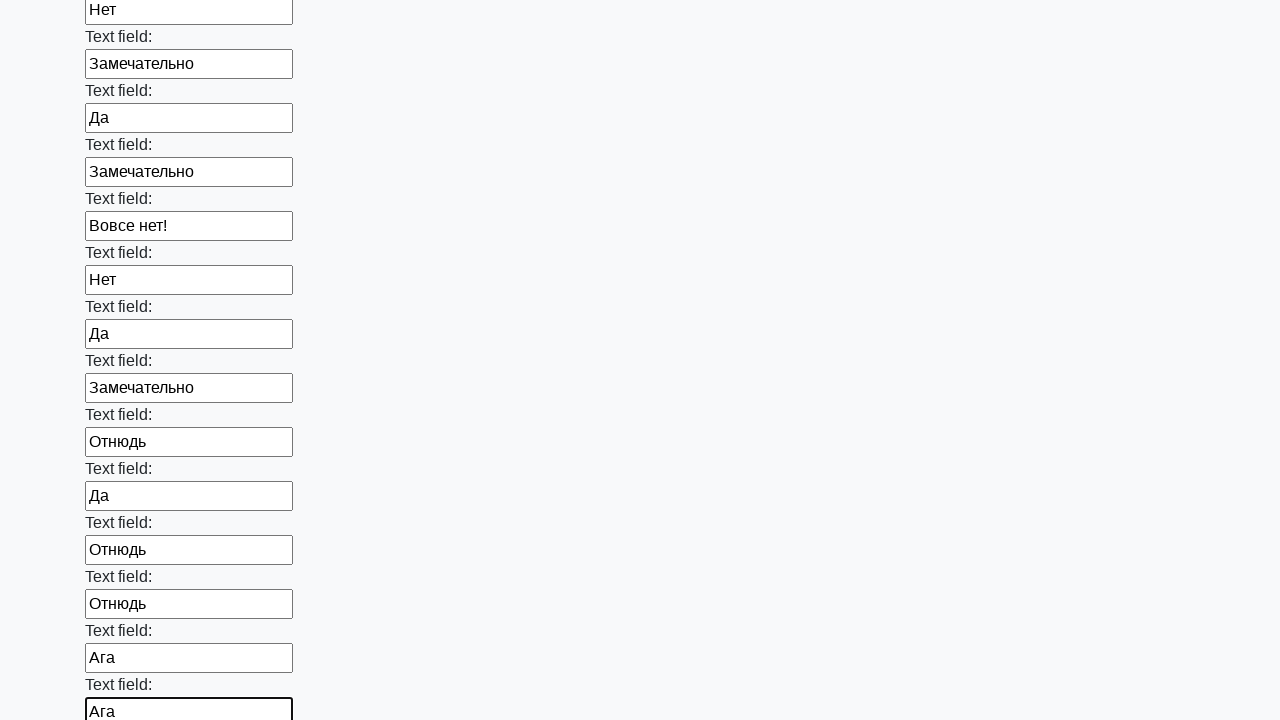

Filled text input field 64 of 100 with random value on input[type="text"] >> nth=63
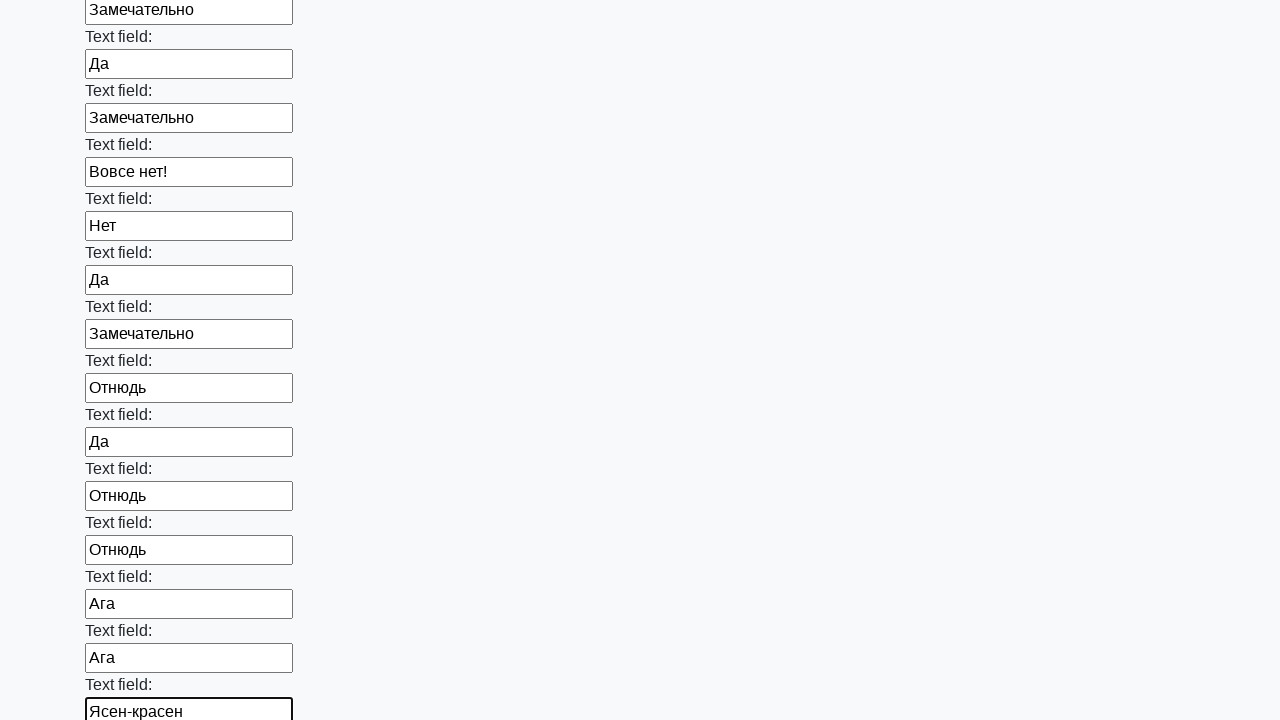

Filled text input field 65 of 100 with random value on input[type="text"] >> nth=64
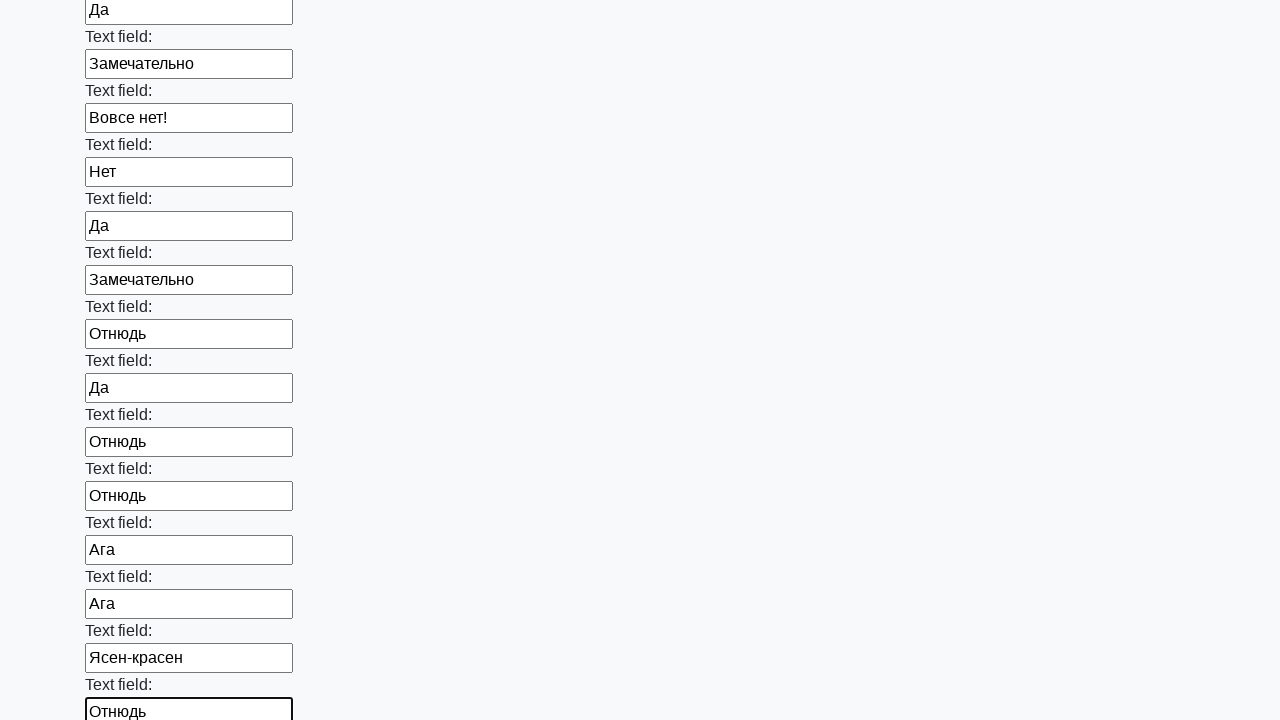

Filled text input field 66 of 100 with random value on input[type="text"] >> nth=65
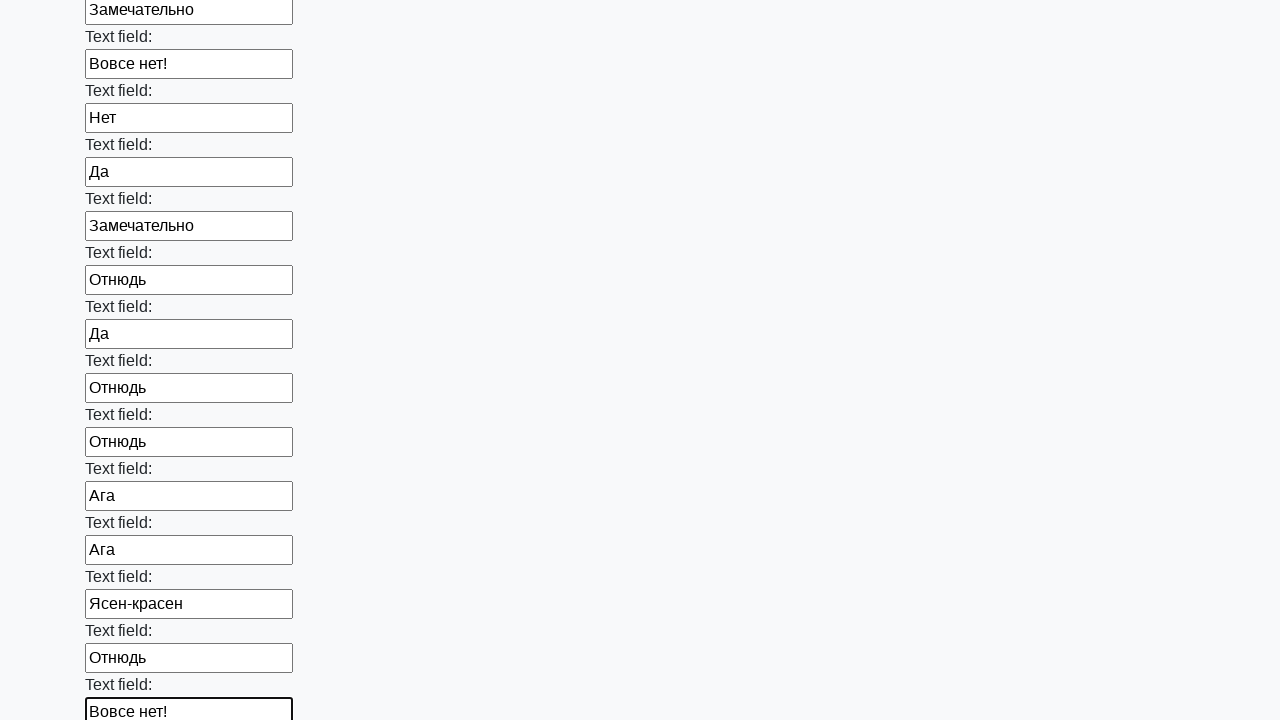

Filled text input field 67 of 100 with random value on input[type="text"] >> nth=66
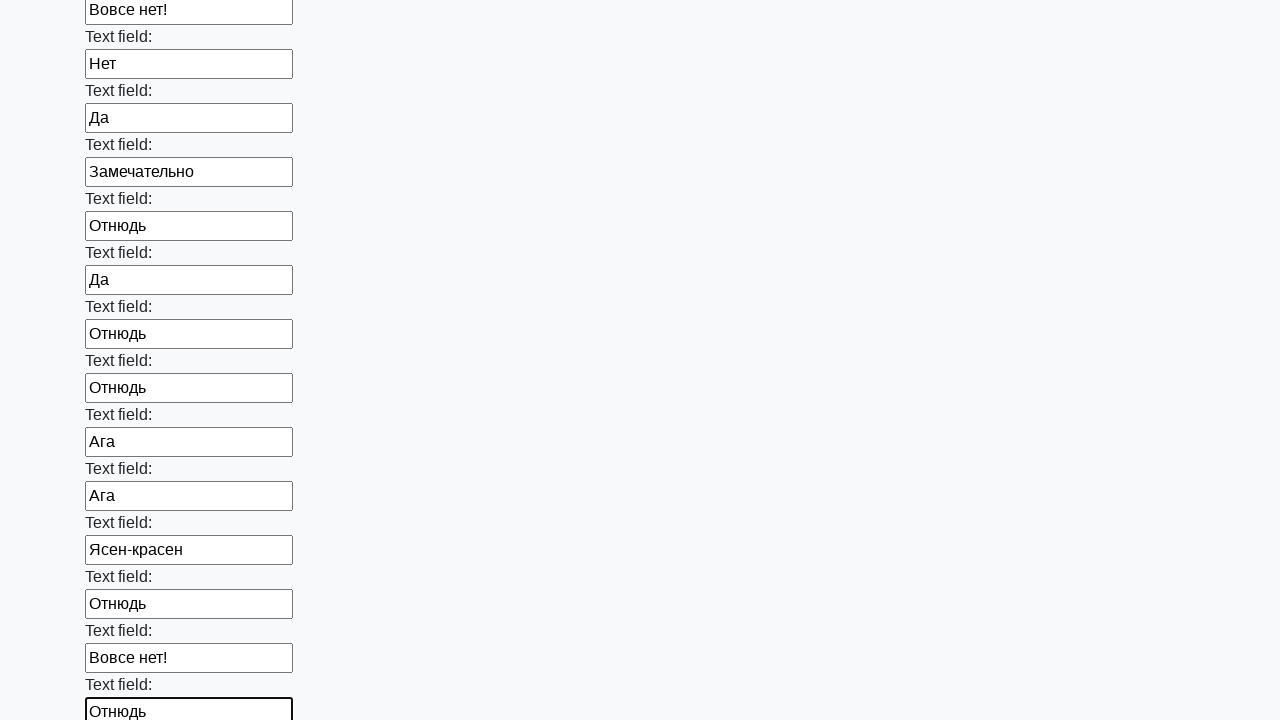

Filled text input field 68 of 100 with random value on input[type="text"] >> nth=67
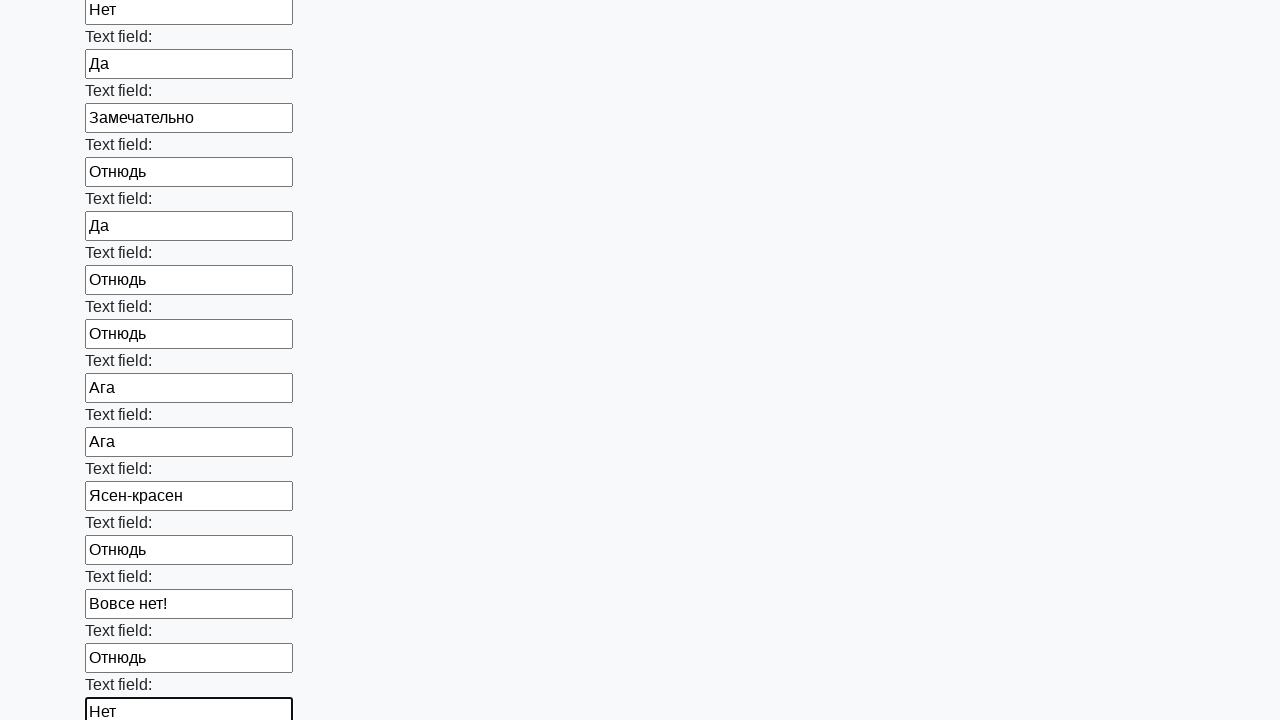

Filled text input field 69 of 100 with random value on input[type="text"] >> nth=68
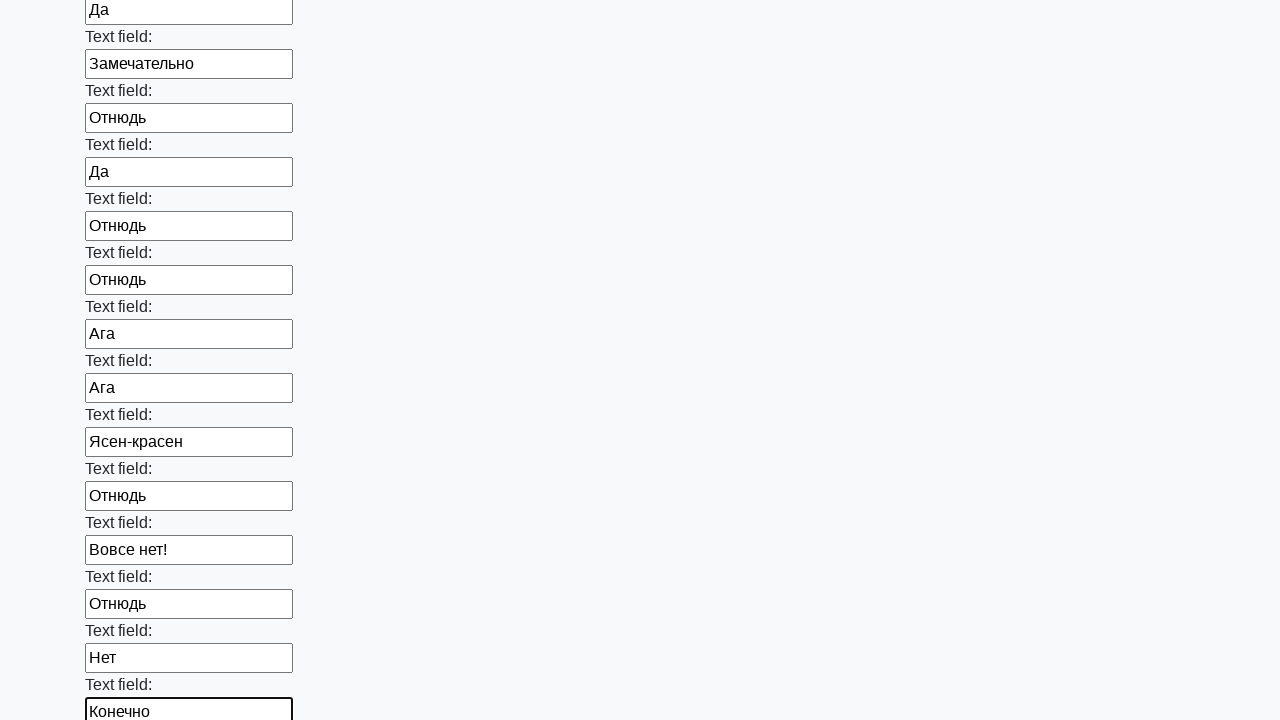

Filled text input field 70 of 100 with random value on input[type="text"] >> nth=69
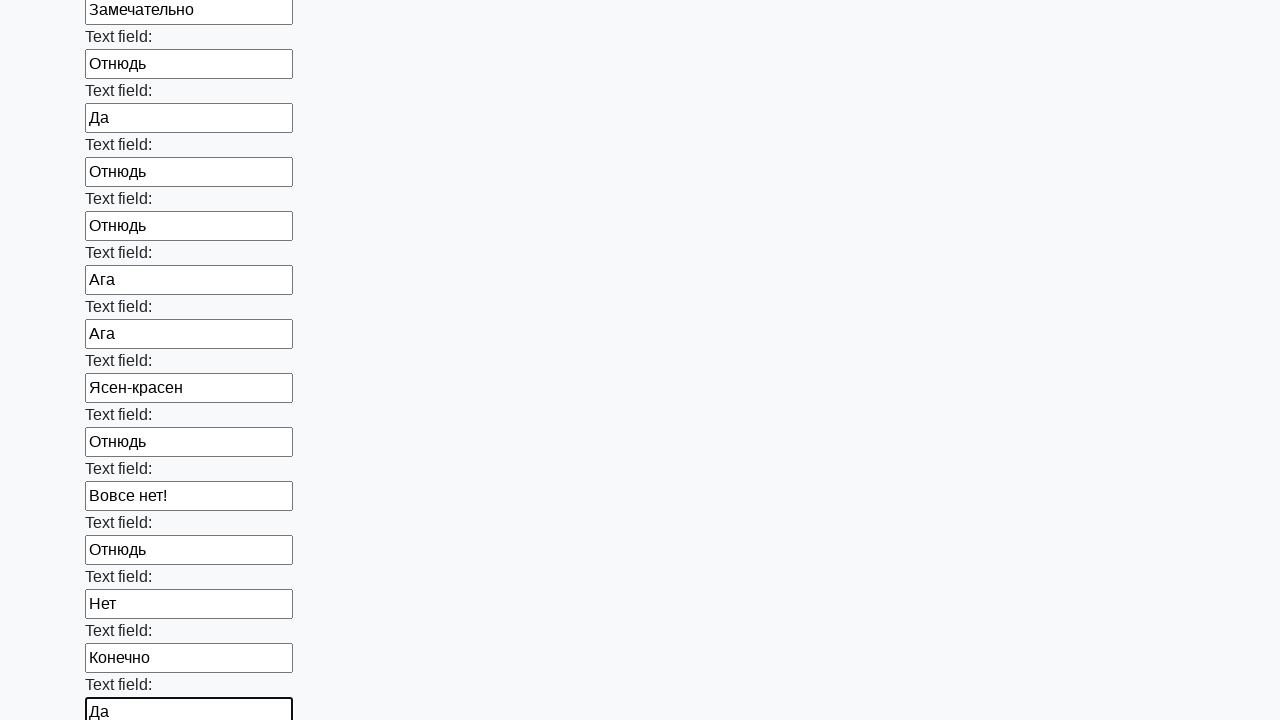

Filled text input field 71 of 100 with random value on input[type="text"] >> nth=70
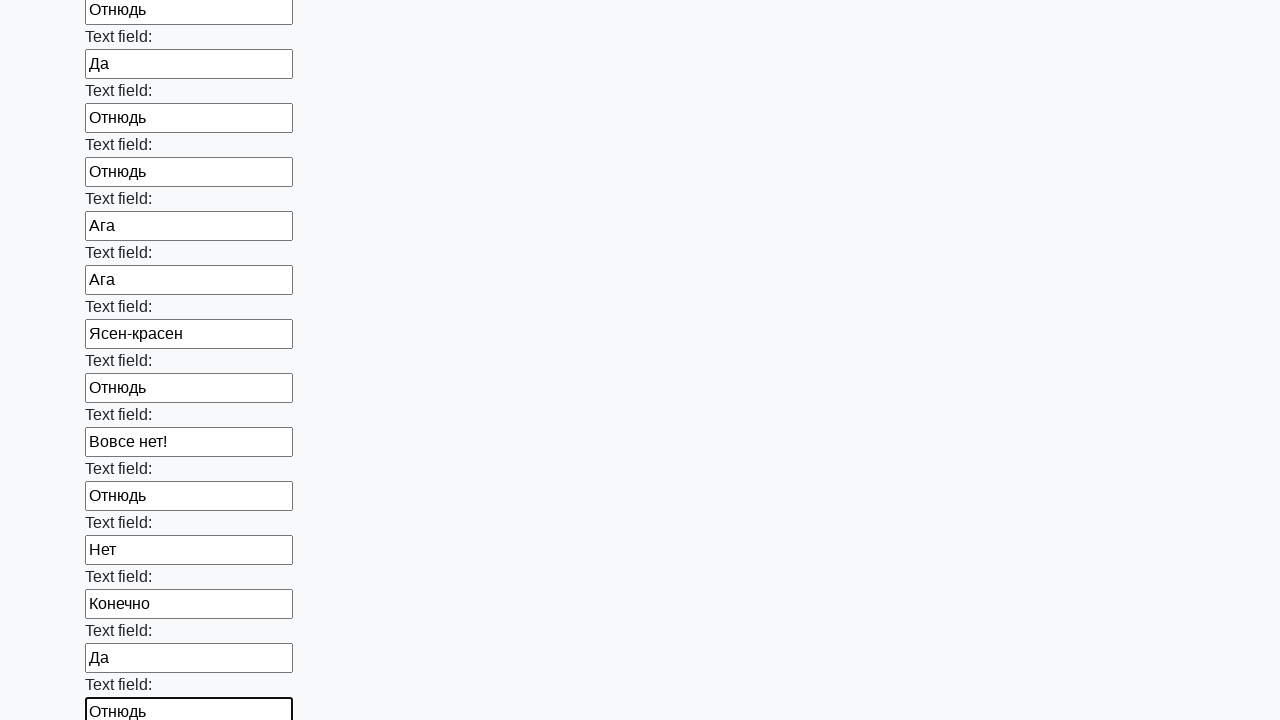

Filled text input field 72 of 100 with random value on input[type="text"] >> nth=71
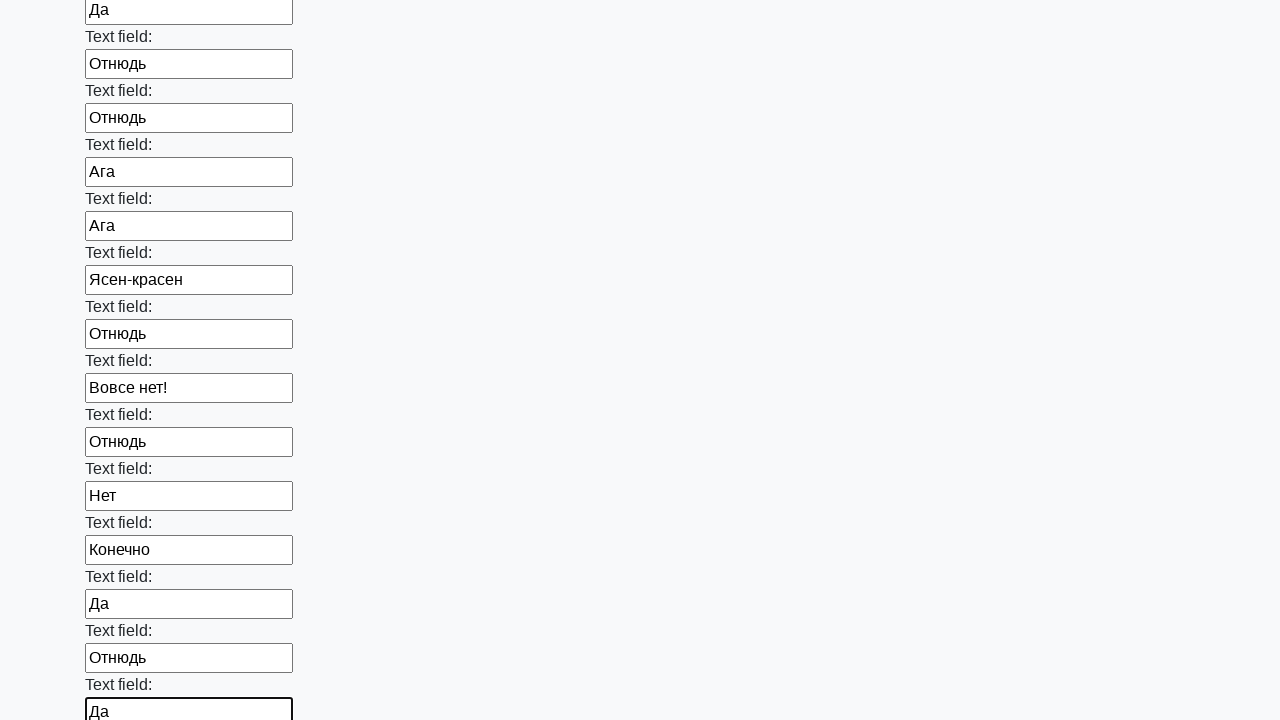

Filled text input field 73 of 100 with random value on input[type="text"] >> nth=72
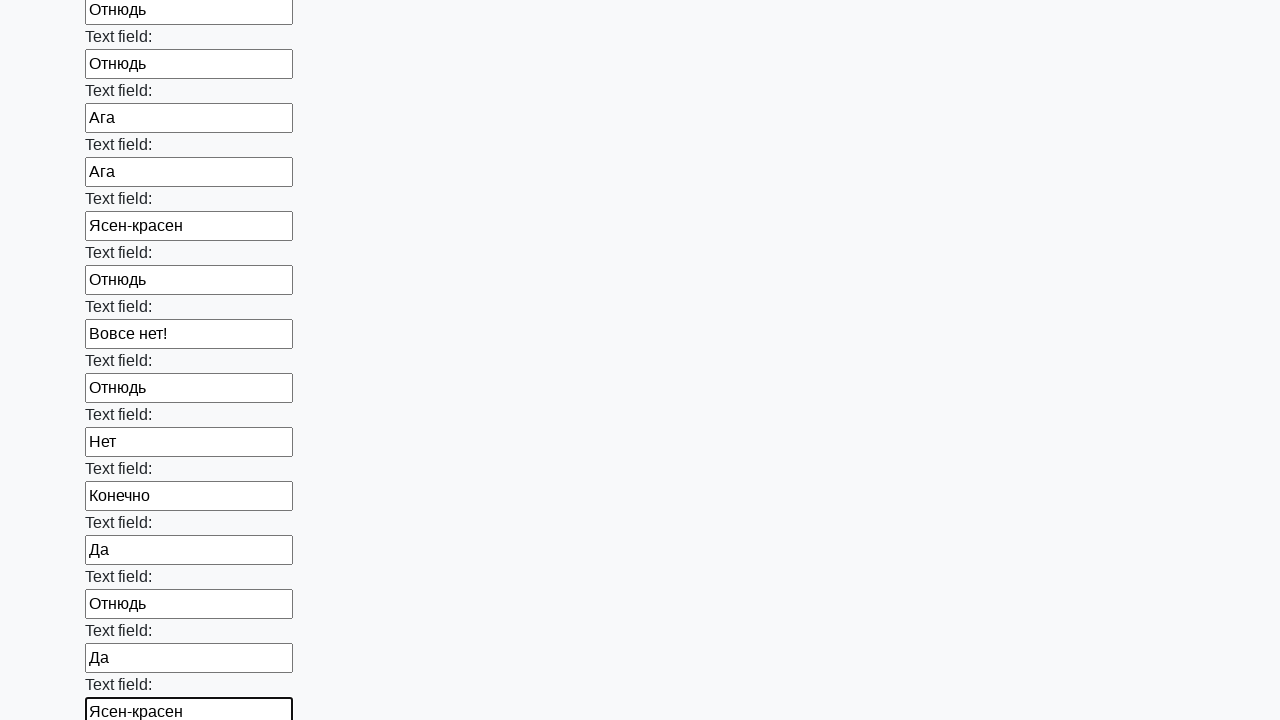

Filled text input field 74 of 100 with random value on input[type="text"] >> nth=73
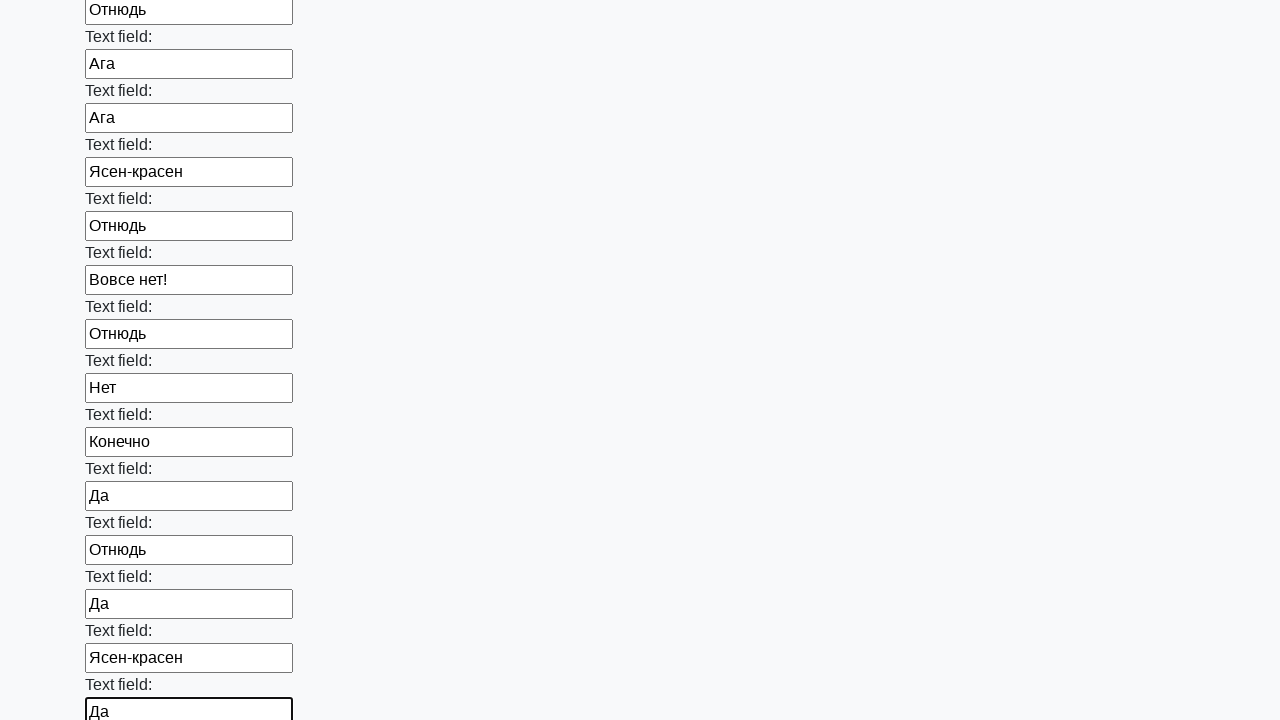

Filled text input field 75 of 100 with random value on input[type="text"] >> nth=74
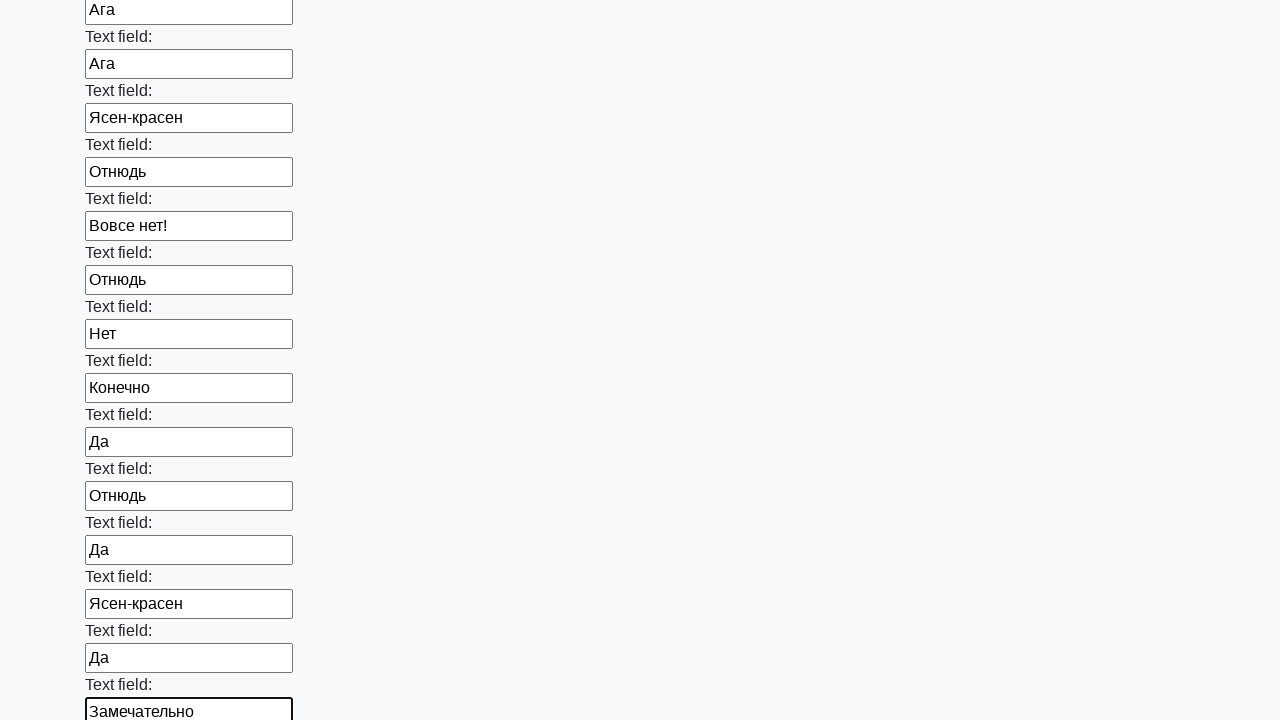

Filled text input field 76 of 100 with random value on input[type="text"] >> nth=75
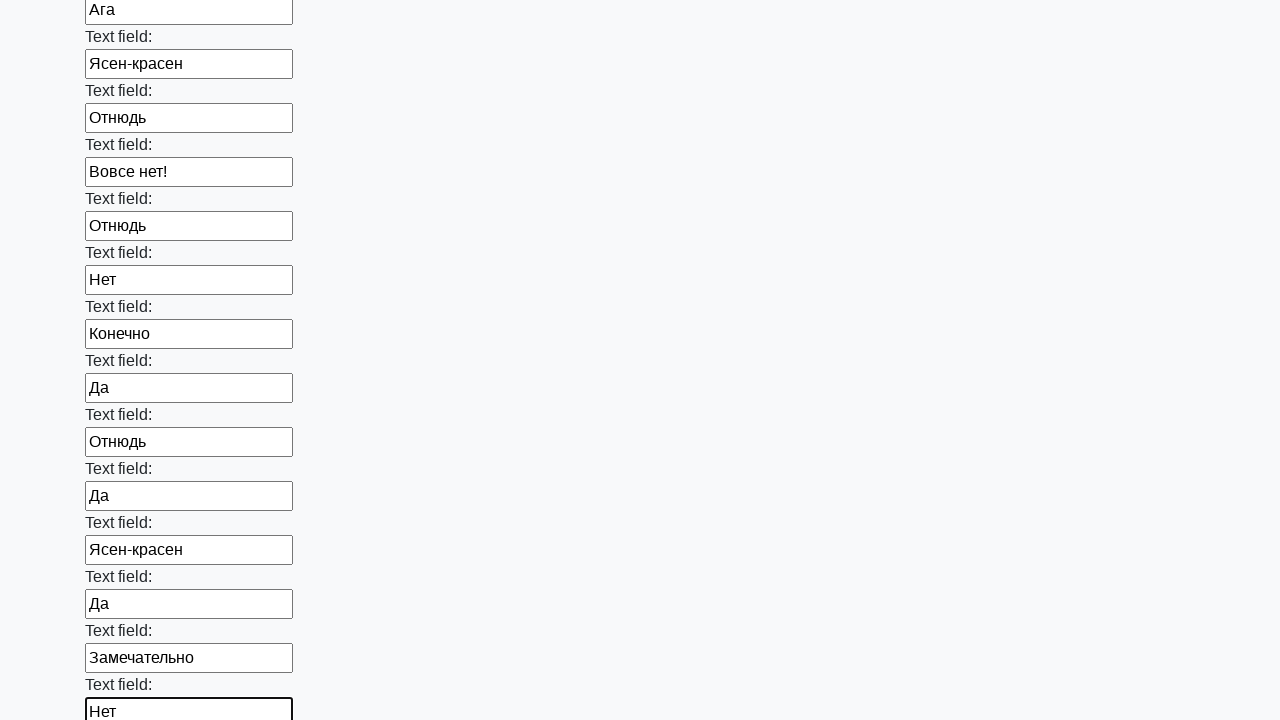

Filled text input field 77 of 100 with random value on input[type="text"] >> nth=76
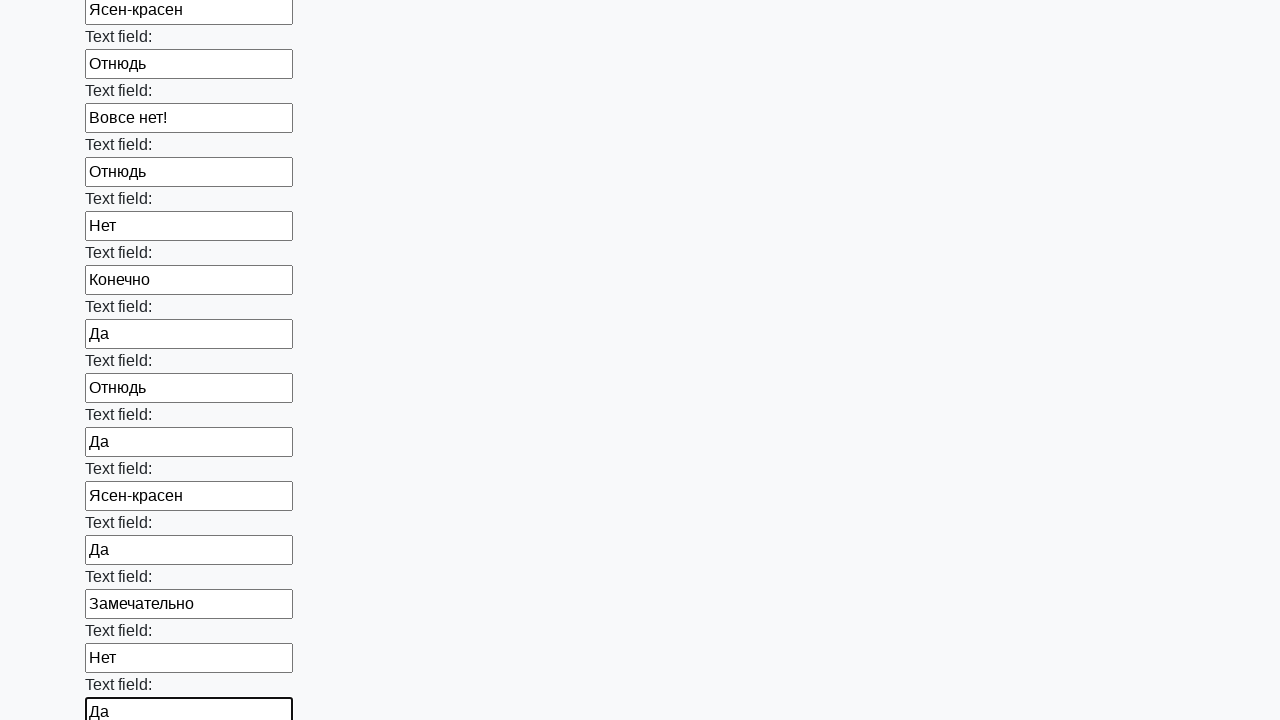

Filled text input field 78 of 100 with random value on input[type="text"] >> nth=77
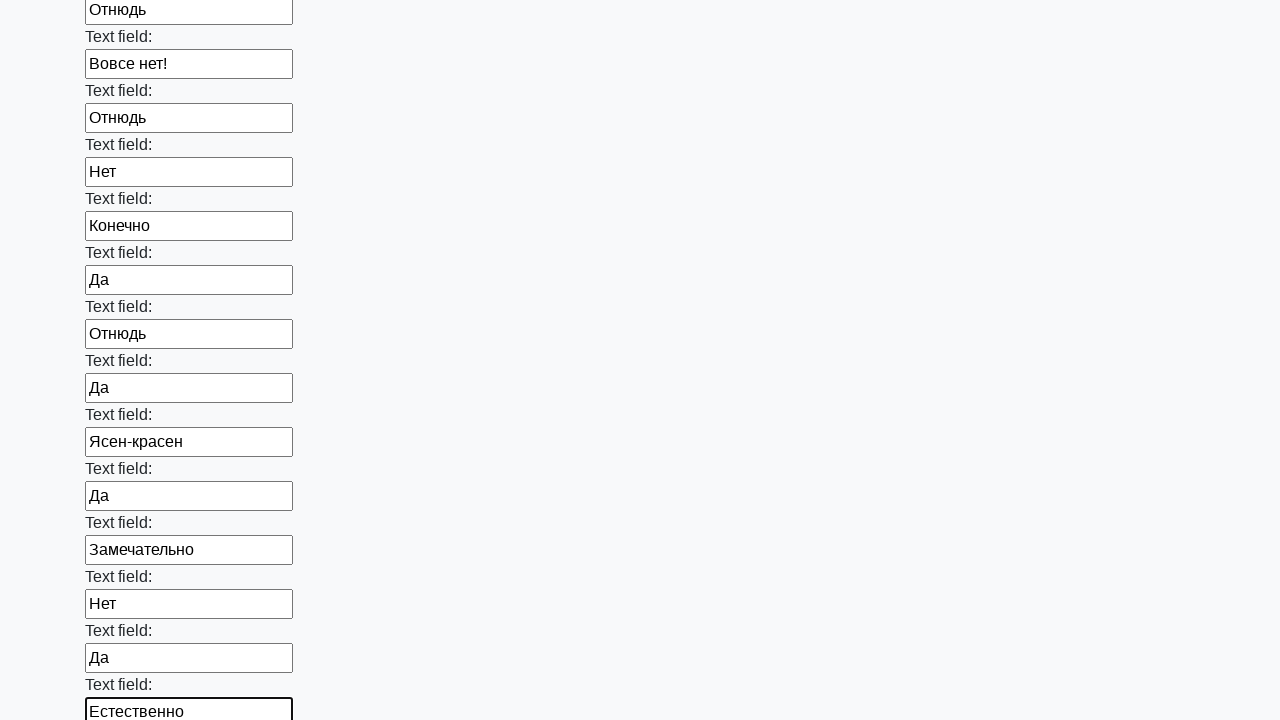

Filled text input field 79 of 100 with random value on input[type="text"] >> nth=78
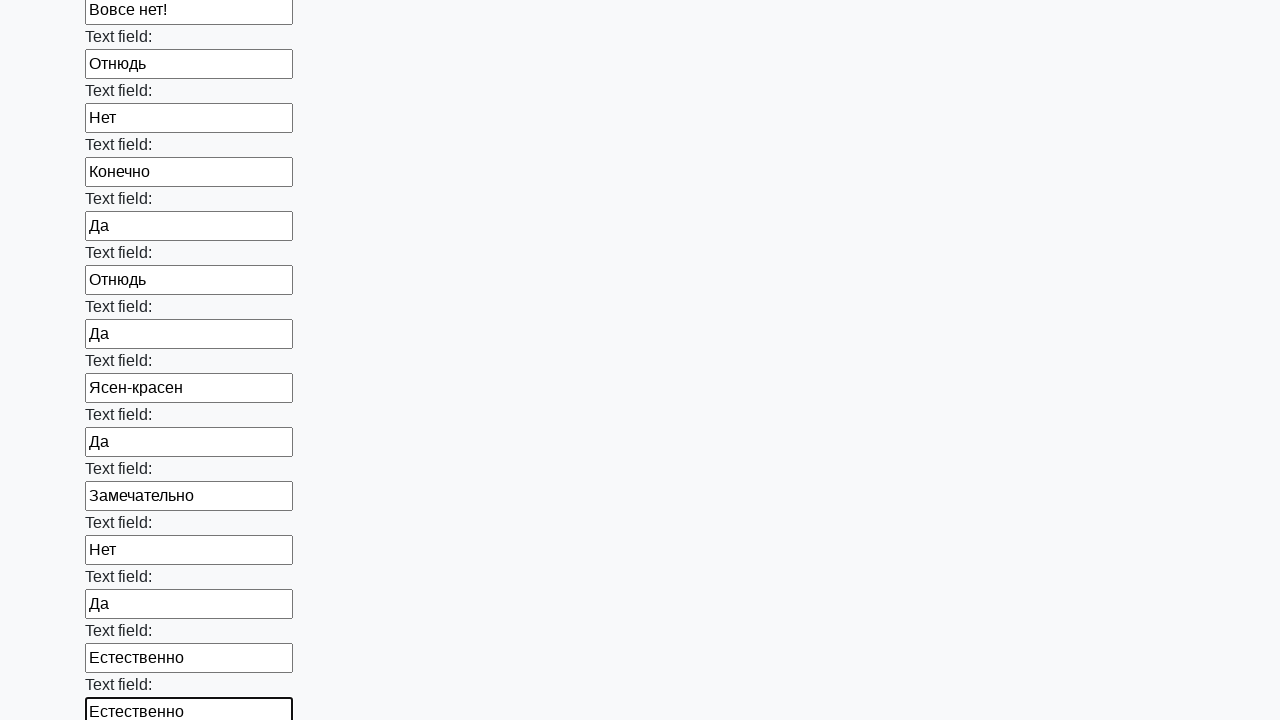

Filled text input field 80 of 100 with random value on input[type="text"] >> nth=79
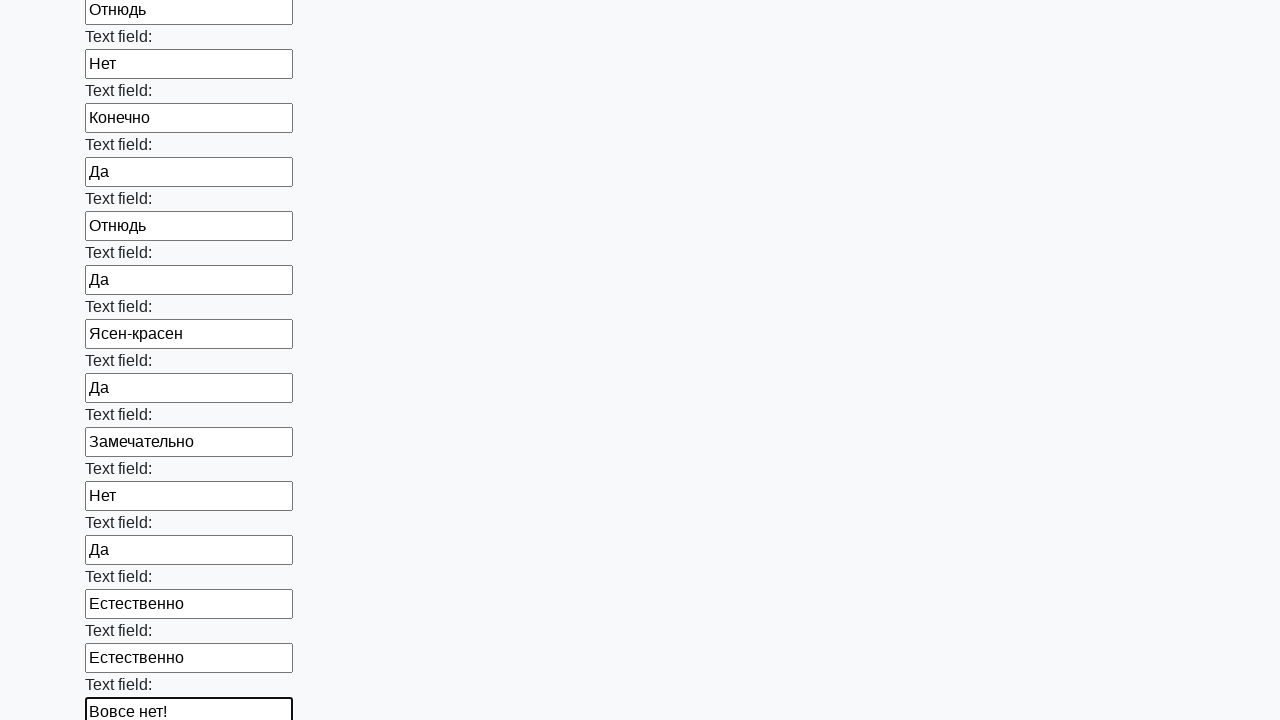

Filled text input field 81 of 100 with random value on input[type="text"] >> nth=80
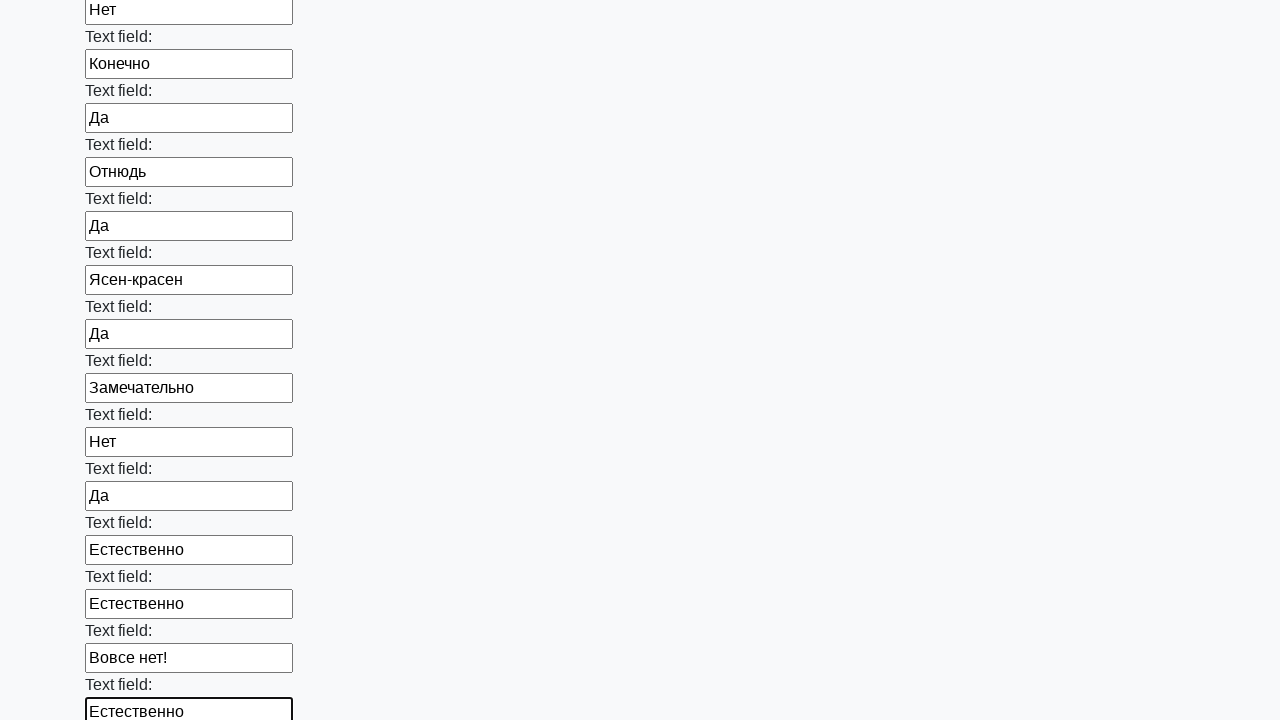

Filled text input field 82 of 100 with random value on input[type="text"] >> nth=81
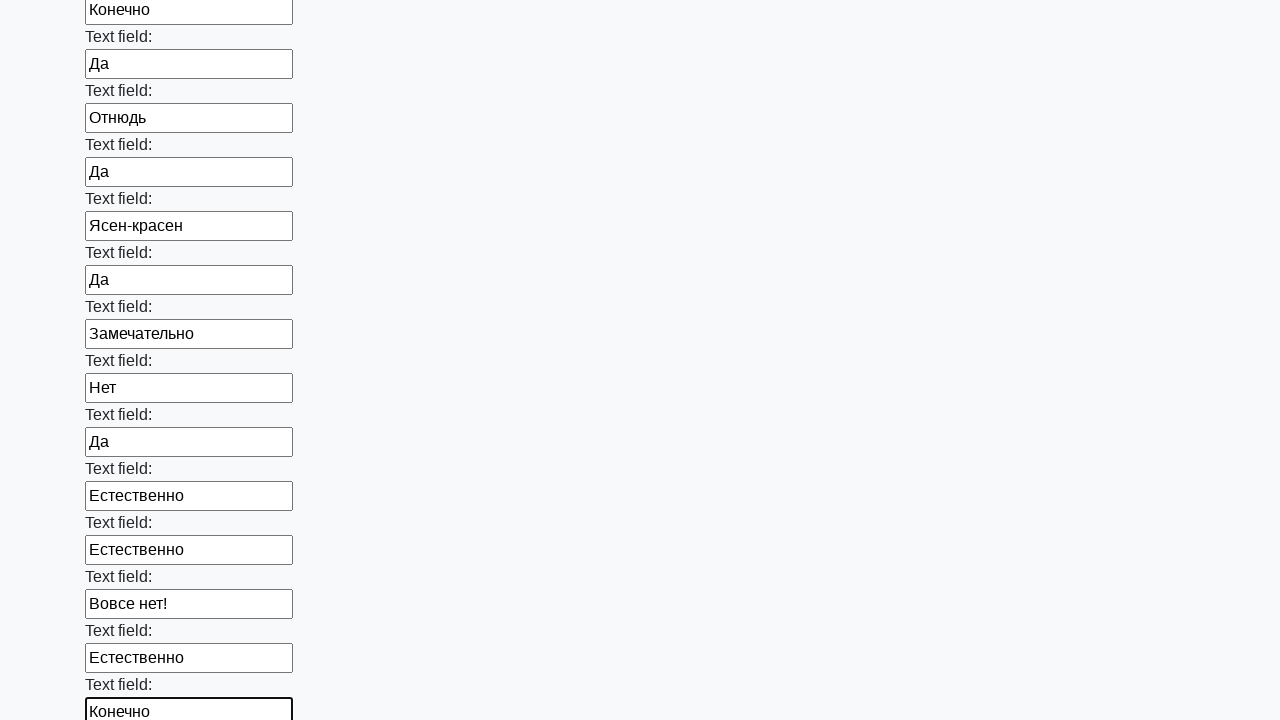

Filled text input field 83 of 100 with random value on input[type="text"] >> nth=82
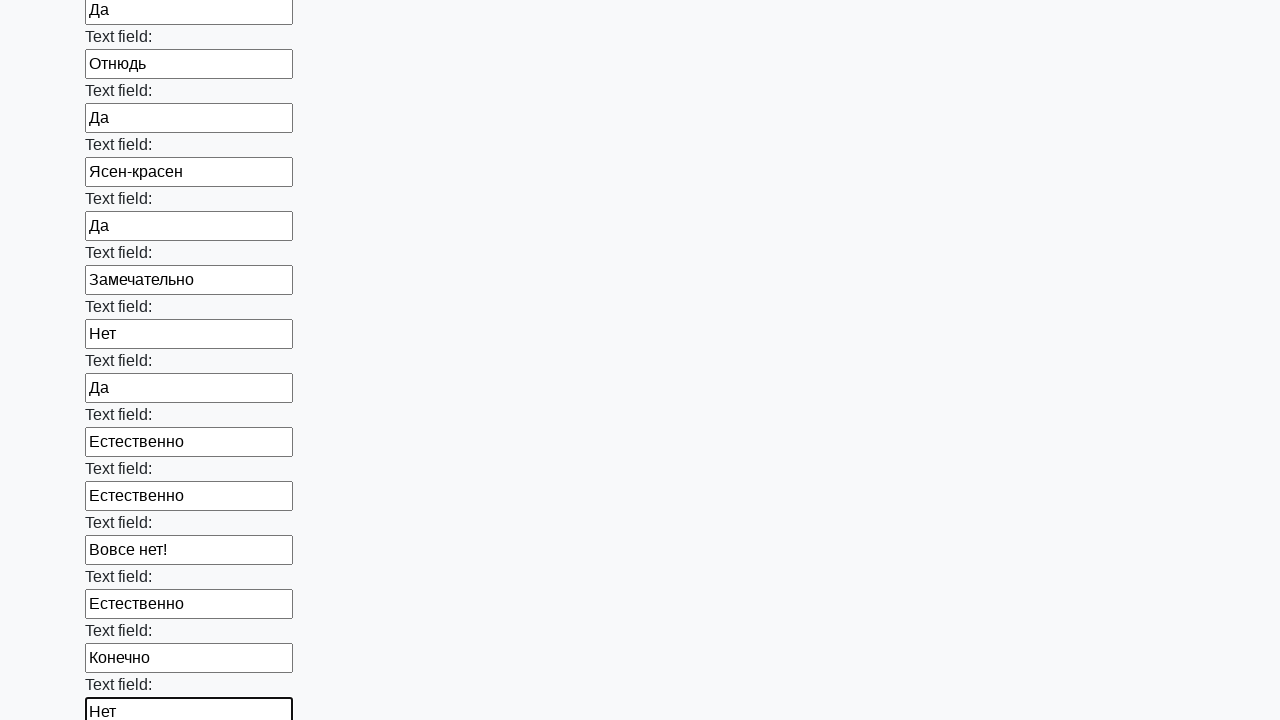

Filled text input field 84 of 100 with random value on input[type="text"] >> nth=83
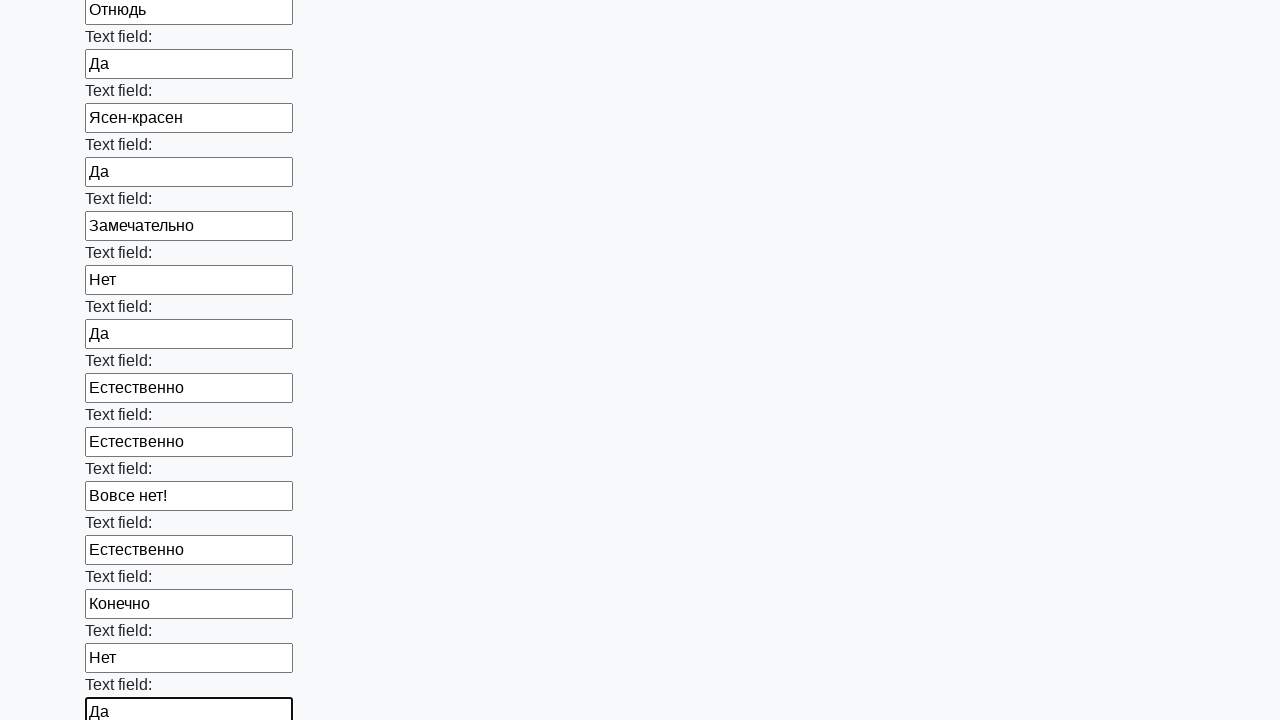

Filled text input field 85 of 100 with random value on input[type="text"] >> nth=84
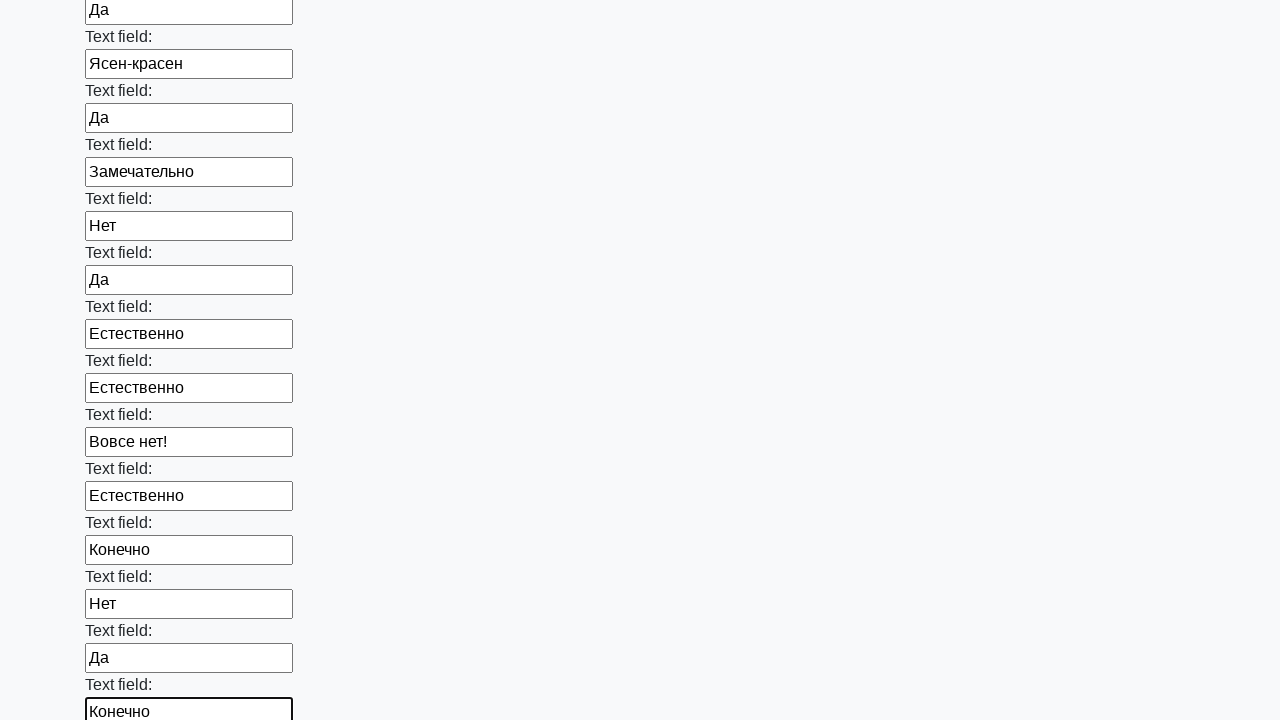

Filled text input field 86 of 100 with random value on input[type="text"] >> nth=85
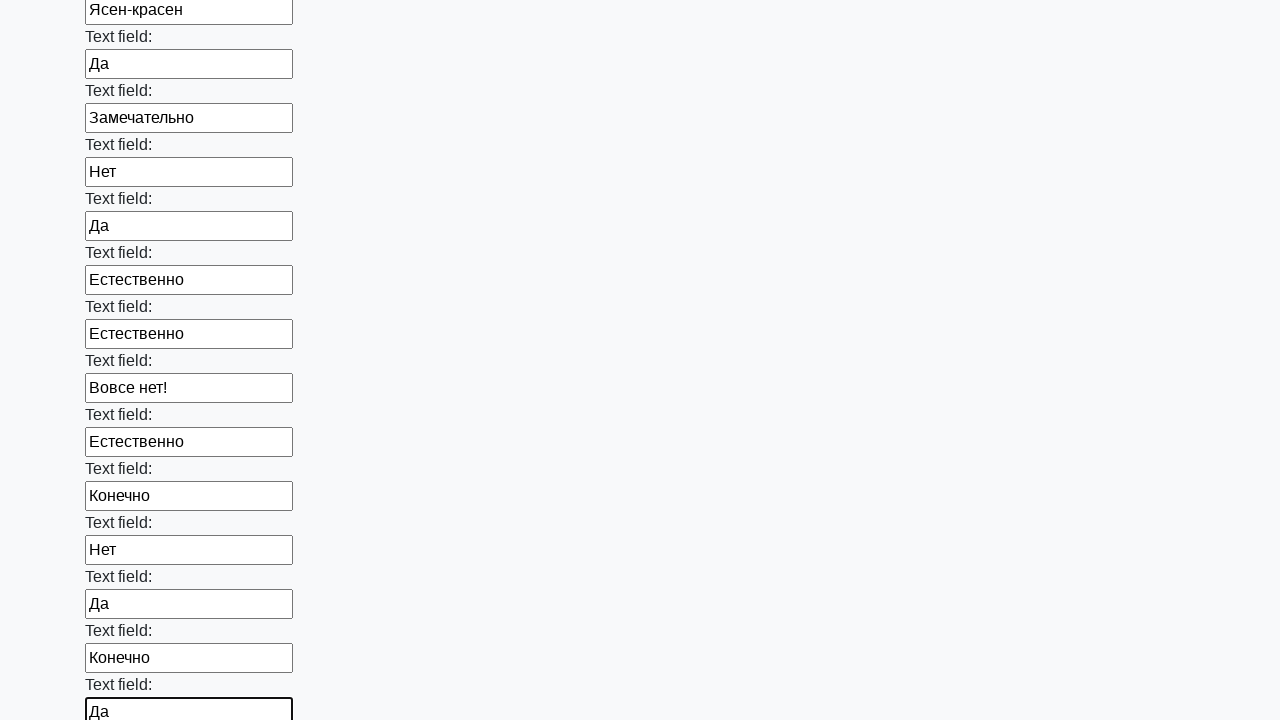

Filled text input field 87 of 100 with random value on input[type="text"] >> nth=86
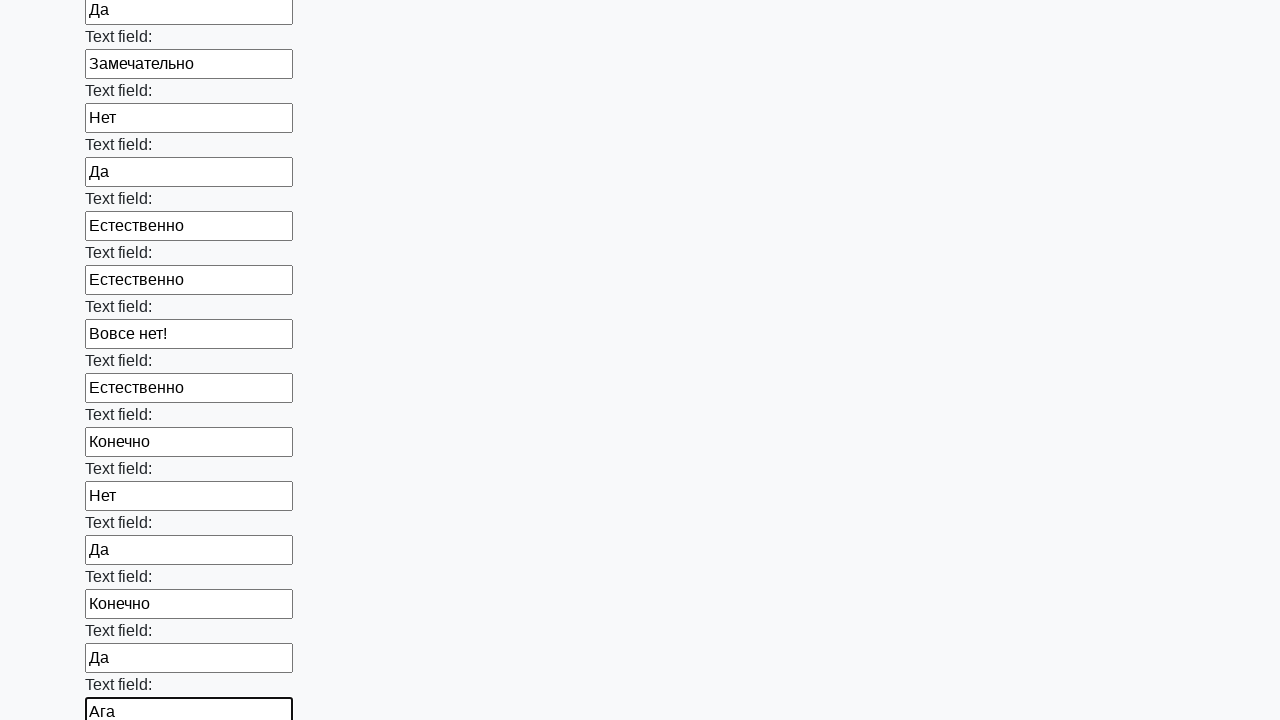

Filled text input field 88 of 100 with random value on input[type="text"] >> nth=87
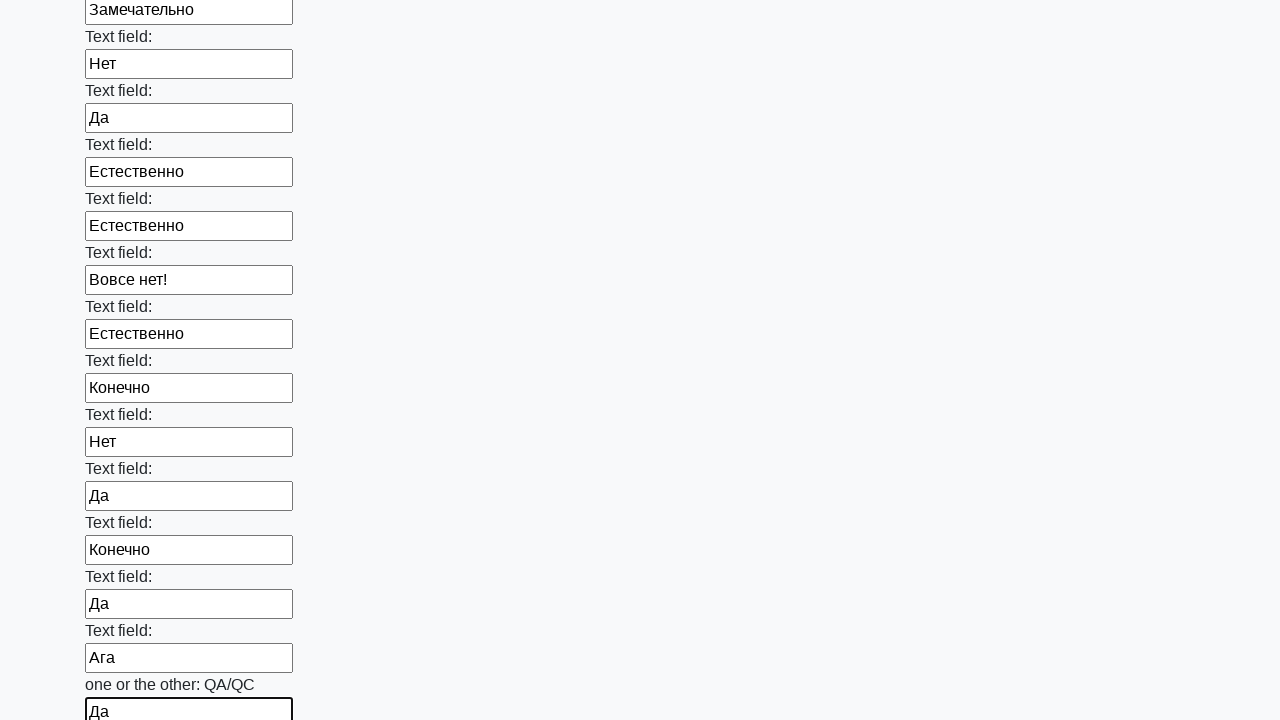

Filled text input field 89 of 100 with random value on input[type="text"] >> nth=88
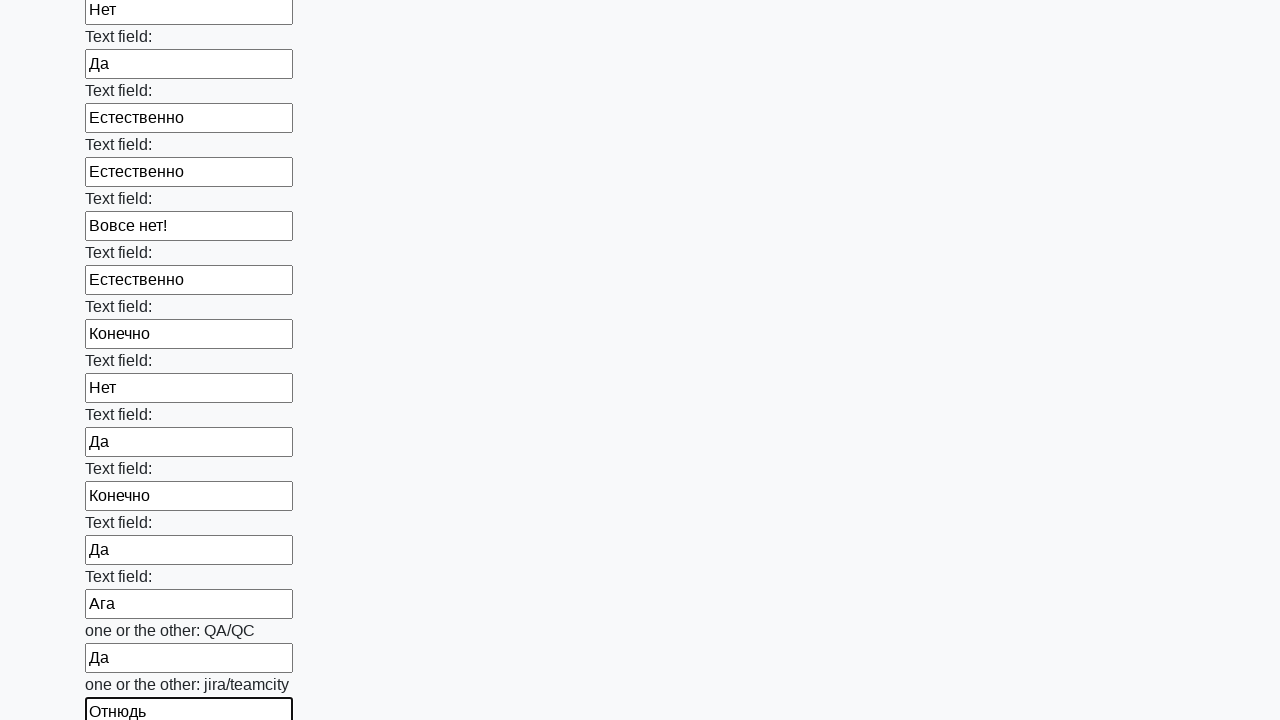

Filled text input field 90 of 100 with random value on input[type="text"] >> nth=89
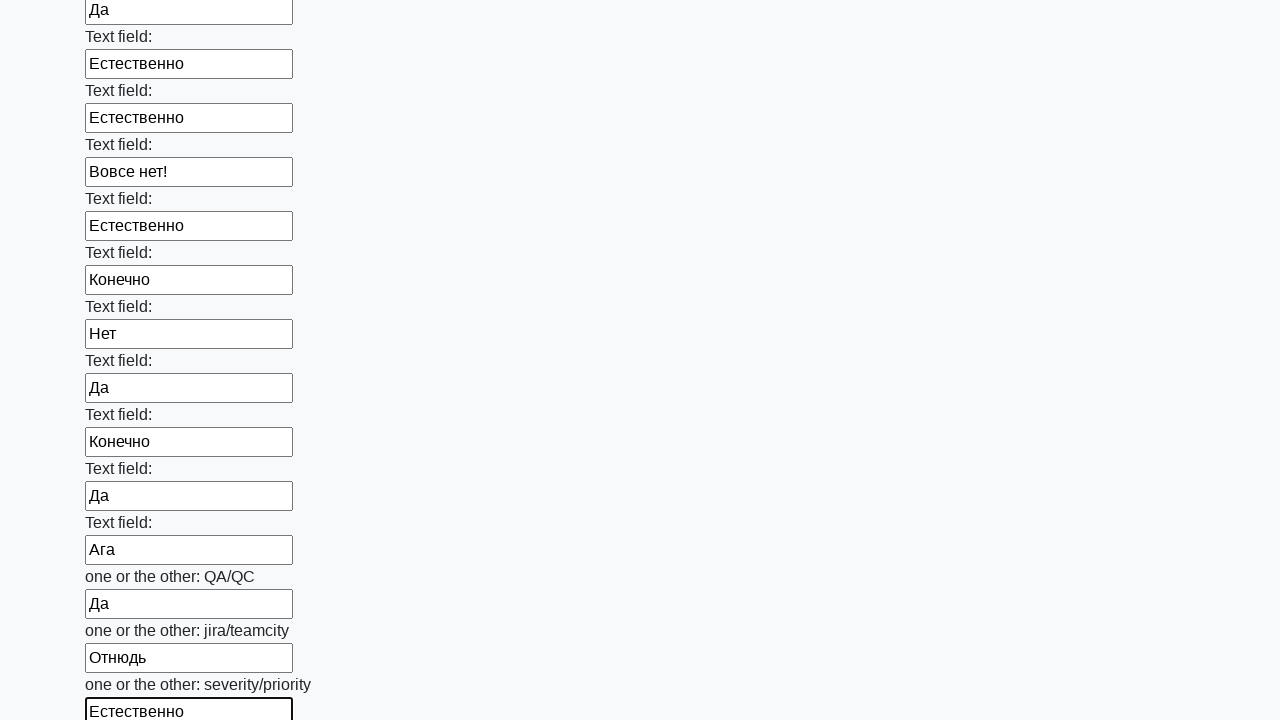

Filled text input field 91 of 100 with random value on input[type="text"] >> nth=90
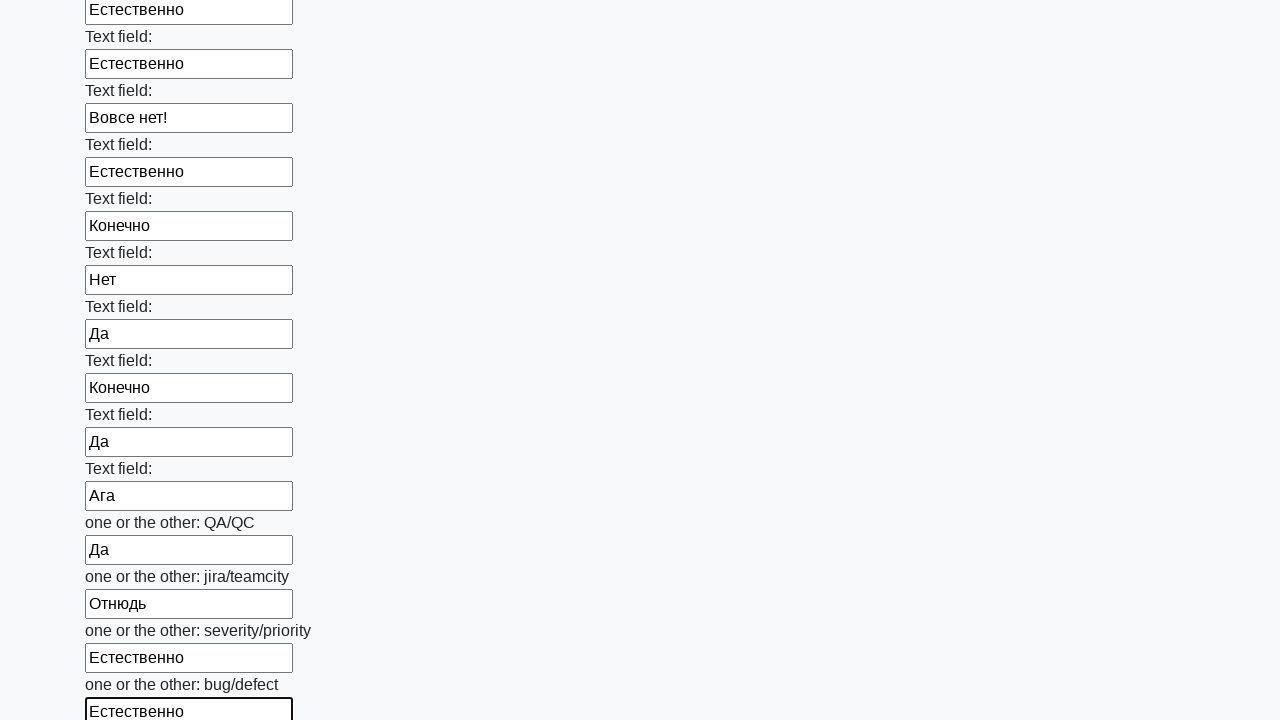

Filled text input field 92 of 100 with random value on input[type="text"] >> nth=91
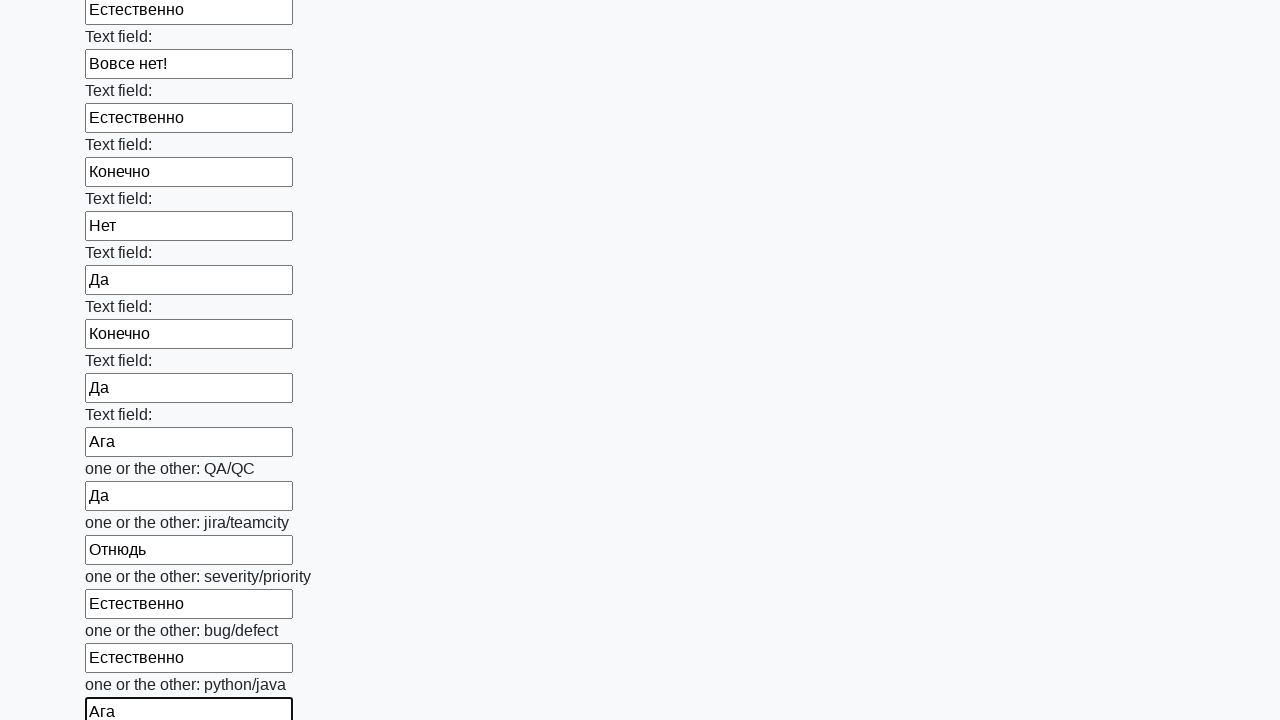

Filled text input field 93 of 100 with random value on input[type="text"] >> nth=92
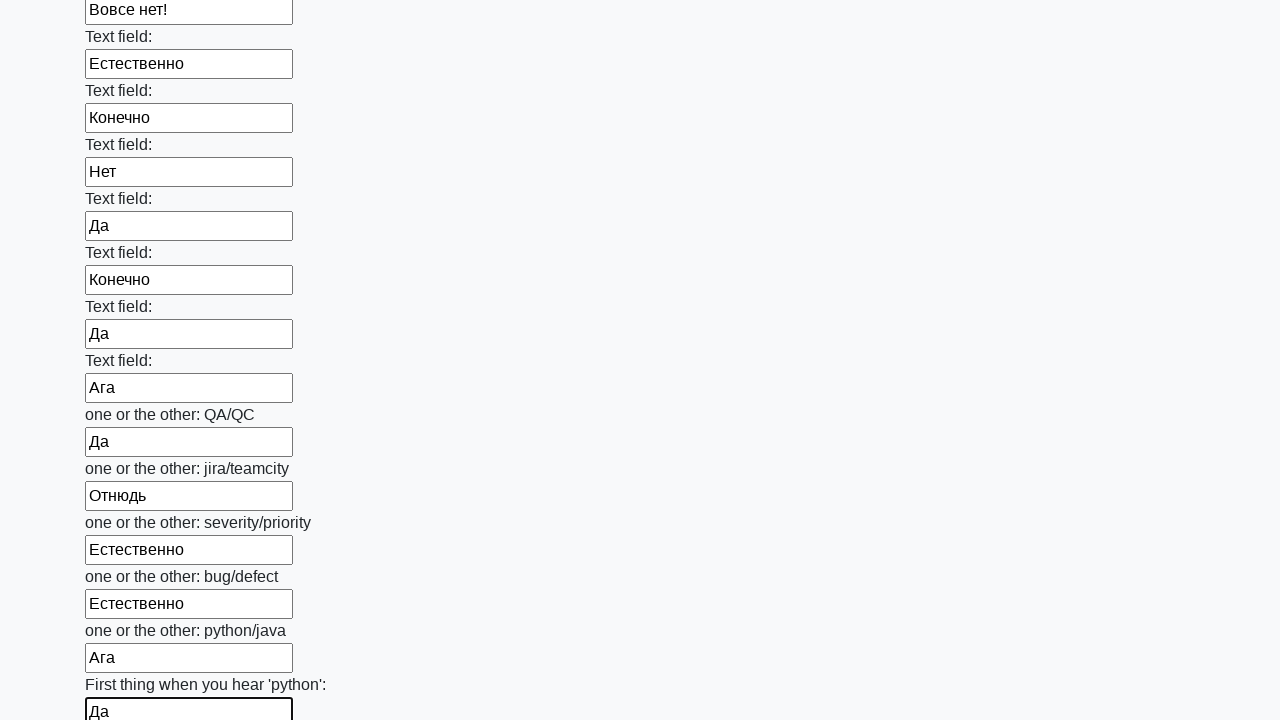

Filled text input field 94 of 100 with random value on input[type="text"] >> nth=93
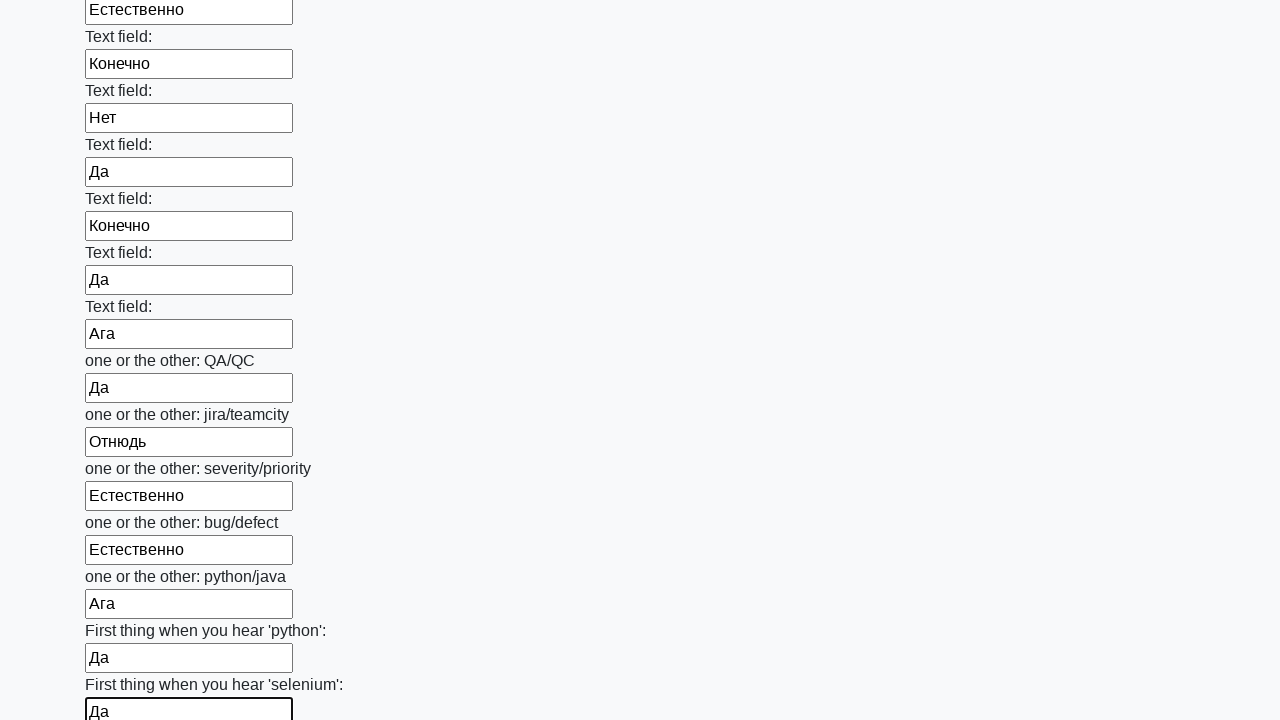

Filled text input field 95 of 100 with random value on input[type="text"] >> nth=94
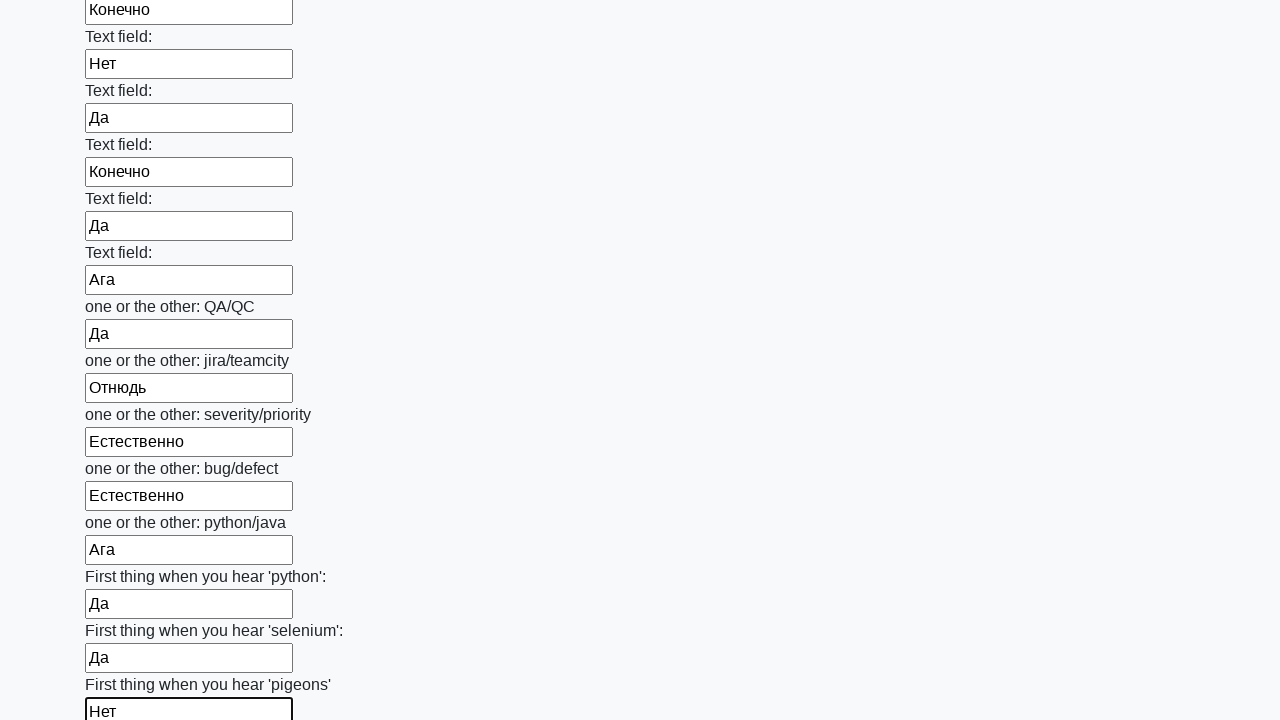

Filled text input field 96 of 100 with random value on input[type="text"] >> nth=95
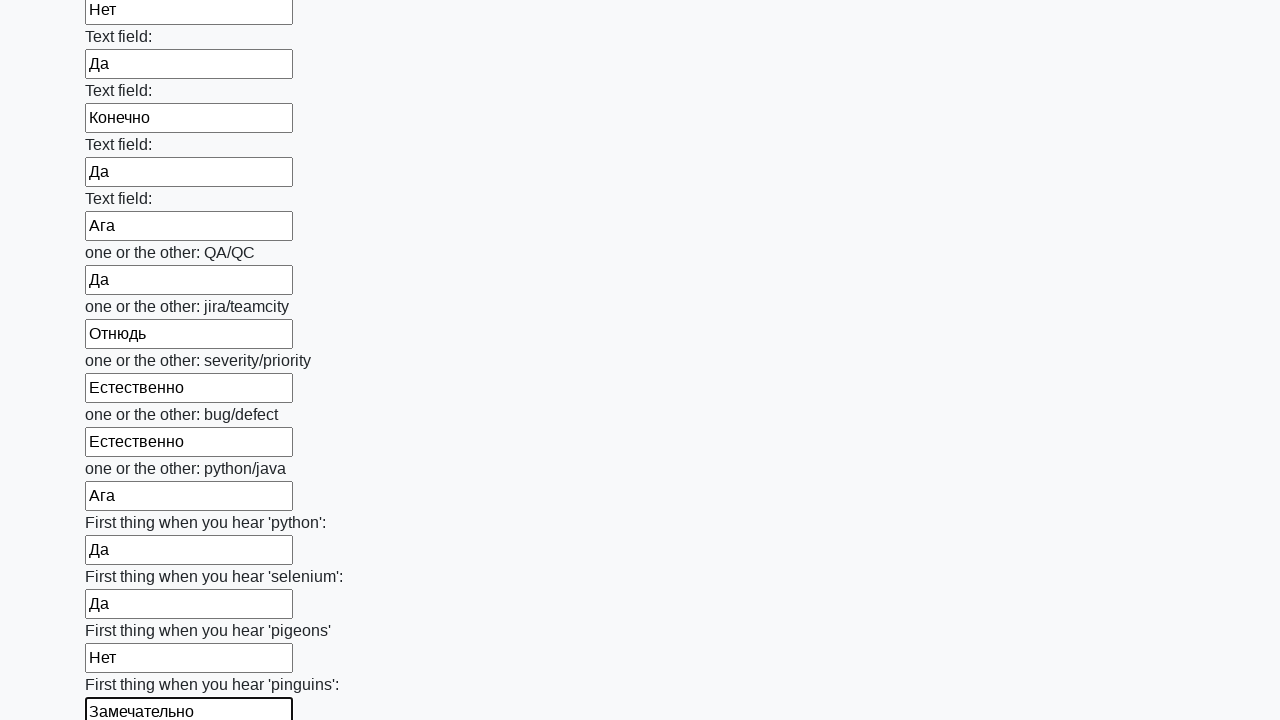

Filled text input field 97 of 100 with random value on input[type="text"] >> nth=96
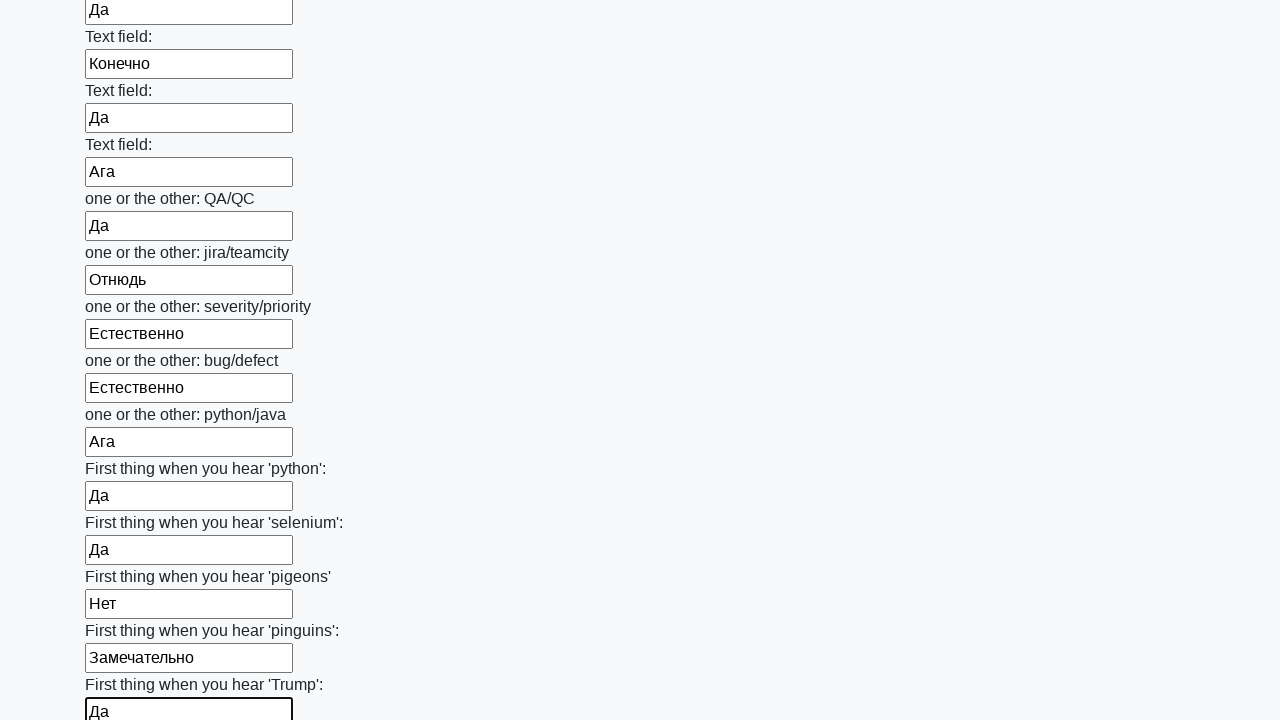

Filled text input field 98 of 100 with random value on input[type="text"] >> nth=97
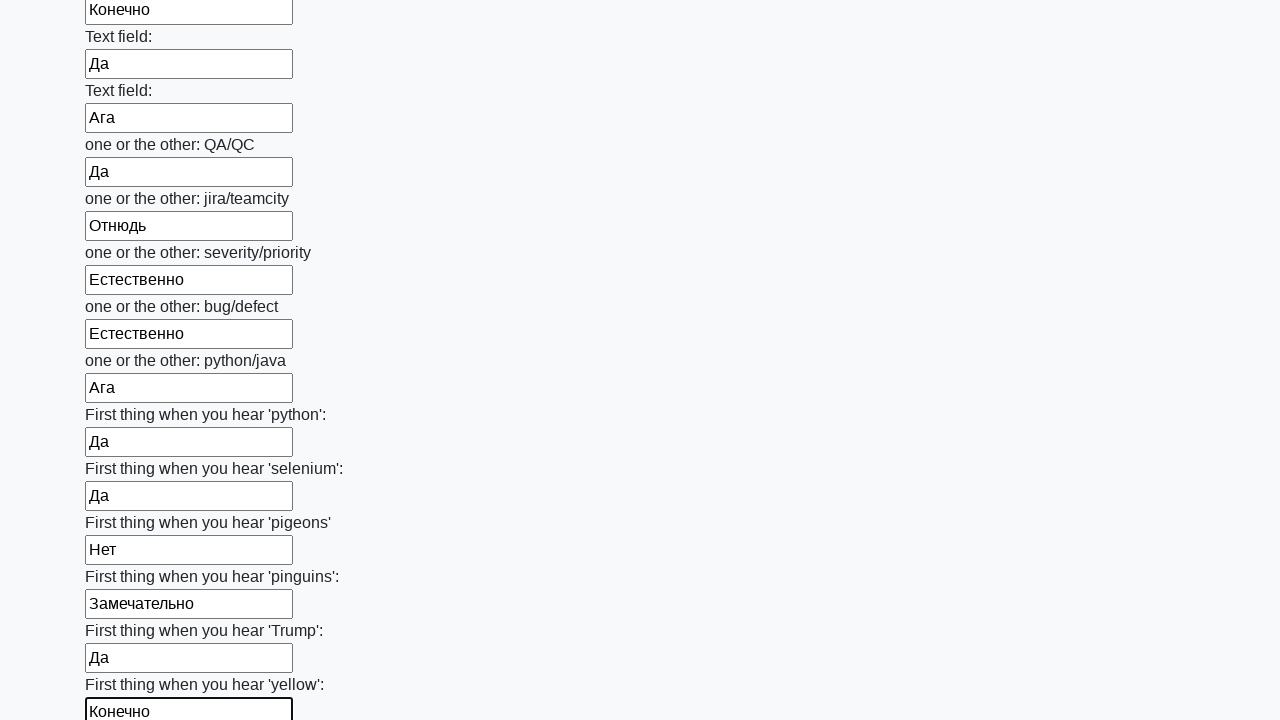

Filled text input field 99 of 100 with random value on input[type="text"] >> nth=98
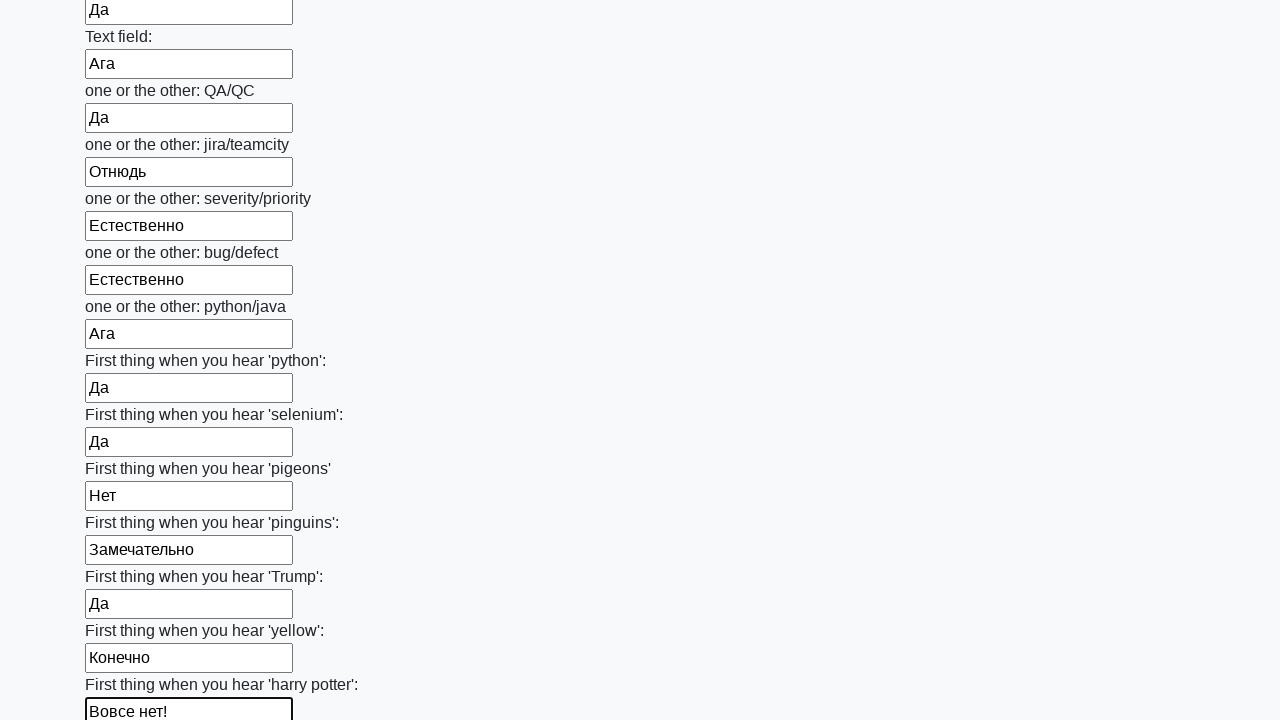

Filled text input field 100 of 100 with random value on input[type="text"] >> nth=99
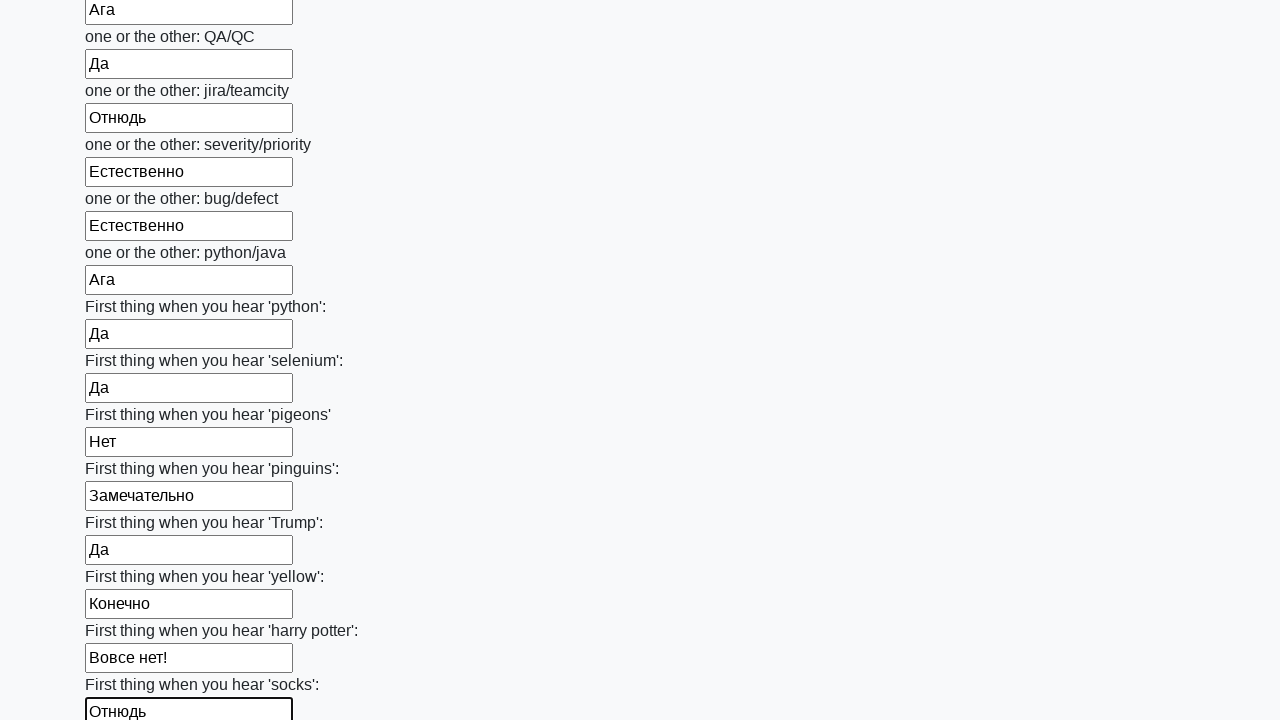

Clicked submit button to submit the form at (123, 611) on button.btn
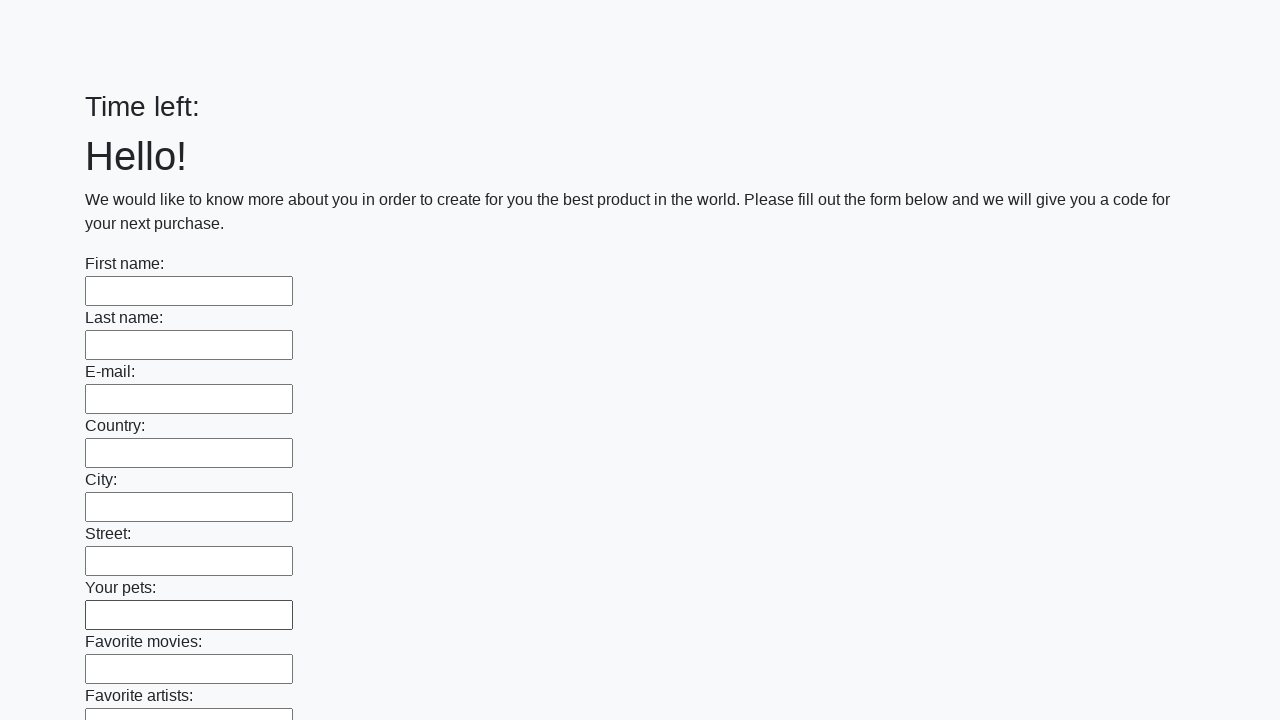

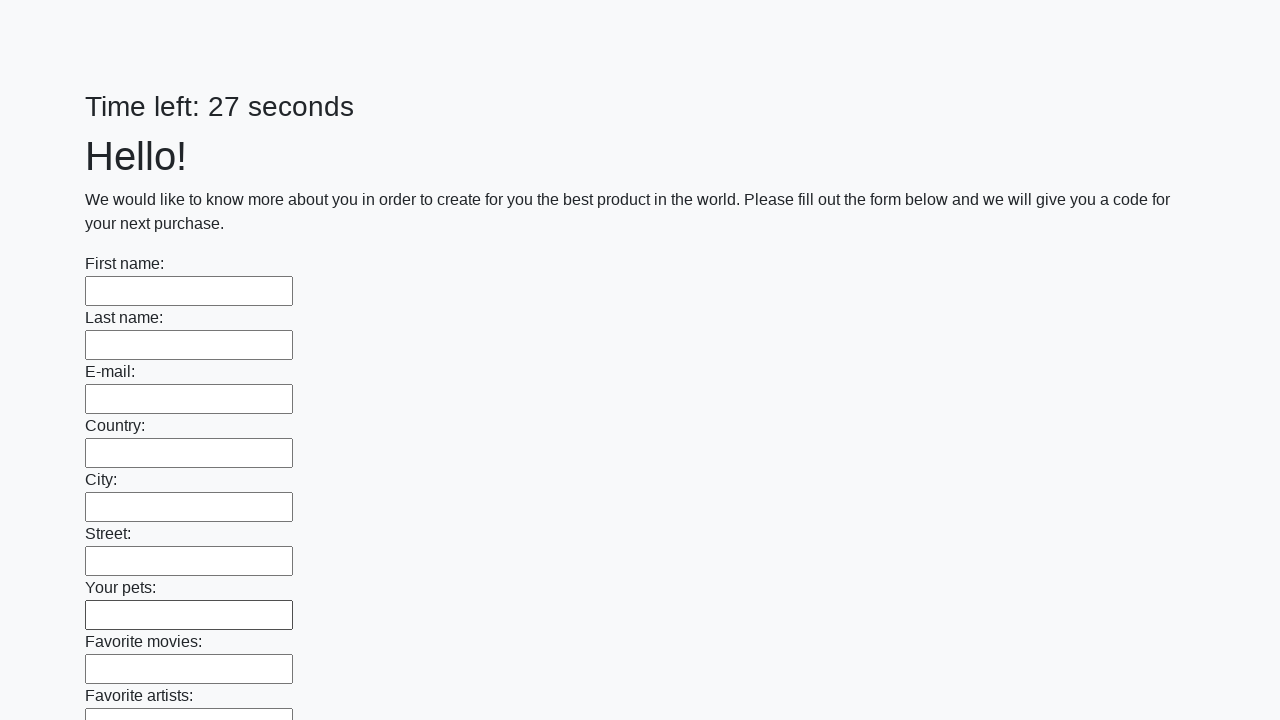